Tests filling a large form by entering text into all text input fields and submitting the form by clicking the submit button.

Starting URL: http://suninjuly.github.io/huge_form.html

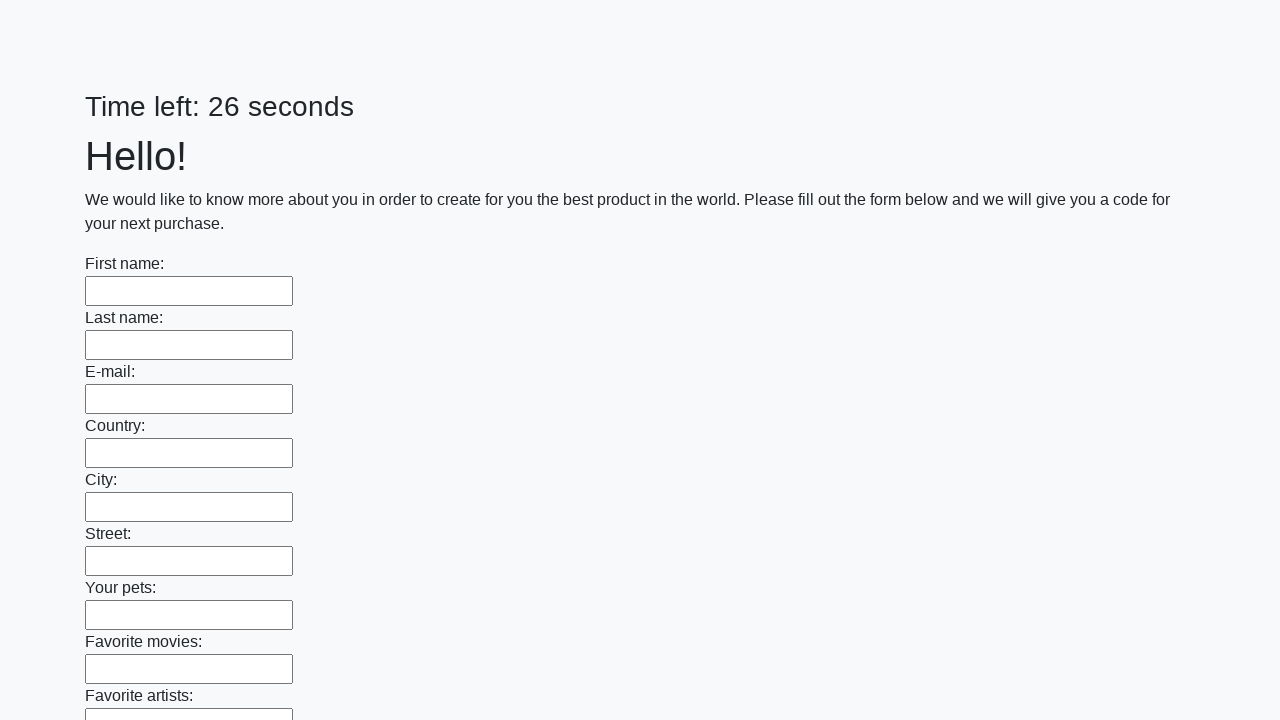

Located all text input fields on the form
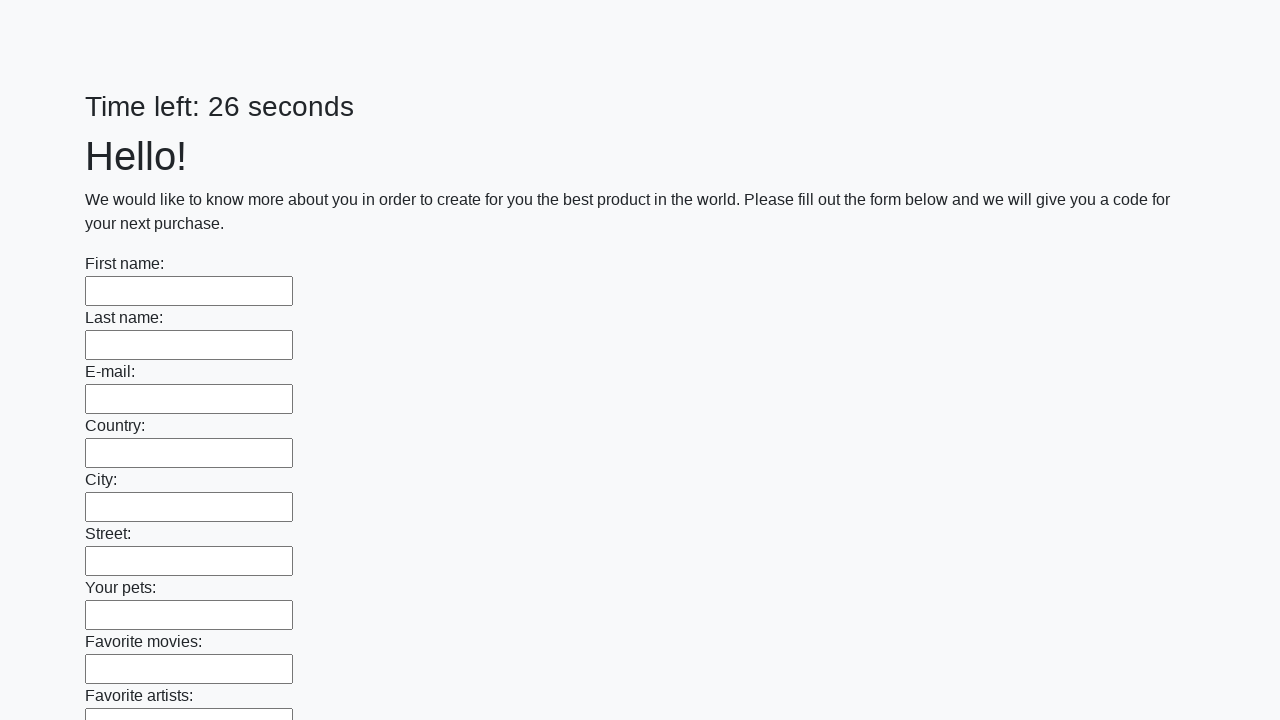

Found 100 text input fields to fill
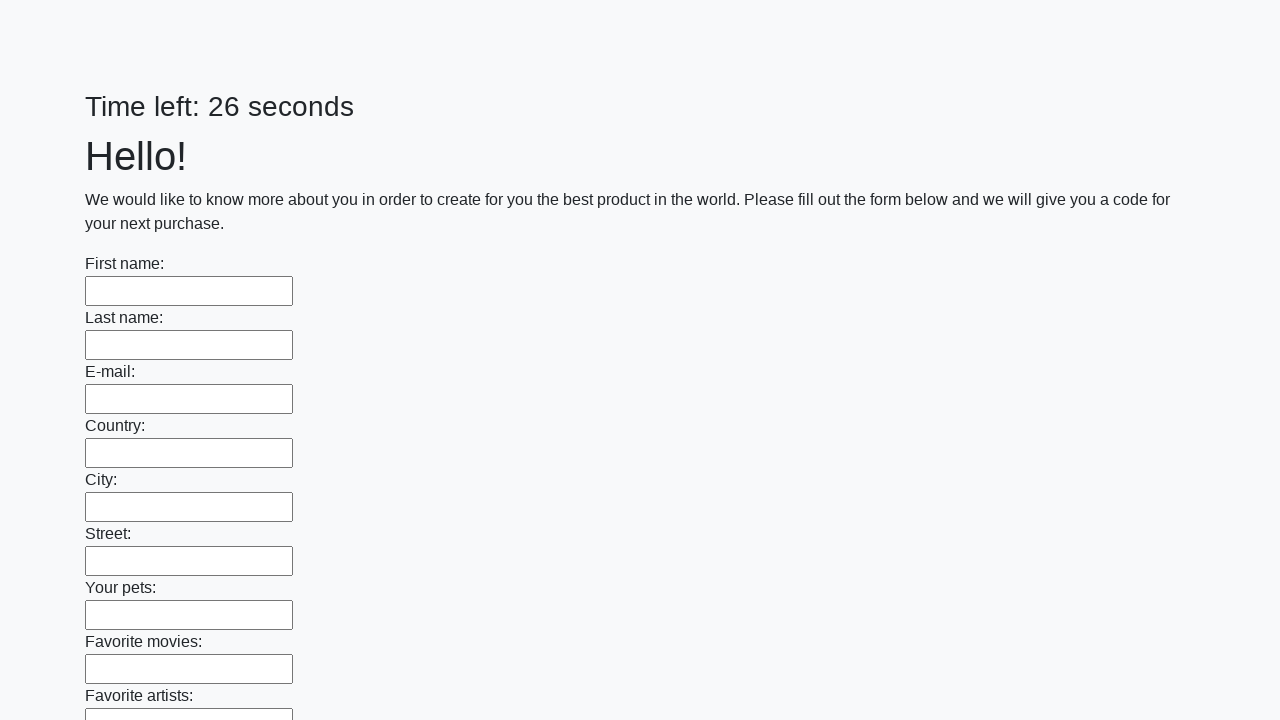

Filled text input field 1 of 100 with 'My answer' on [type="text"] >> nth=0
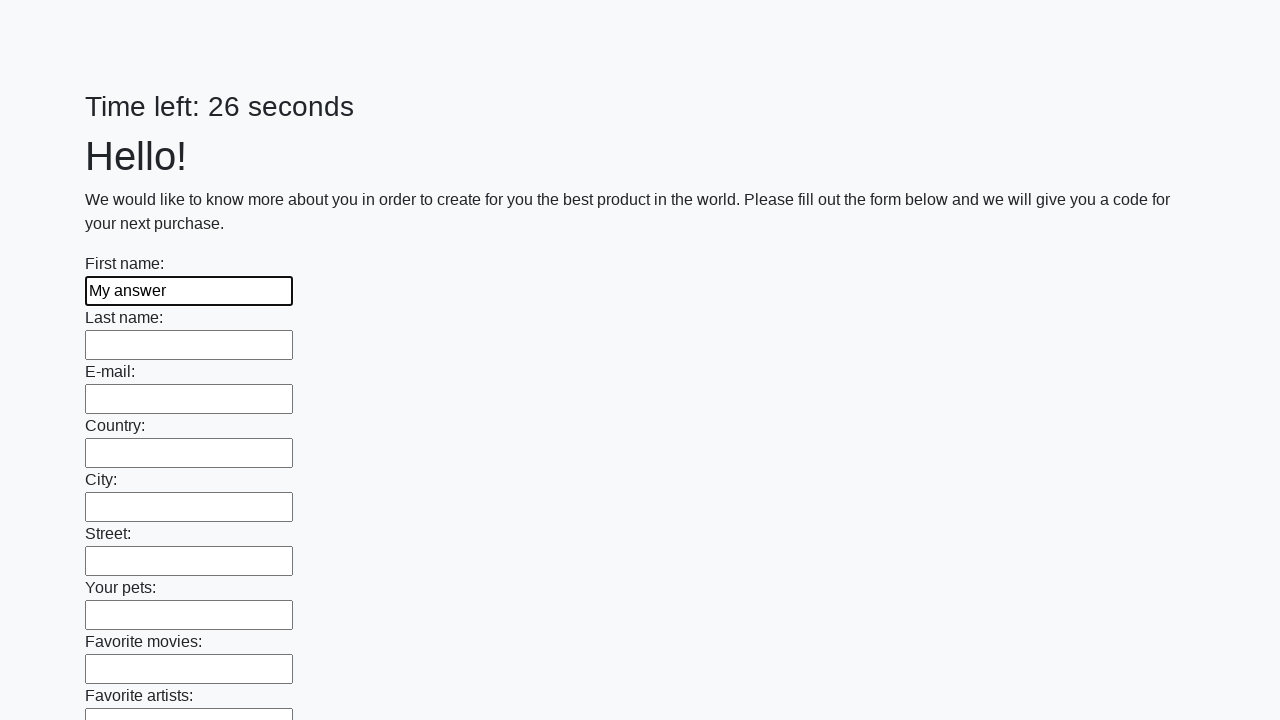

Filled text input field 2 of 100 with 'My answer' on [type="text"] >> nth=1
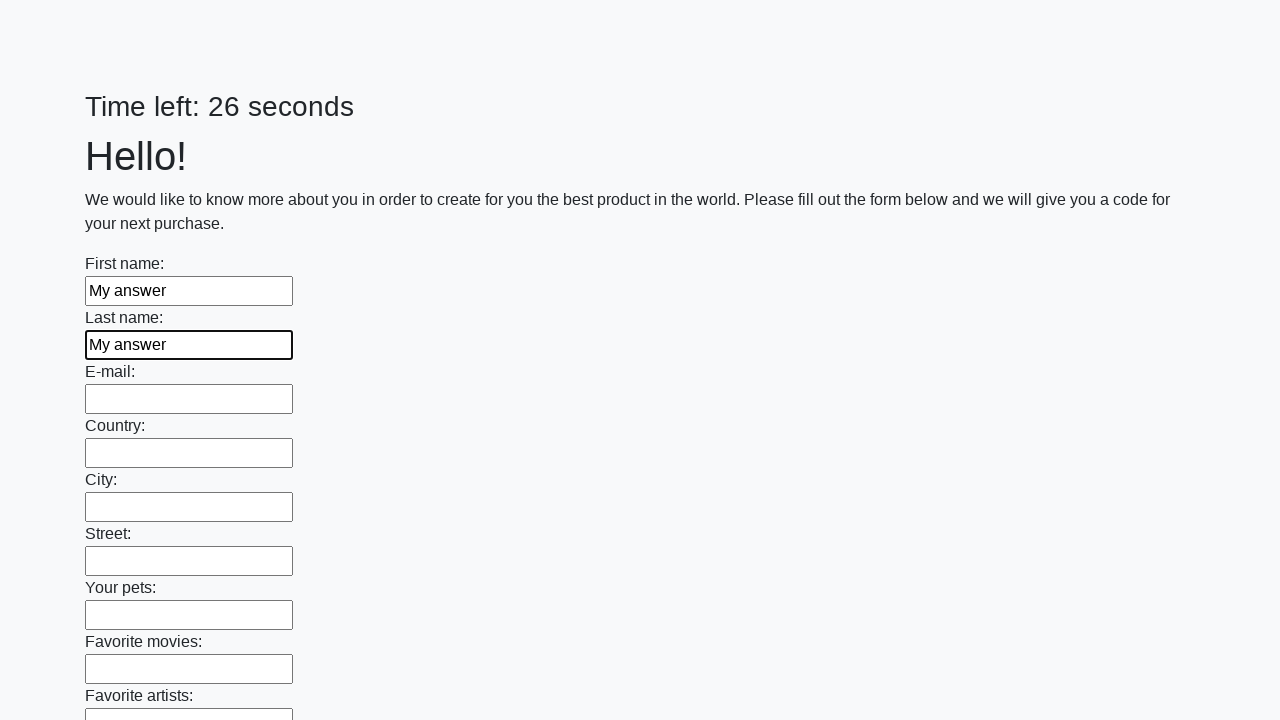

Filled text input field 3 of 100 with 'My answer' on [type="text"] >> nth=2
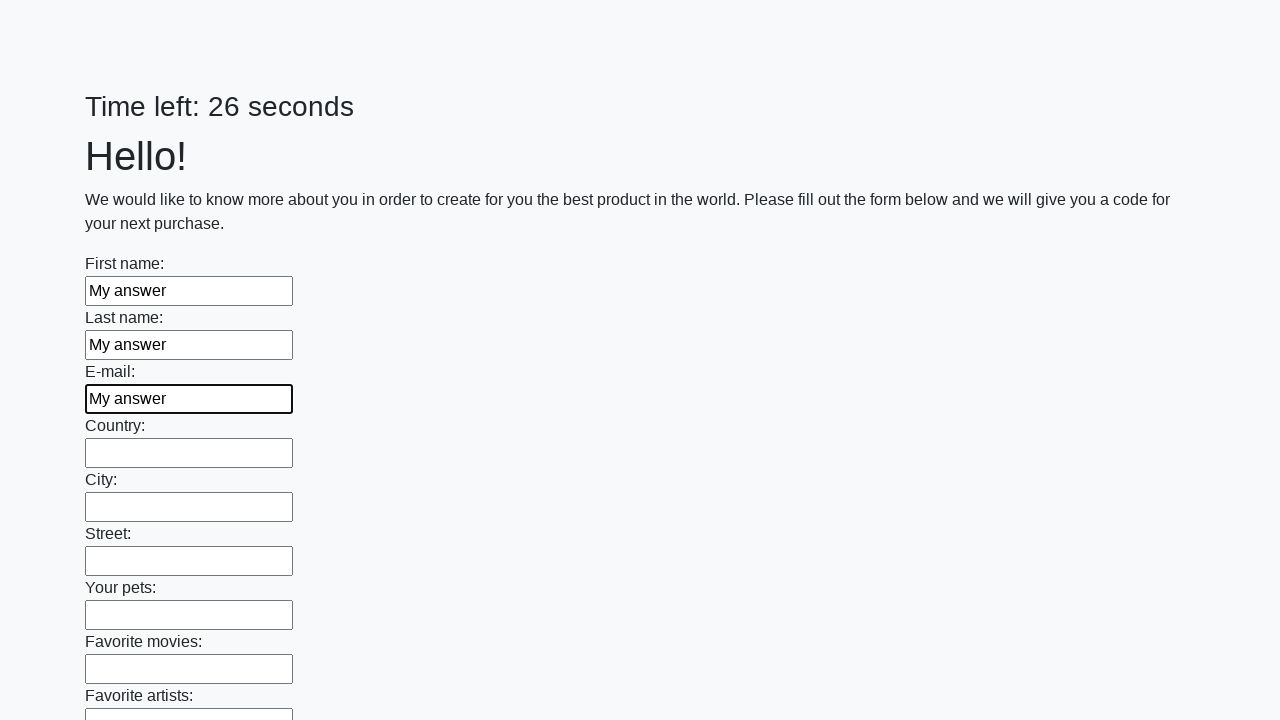

Filled text input field 4 of 100 with 'My answer' on [type="text"] >> nth=3
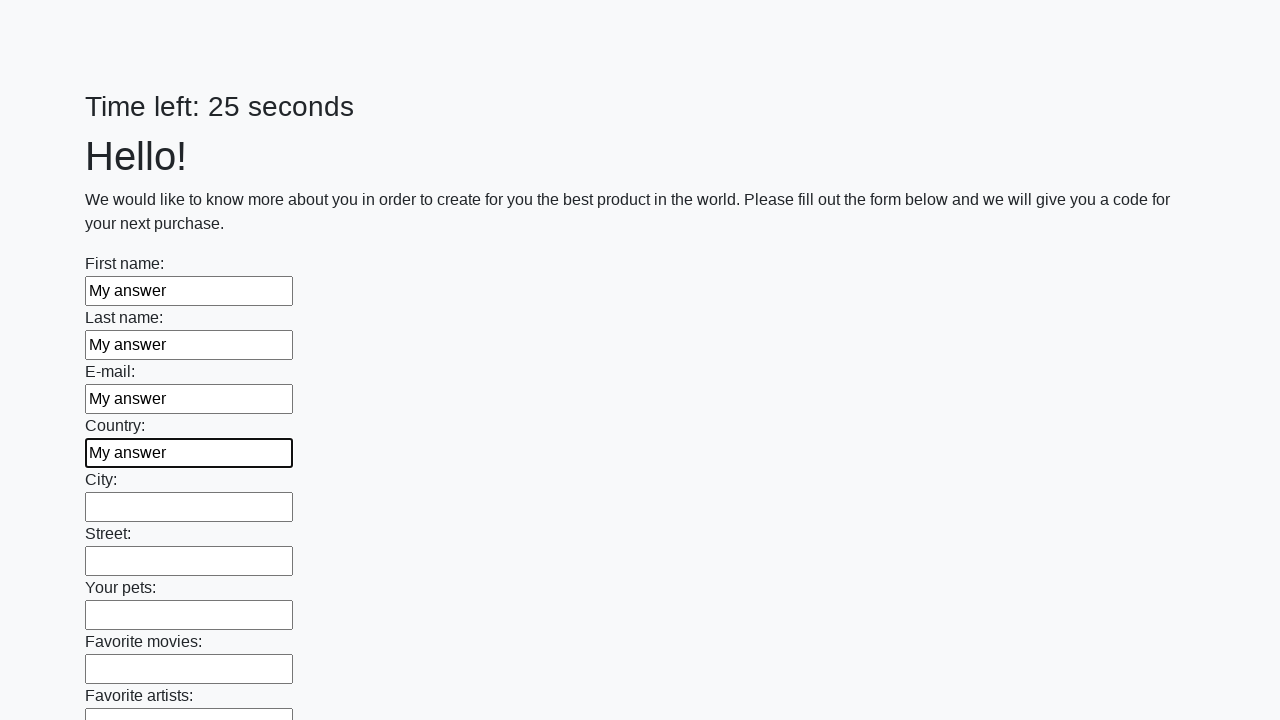

Filled text input field 5 of 100 with 'My answer' on [type="text"] >> nth=4
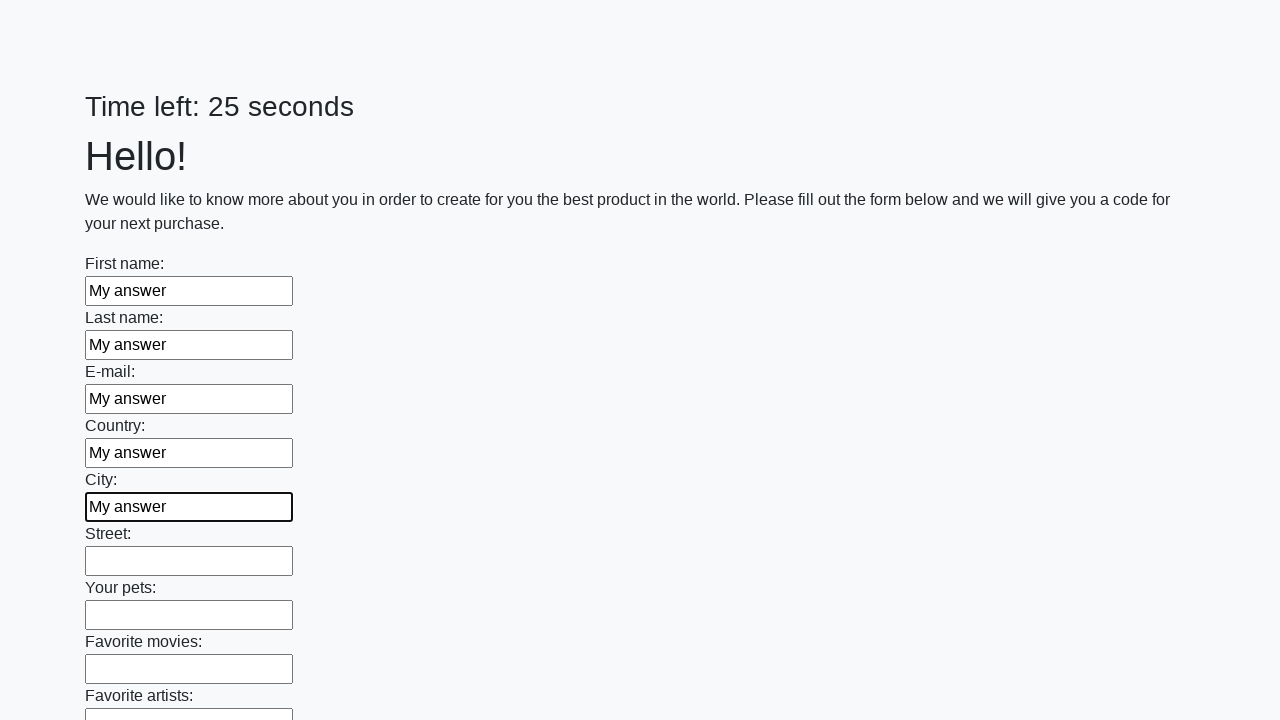

Filled text input field 6 of 100 with 'My answer' on [type="text"] >> nth=5
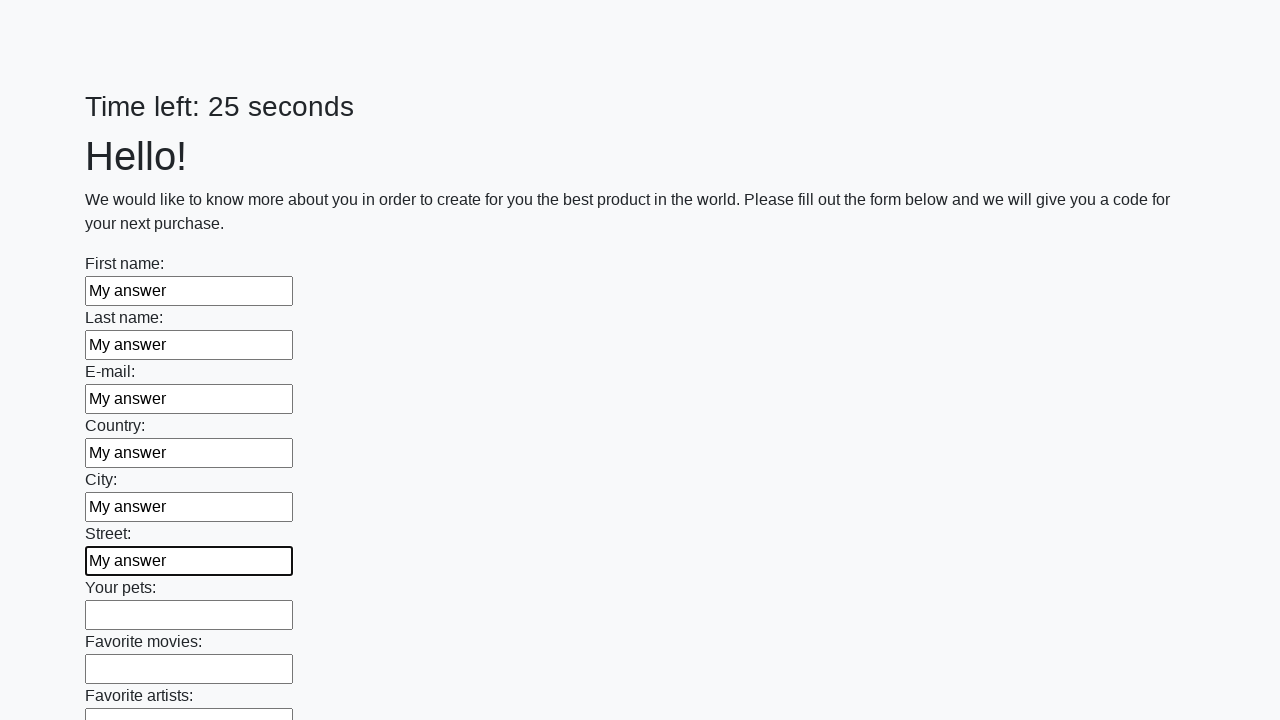

Filled text input field 7 of 100 with 'My answer' on [type="text"] >> nth=6
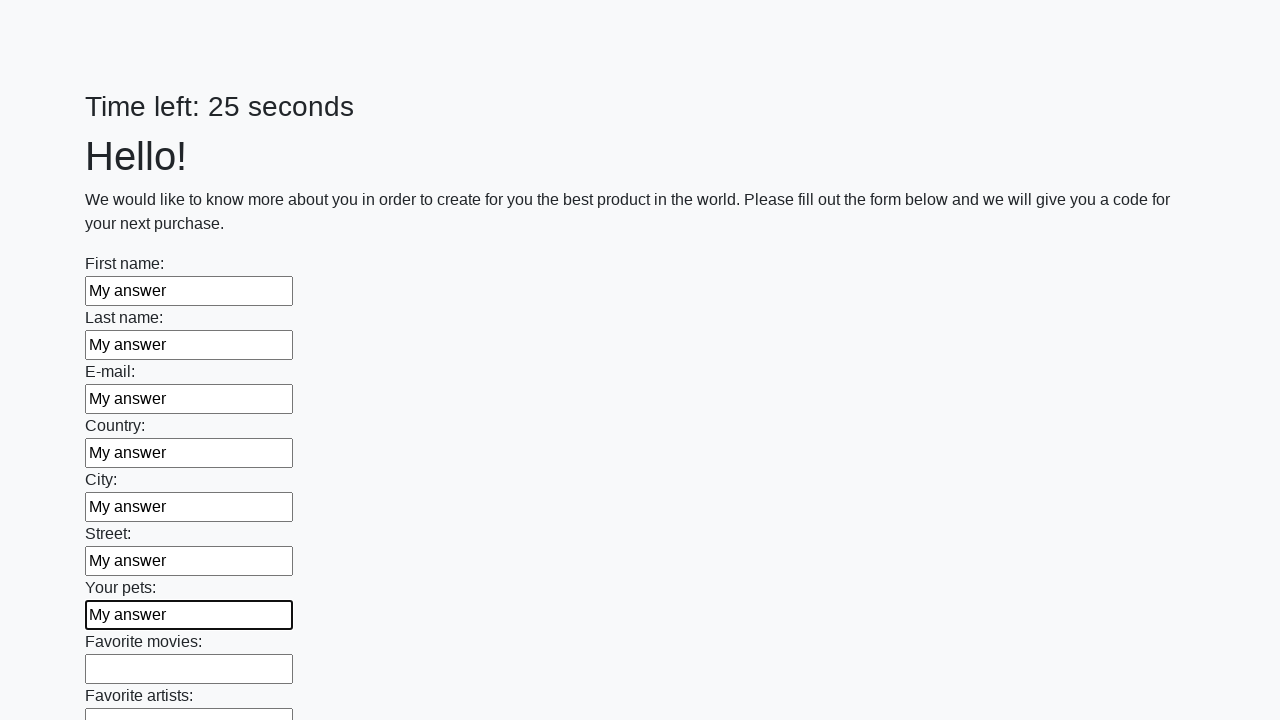

Filled text input field 8 of 100 with 'My answer' on [type="text"] >> nth=7
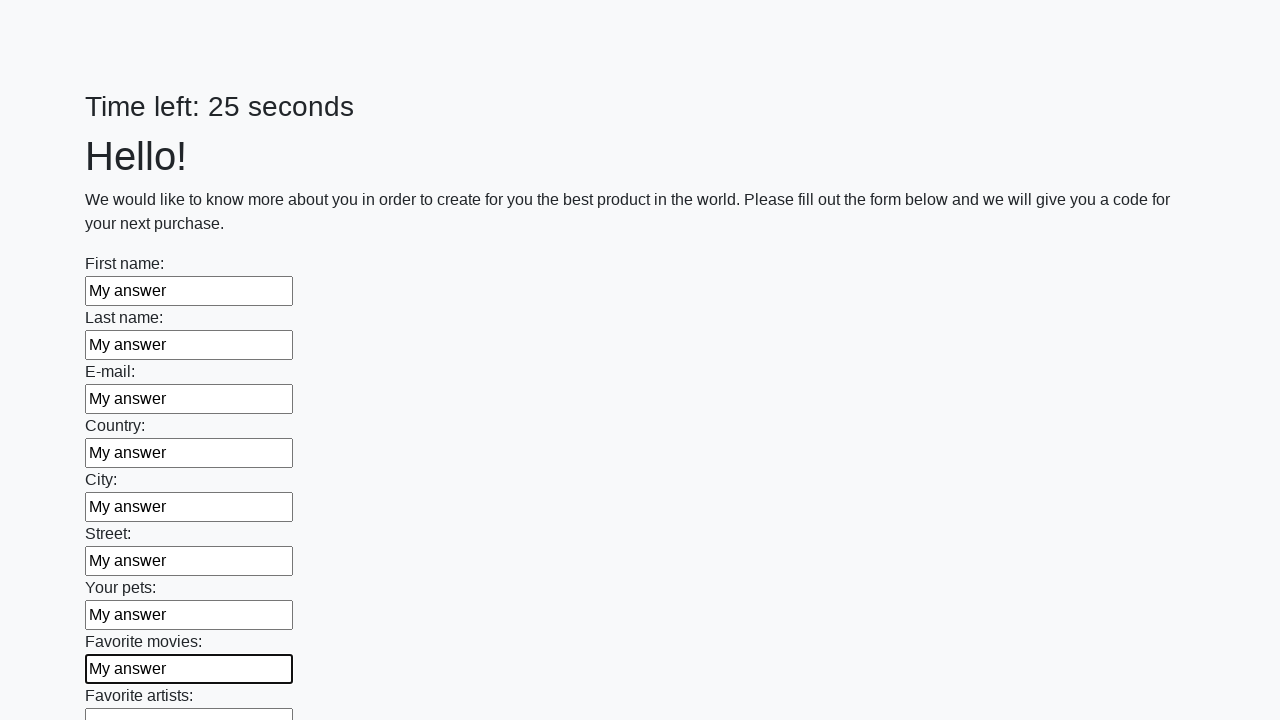

Filled text input field 9 of 100 with 'My answer' on [type="text"] >> nth=8
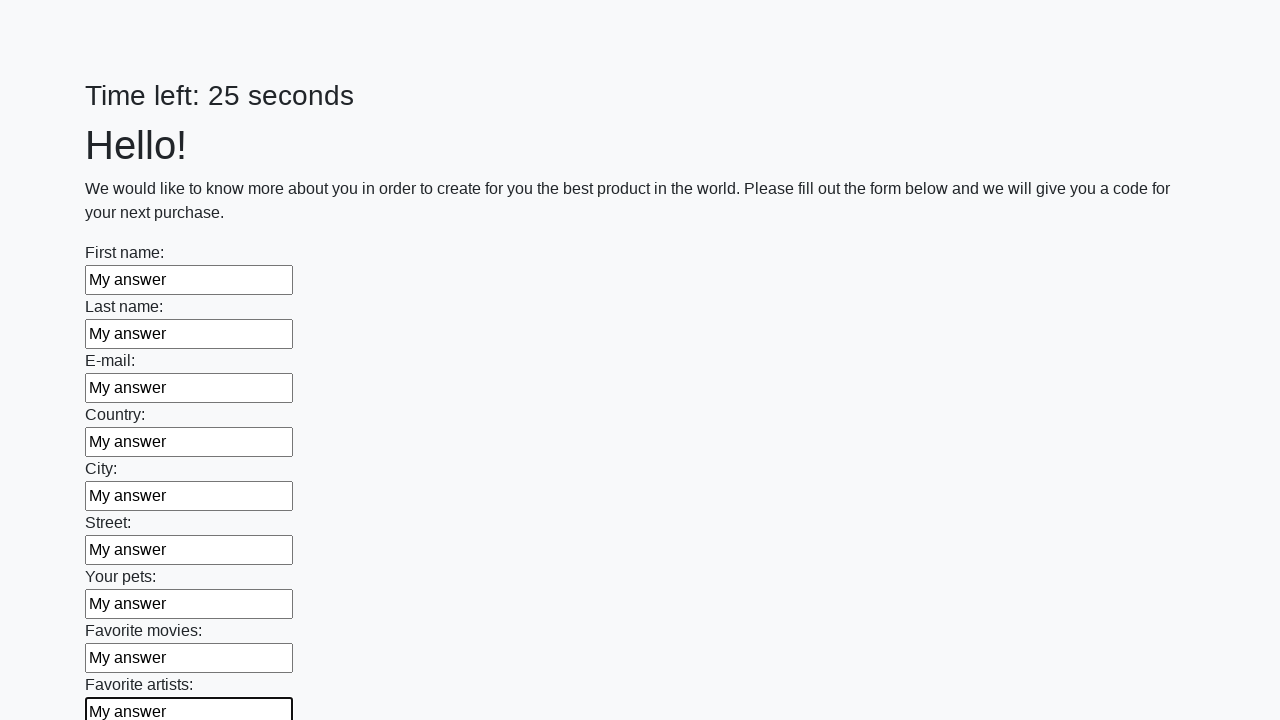

Filled text input field 10 of 100 with 'My answer' on [type="text"] >> nth=9
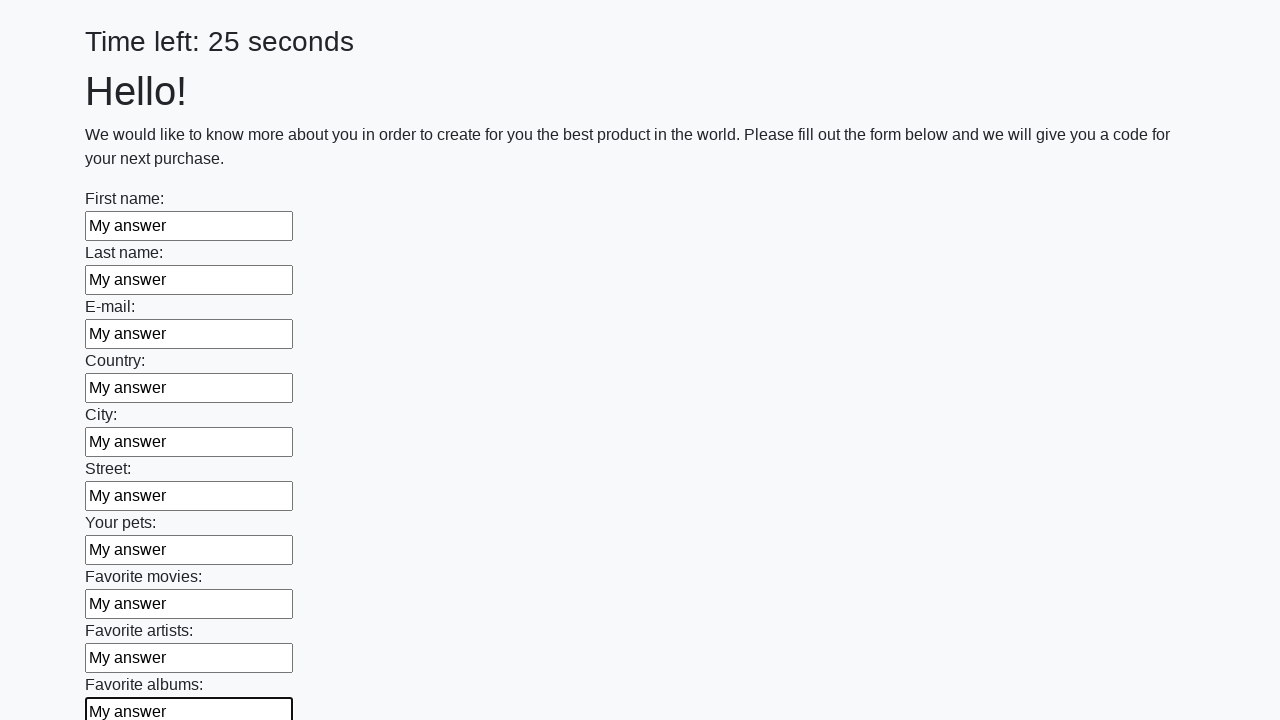

Filled text input field 11 of 100 with 'My answer' on [type="text"] >> nth=10
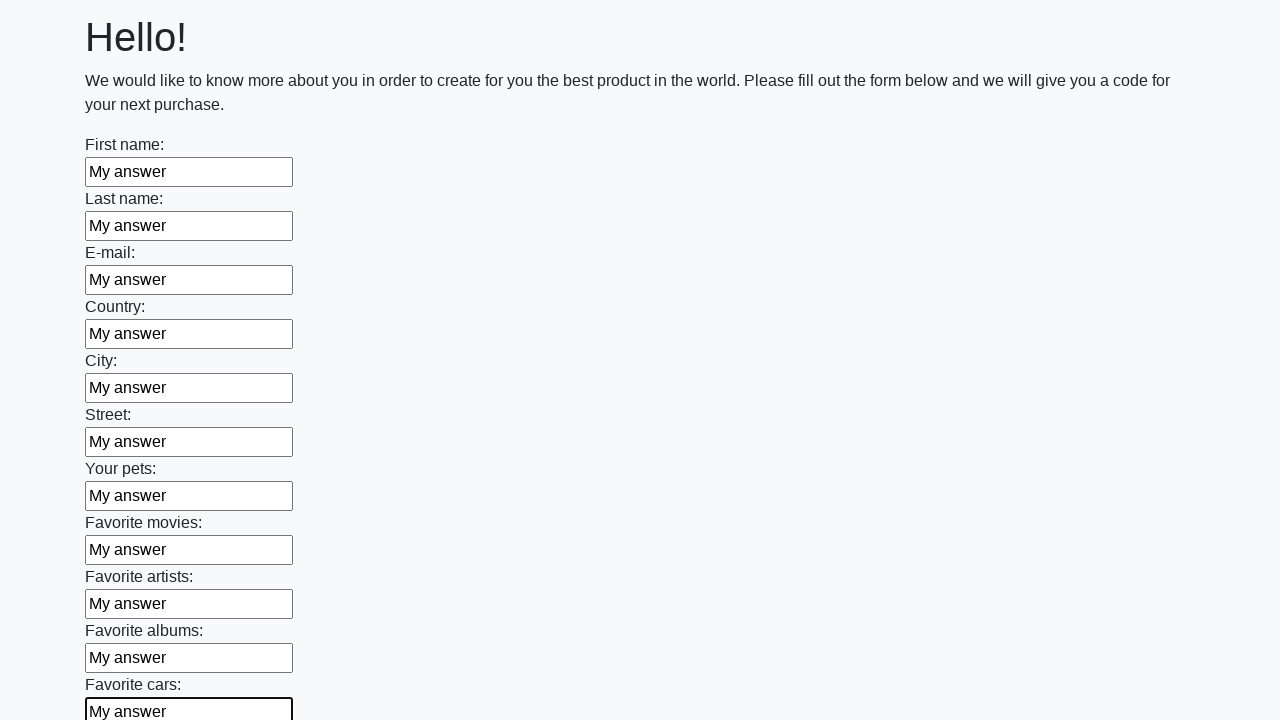

Filled text input field 12 of 100 with 'My answer' on [type="text"] >> nth=11
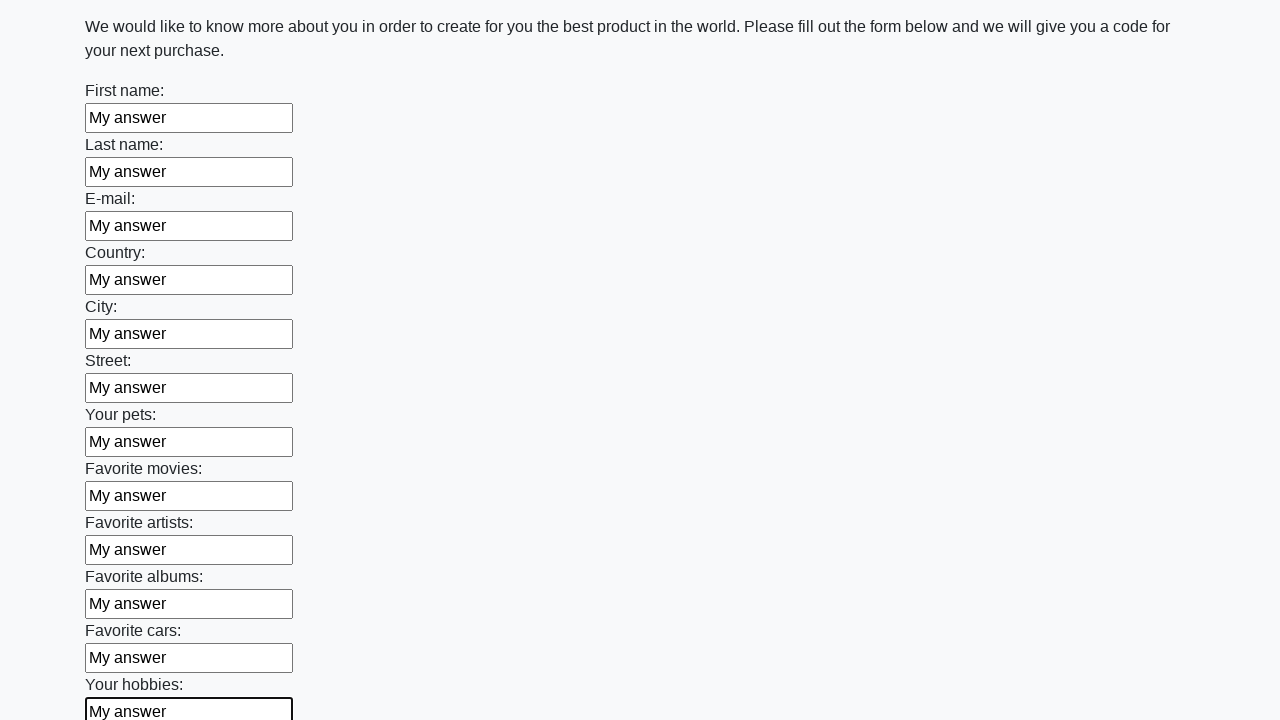

Filled text input field 13 of 100 with 'My answer' on [type="text"] >> nth=12
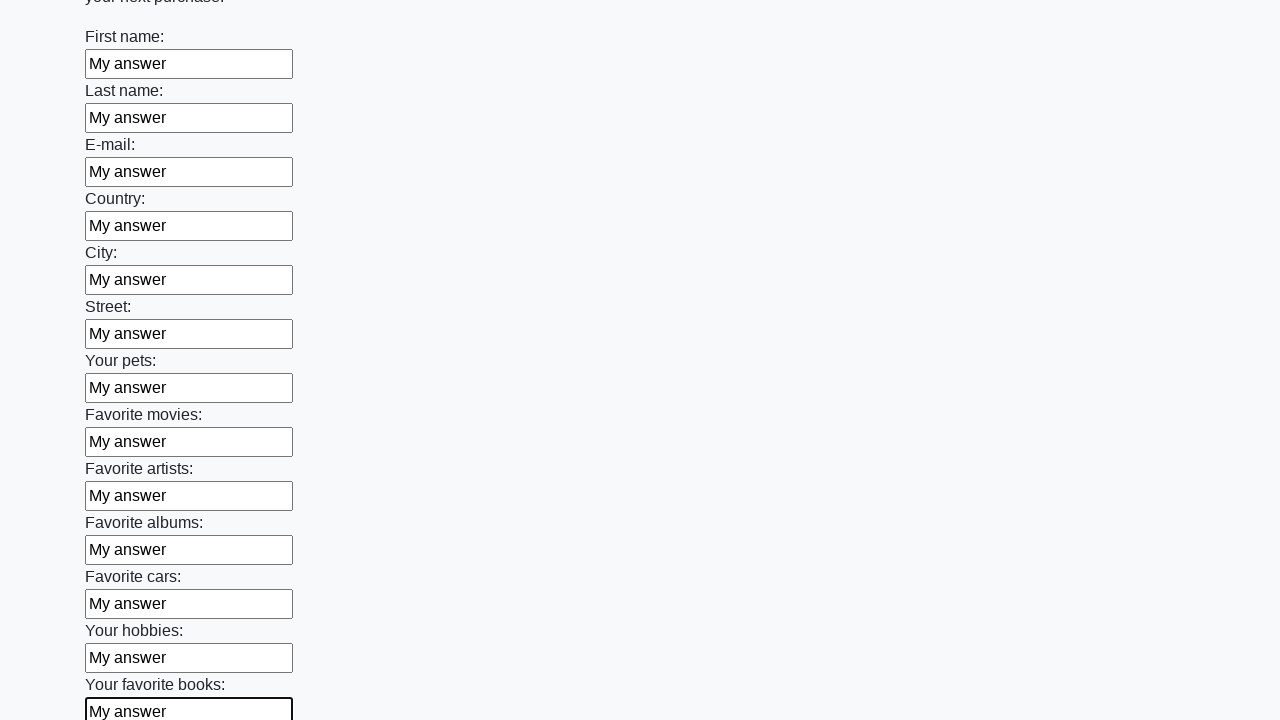

Filled text input field 14 of 100 with 'My answer' on [type="text"] >> nth=13
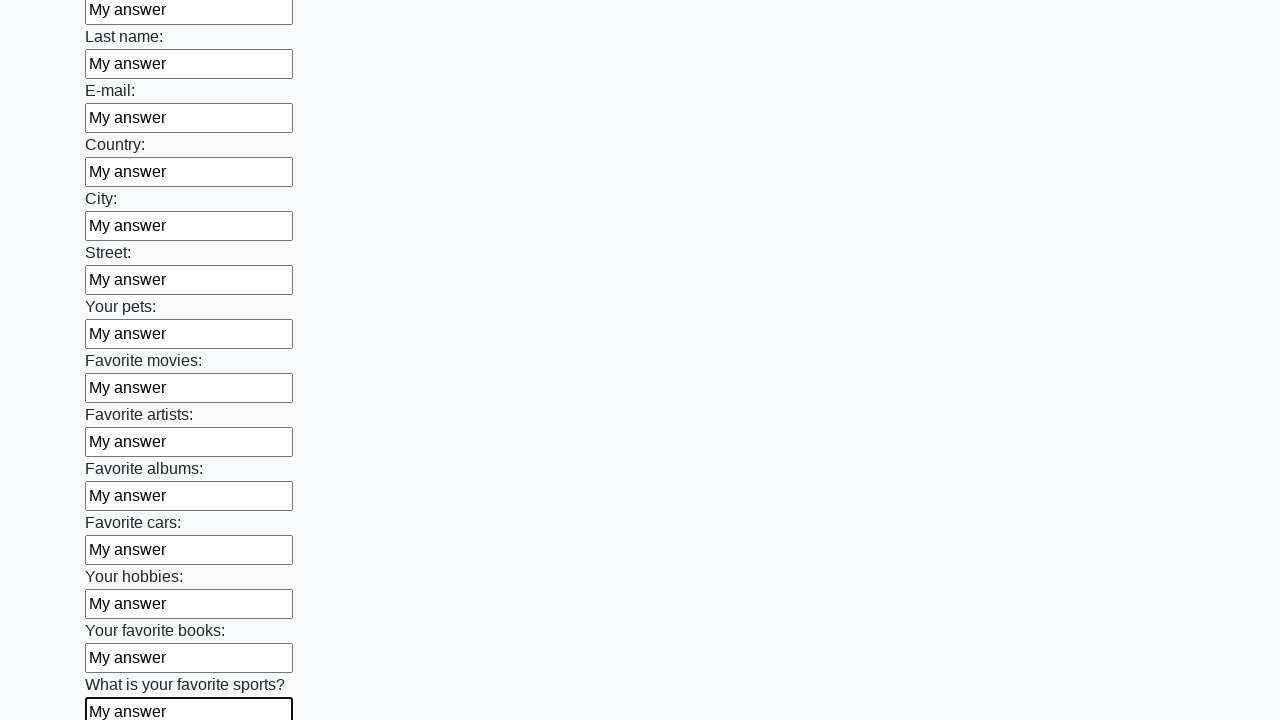

Filled text input field 15 of 100 with 'My answer' on [type="text"] >> nth=14
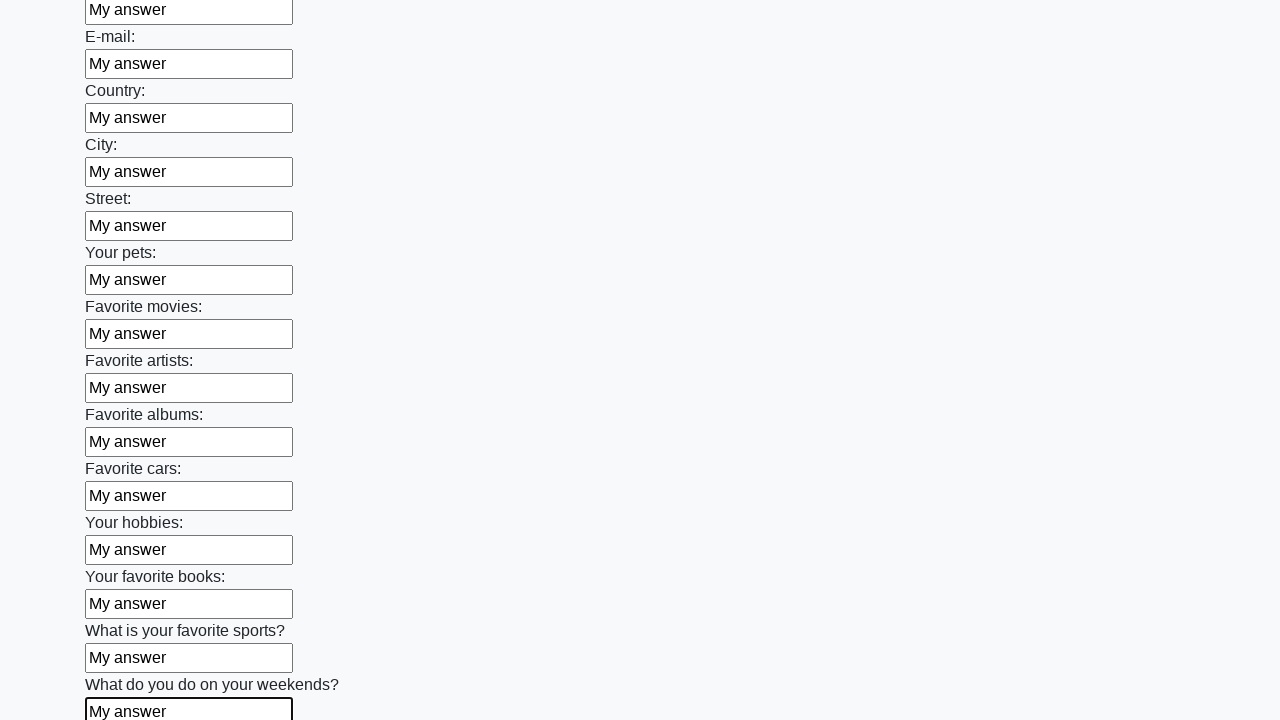

Filled text input field 16 of 100 with 'My answer' on [type="text"] >> nth=15
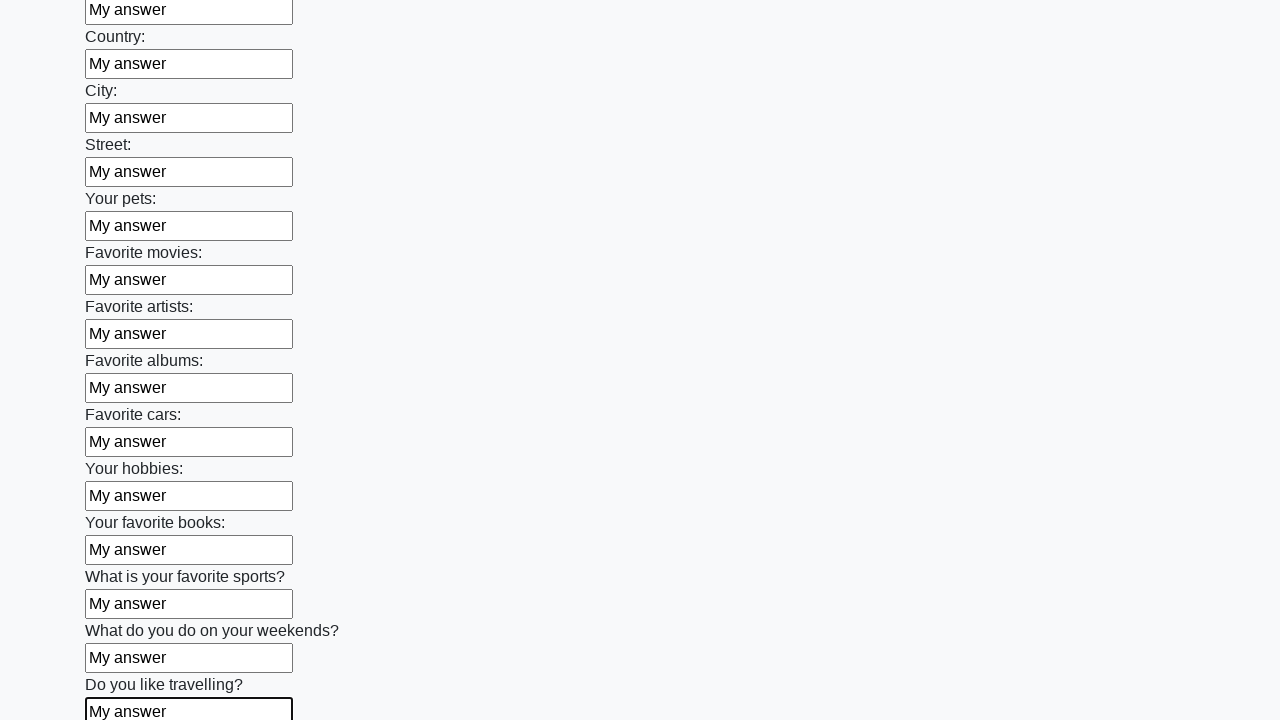

Filled text input field 17 of 100 with 'My answer' on [type="text"] >> nth=16
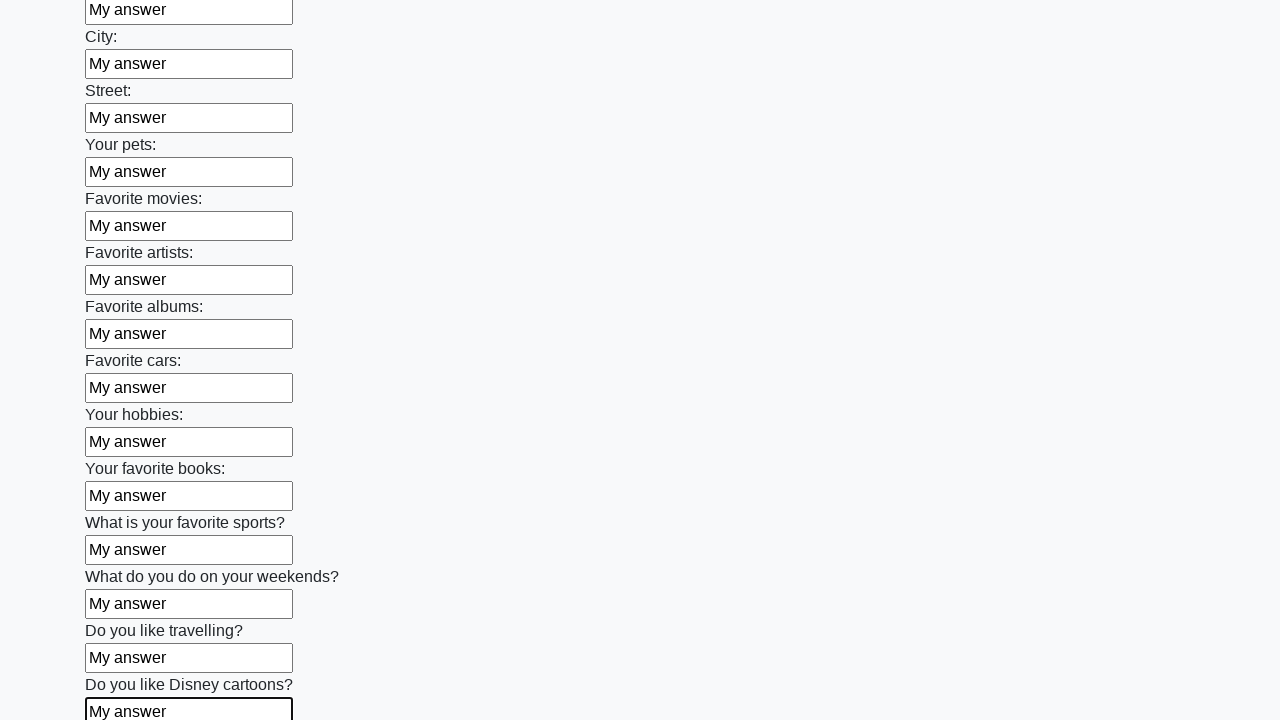

Filled text input field 18 of 100 with 'My answer' on [type="text"] >> nth=17
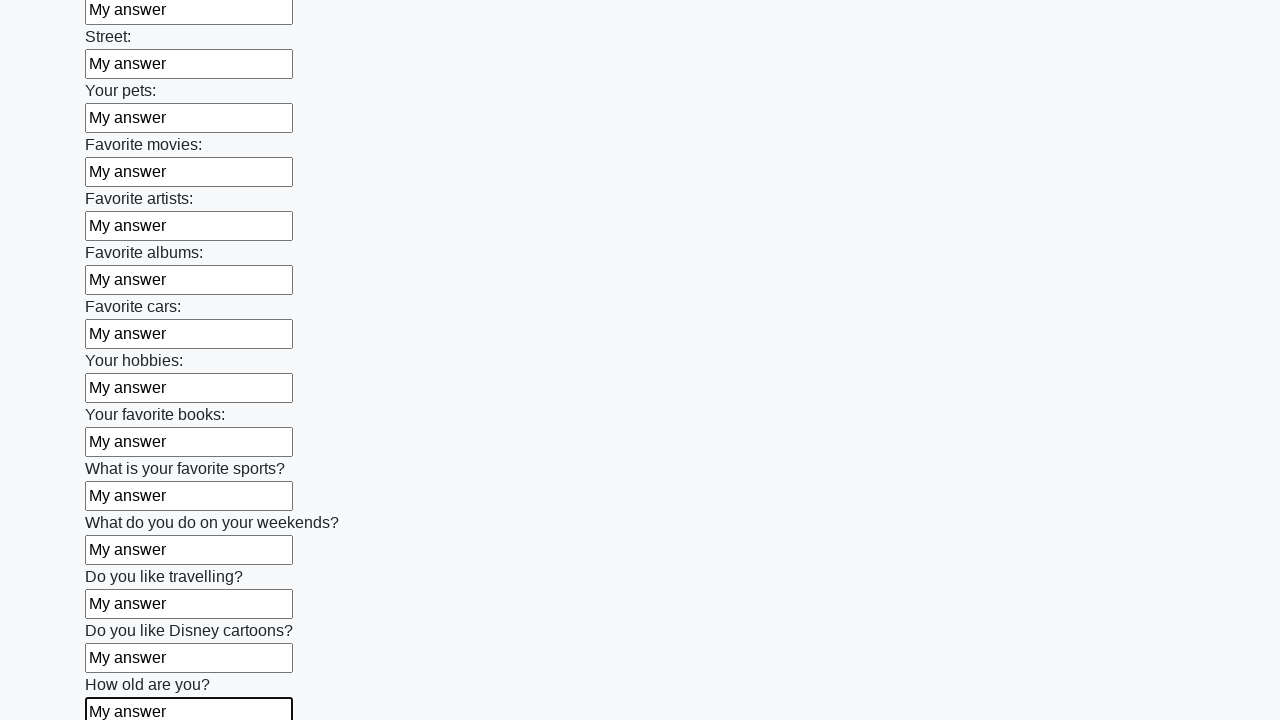

Filled text input field 19 of 100 with 'My answer' on [type="text"] >> nth=18
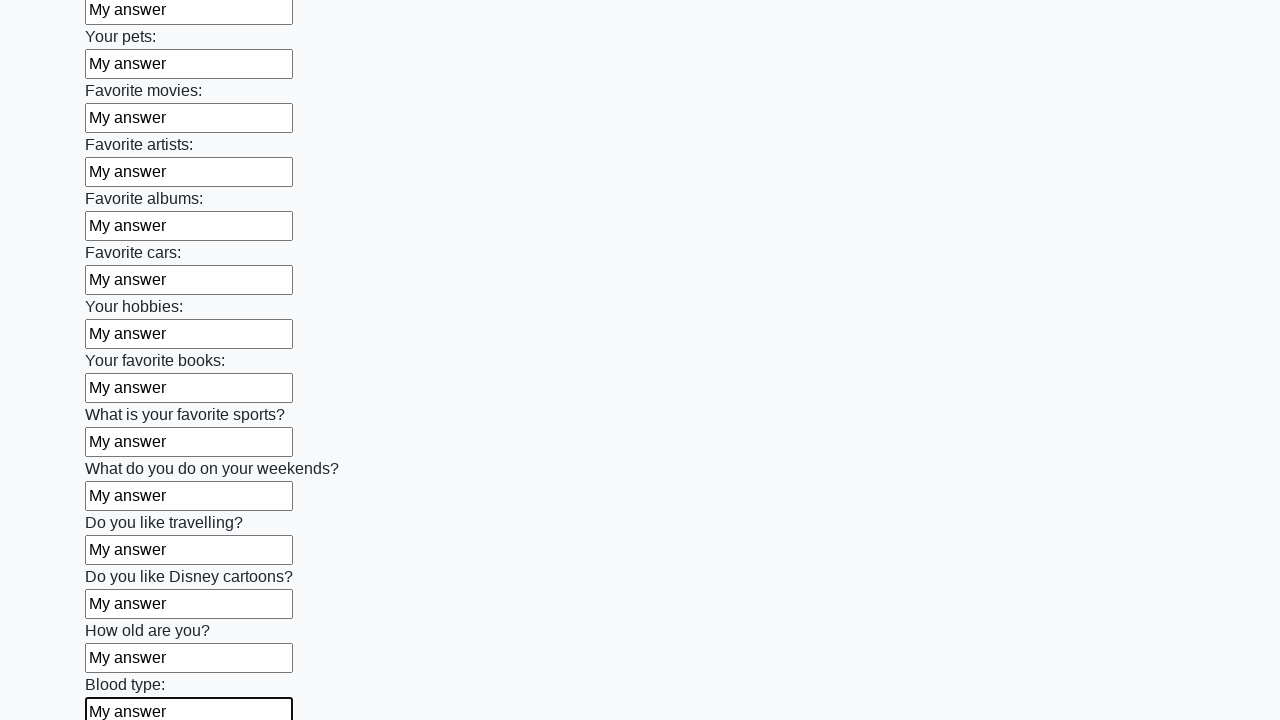

Filled text input field 20 of 100 with 'My answer' on [type="text"] >> nth=19
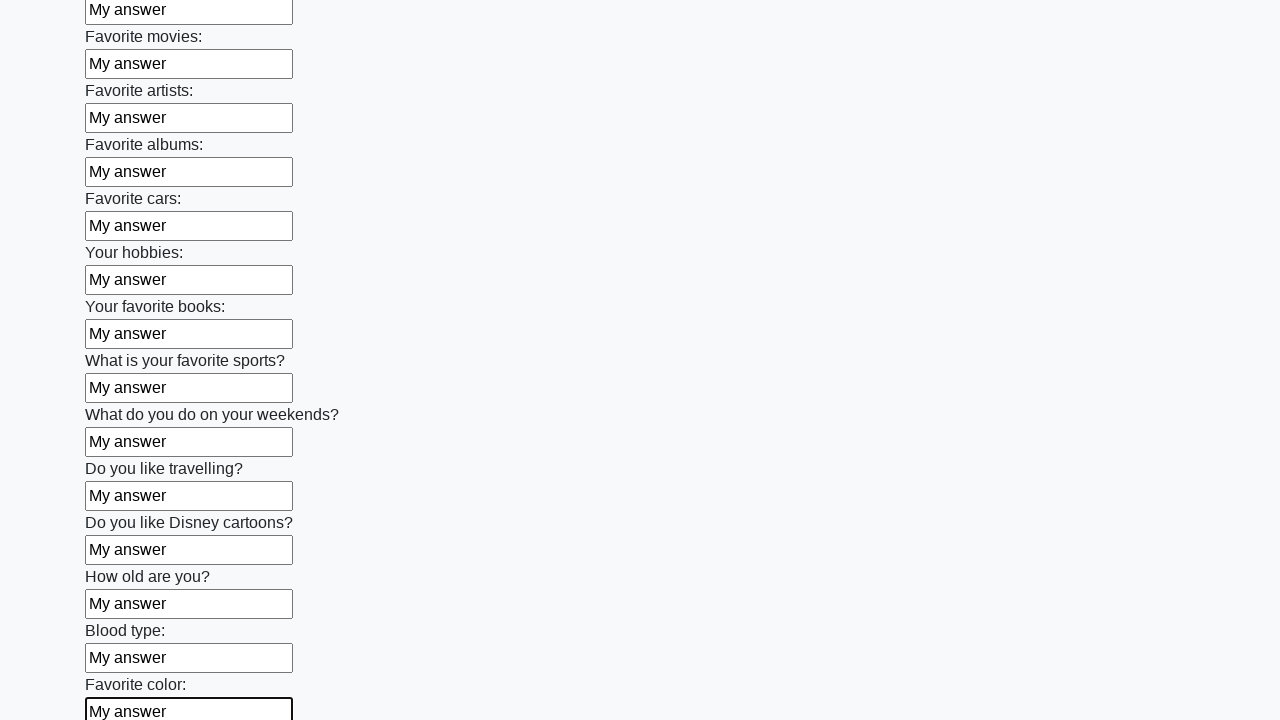

Filled text input field 21 of 100 with 'My answer' on [type="text"] >> nth=20
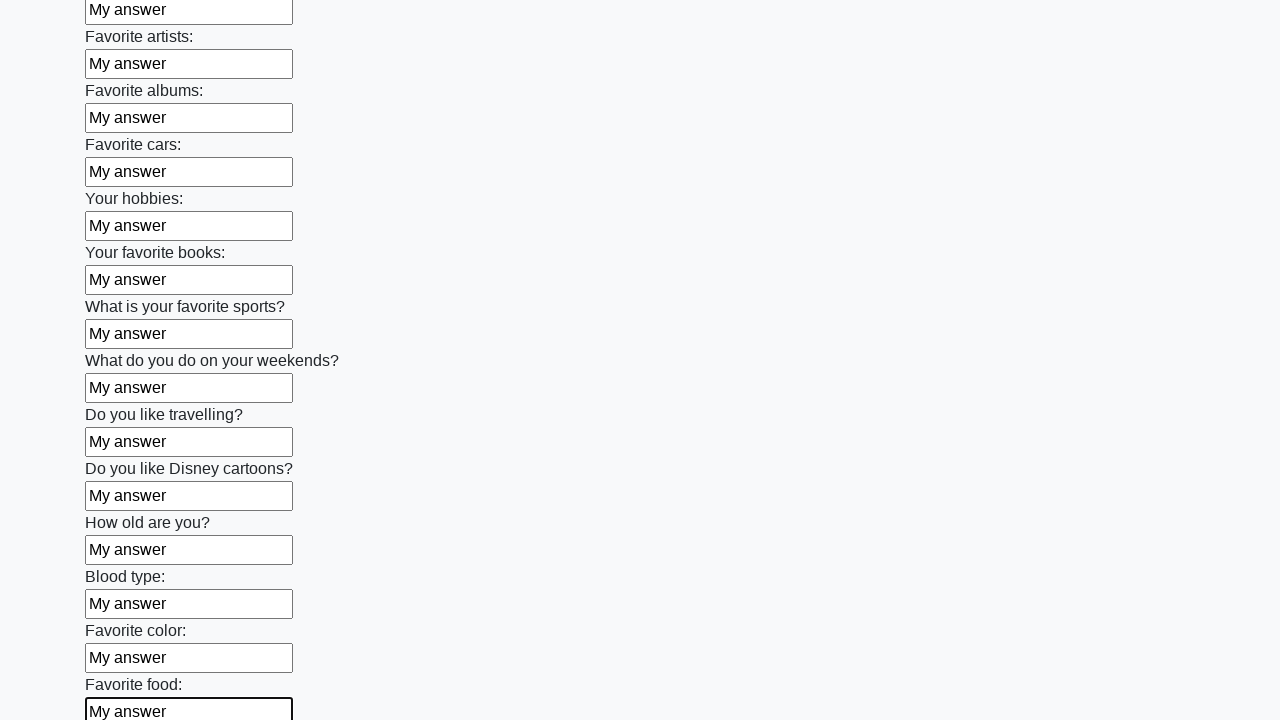

Filled text input field 22 of 100 with 'My answer' on [type="text"] >> nth=21
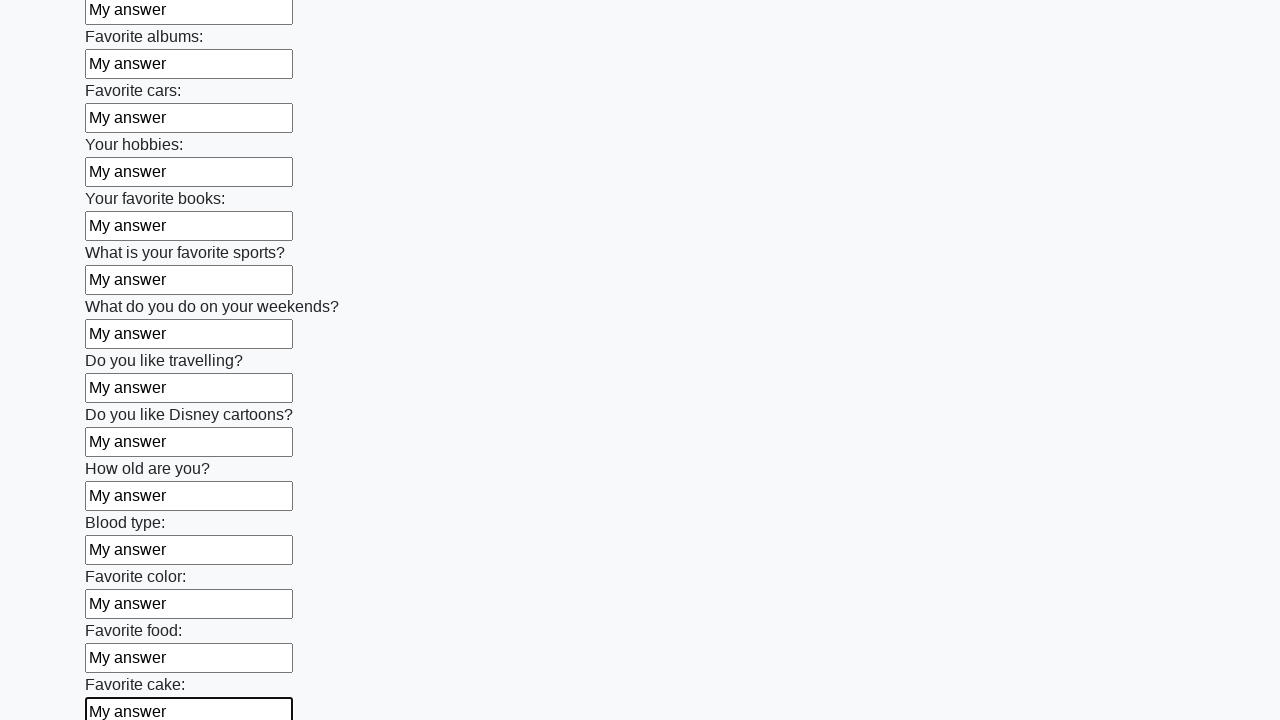

Filled text input field 23 of 100 with 'My answer' on [type="text"] >> nth=22
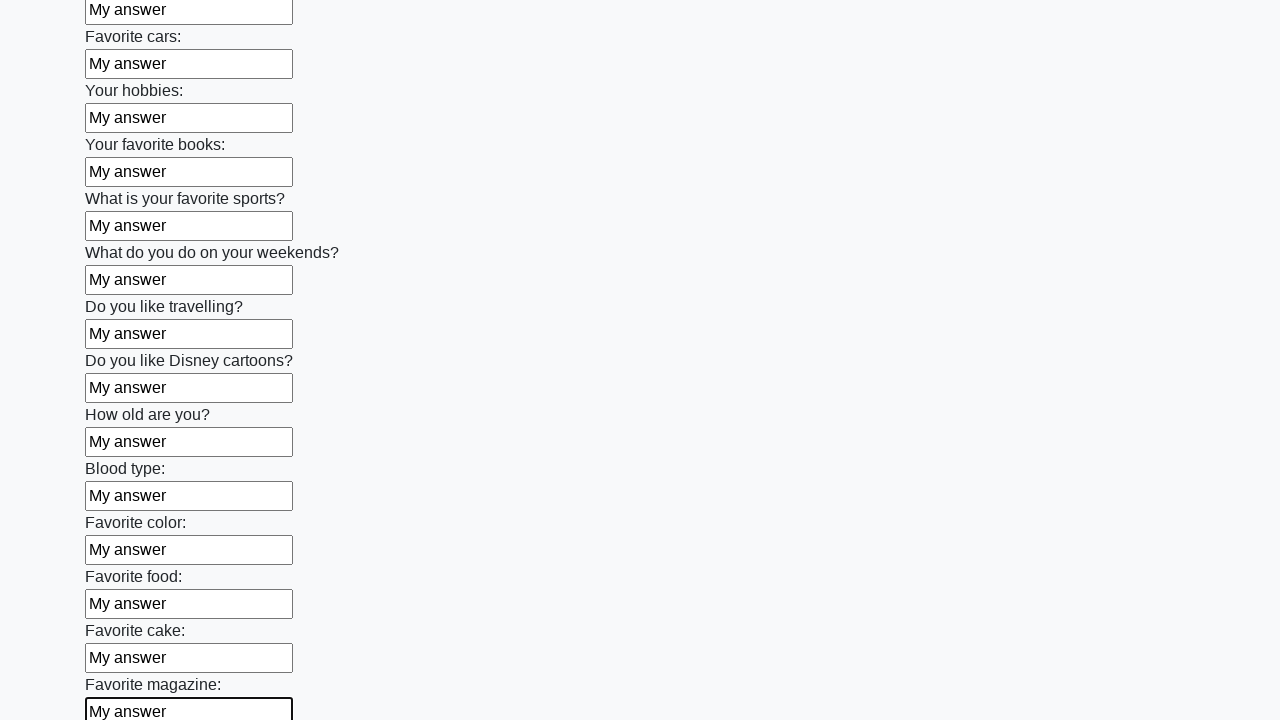

Filled text input field 24 of 100 with 'My answer' on [type="text"] >> nth=23
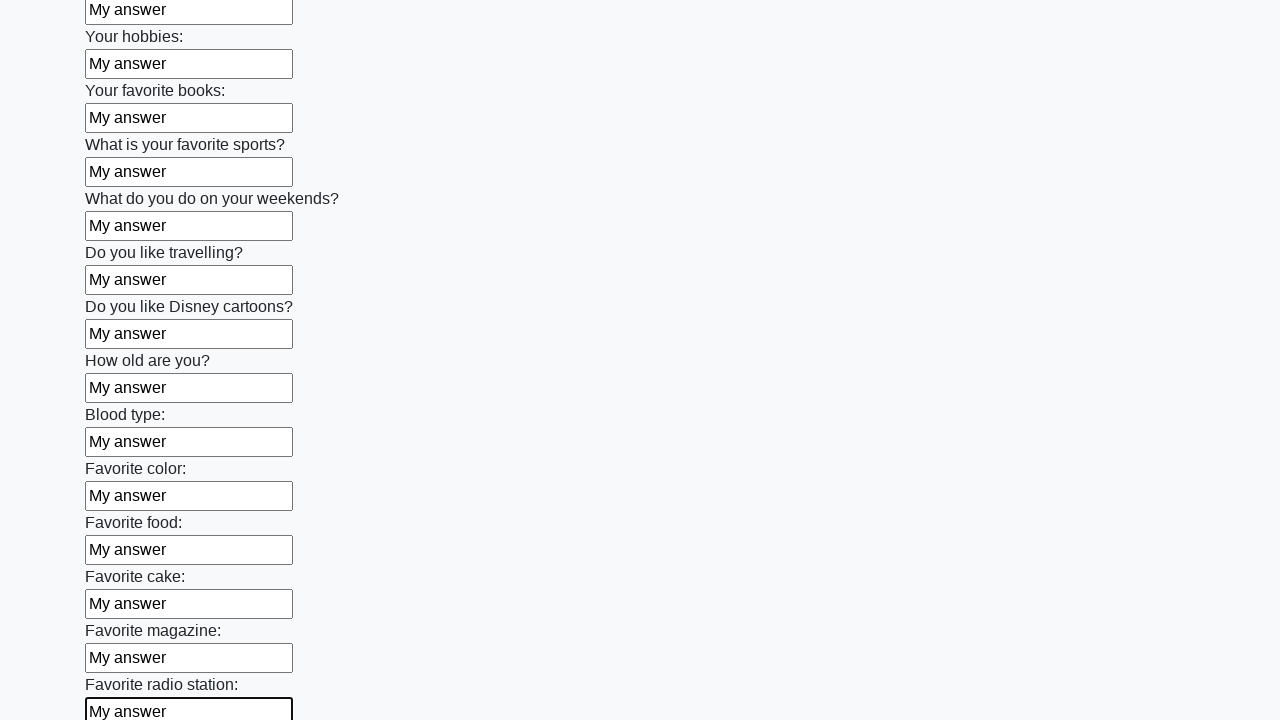

Filled text input field 25 of 100 with 'My answer' on [type="text"] >> nth=24
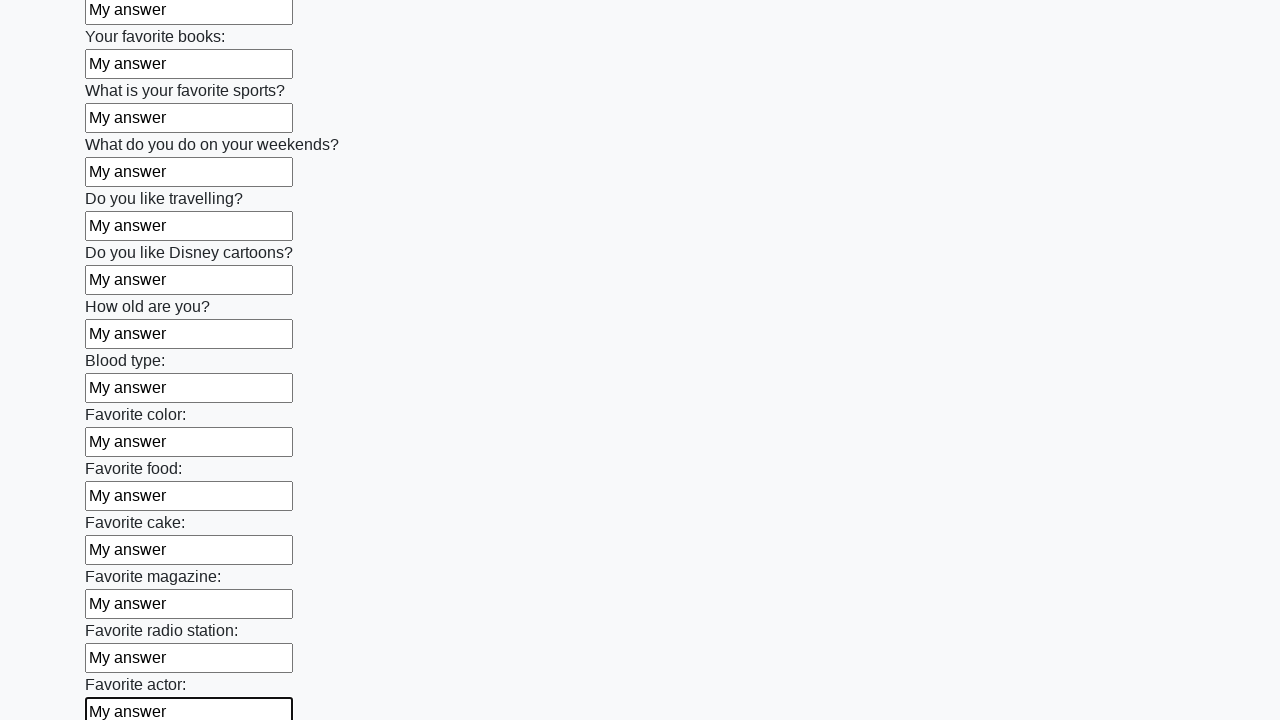

Filled text input field 26 of 100 with 'My answer' on [type="text"] >> nth=25
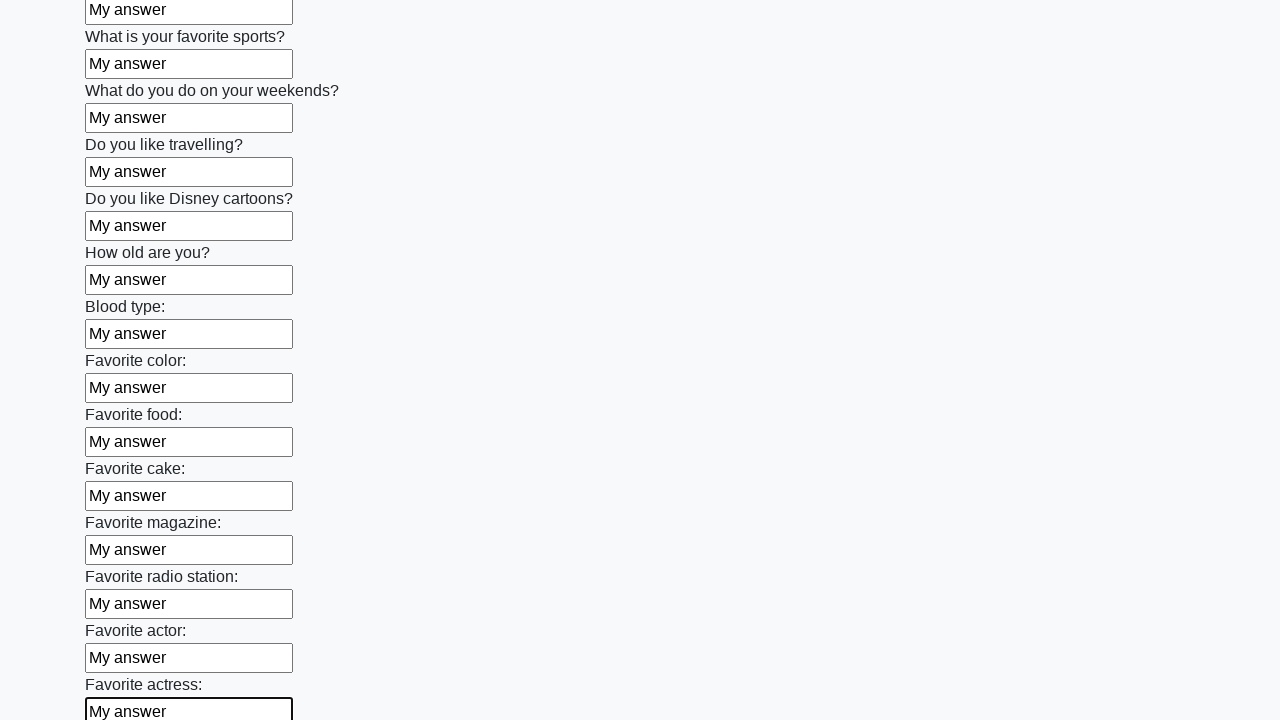

Filled text input field 27 of 100 with 'My answer' on [type="text"] >> nth=26
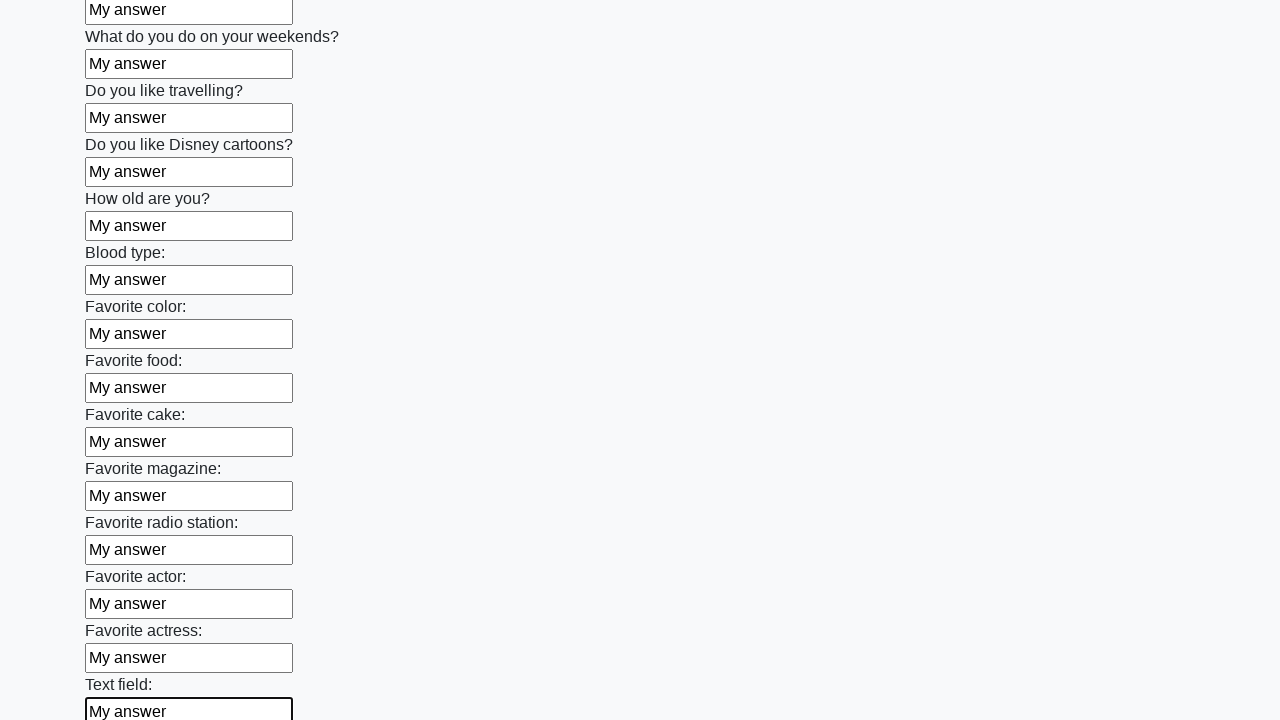

Filled text input field 28 of 100 with 'My answer' on [type="text"] >> nth=27
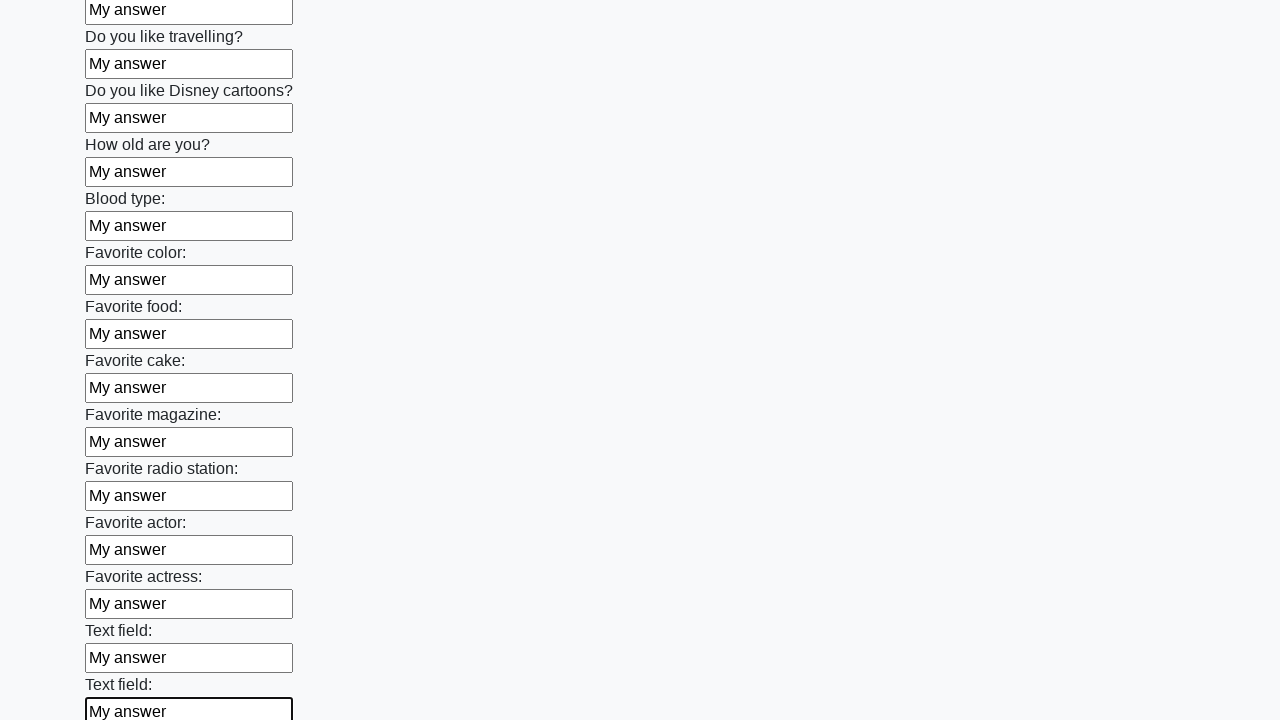

Filled text input field 29 of 100 with 'My answer' on [type="text"] >> nth=28
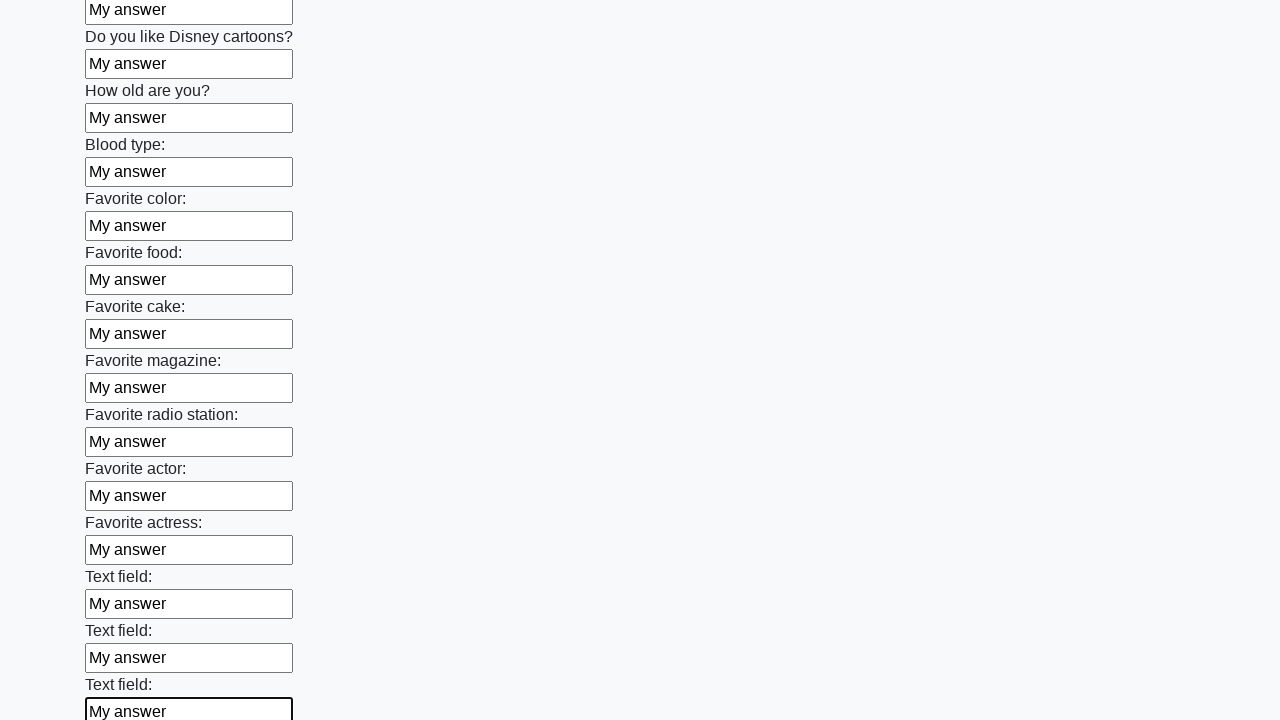

Filled text input field 30 of 100 with 'My answer' on [type="text"] >> nth=29
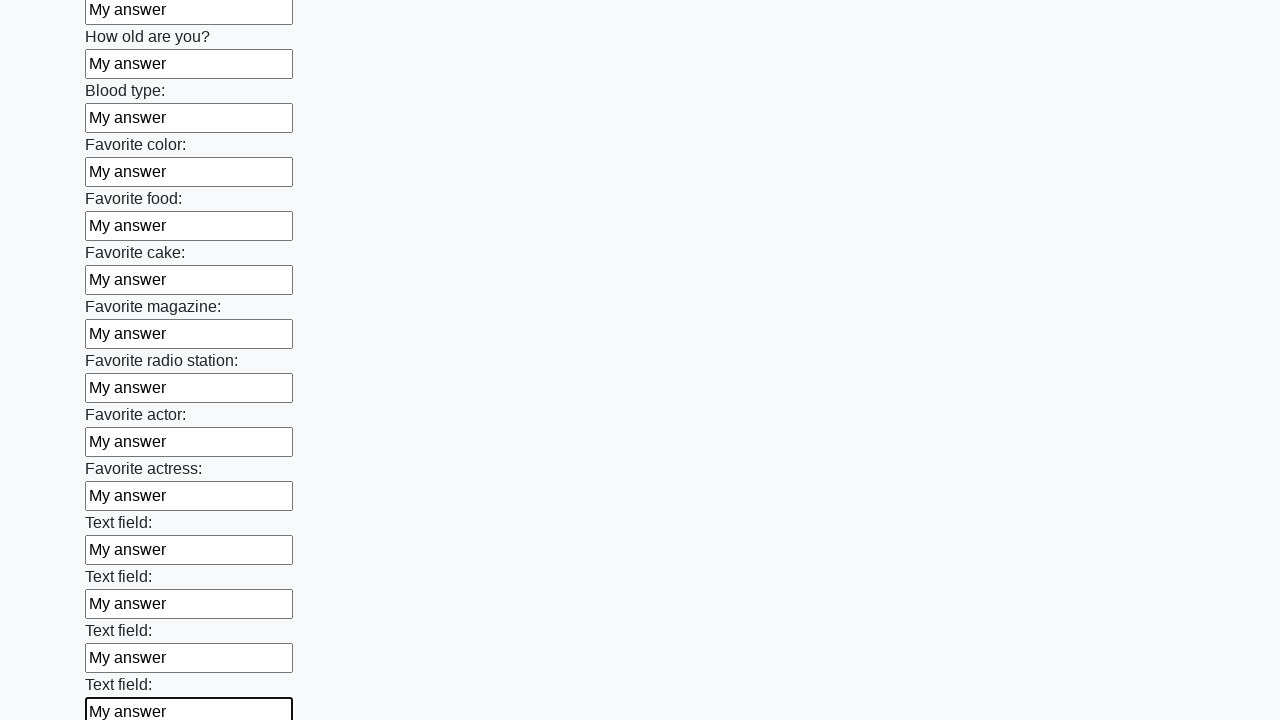

Filled text input field 31 of 100 with 'My answer' on [type="text"] >> nth=30
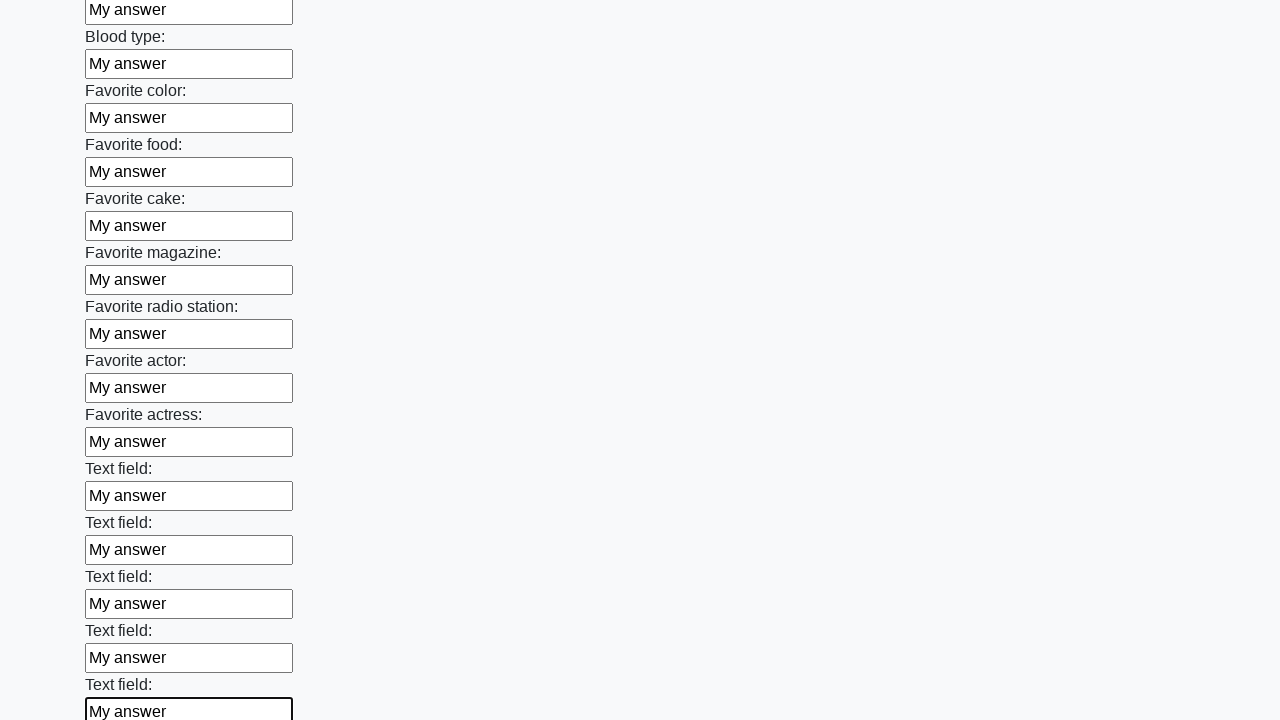

Filled text input field 32 of 100 with 'My answer' on [type="text"] >> nth=31
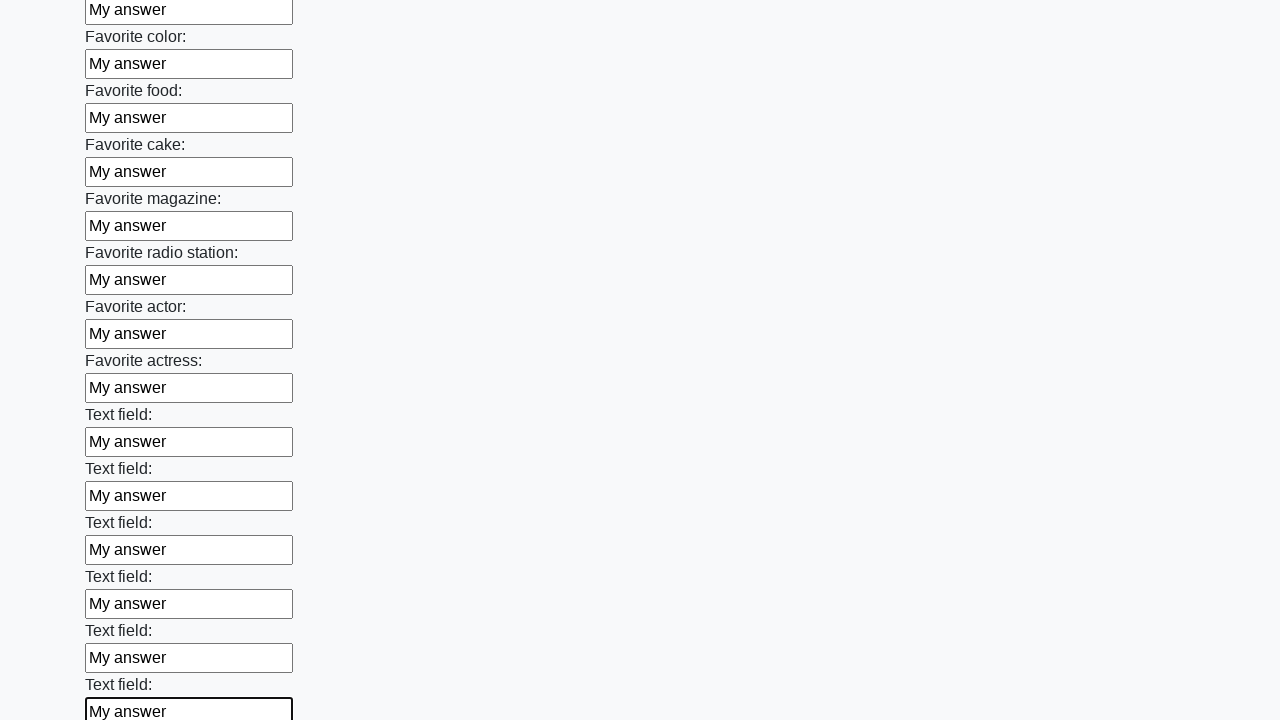

Filled text input field 33 of 100 with 'My answer' on [type="text"] >> nth=32
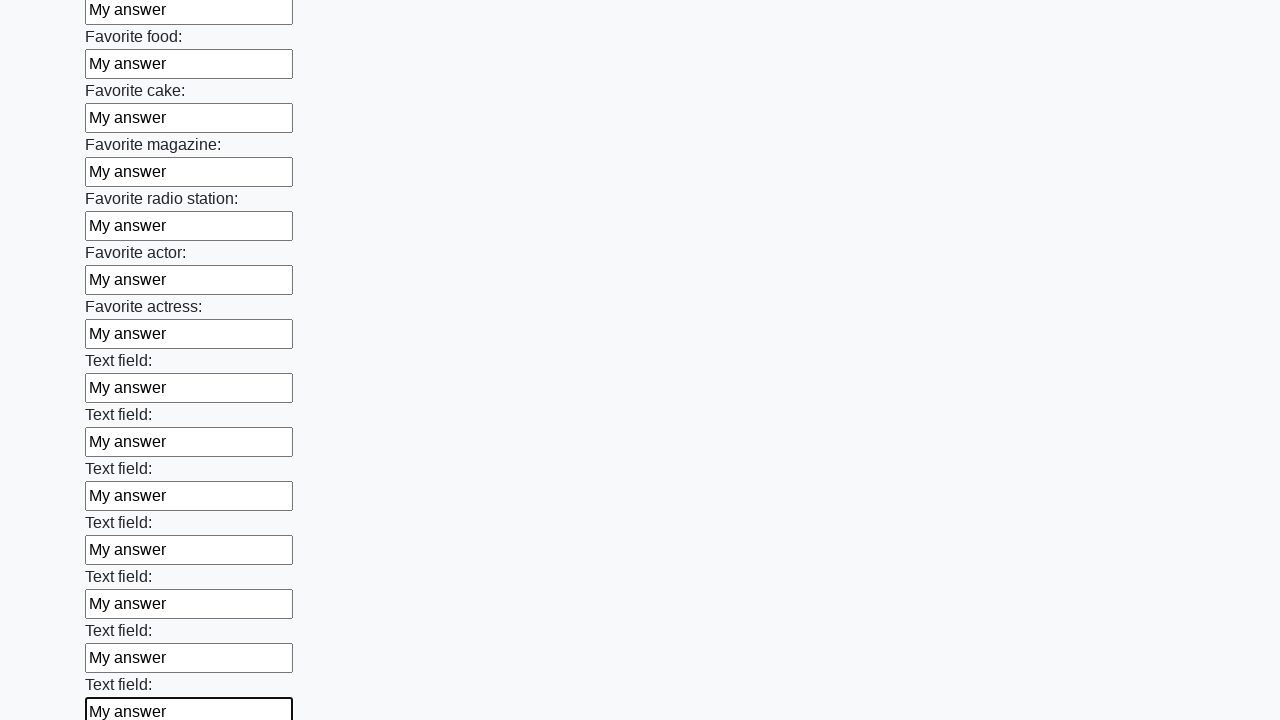

Filled text input field 34 of 100 with 'My answer' on [type="text"] >> nth=33
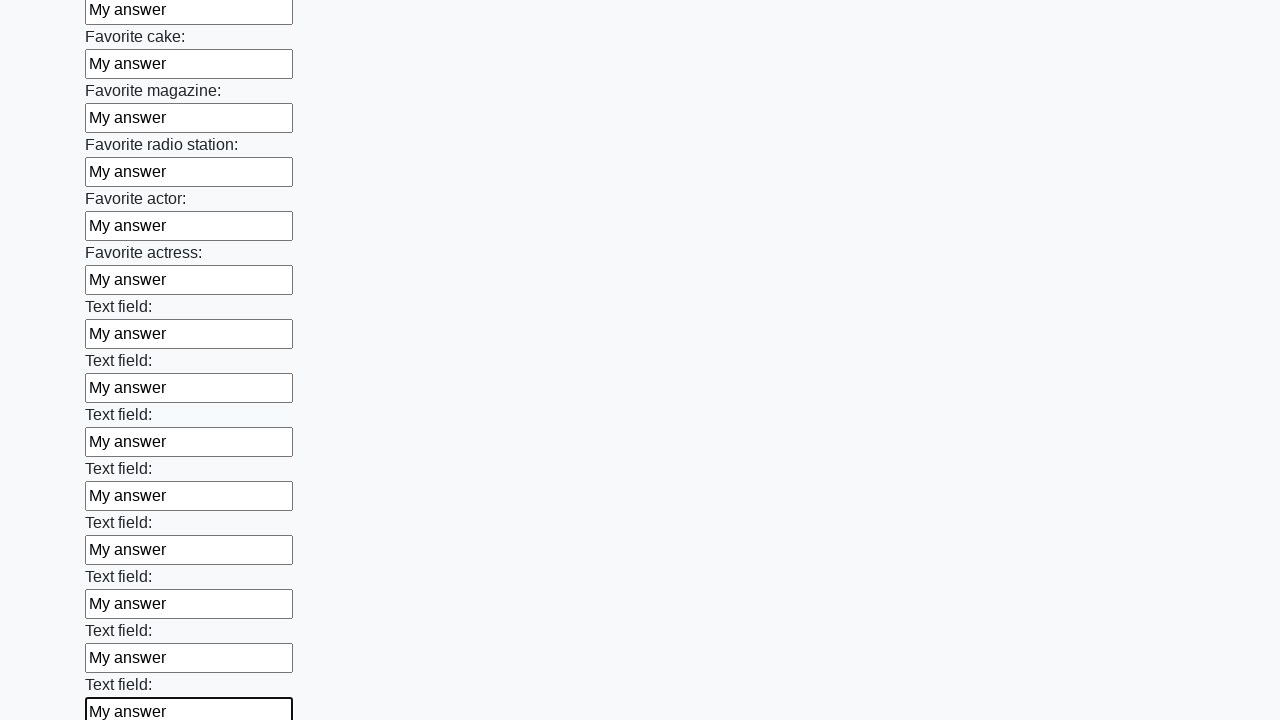

Filled text input field 35 of 100 with 'My answer' on [type="text"] >> nth=34
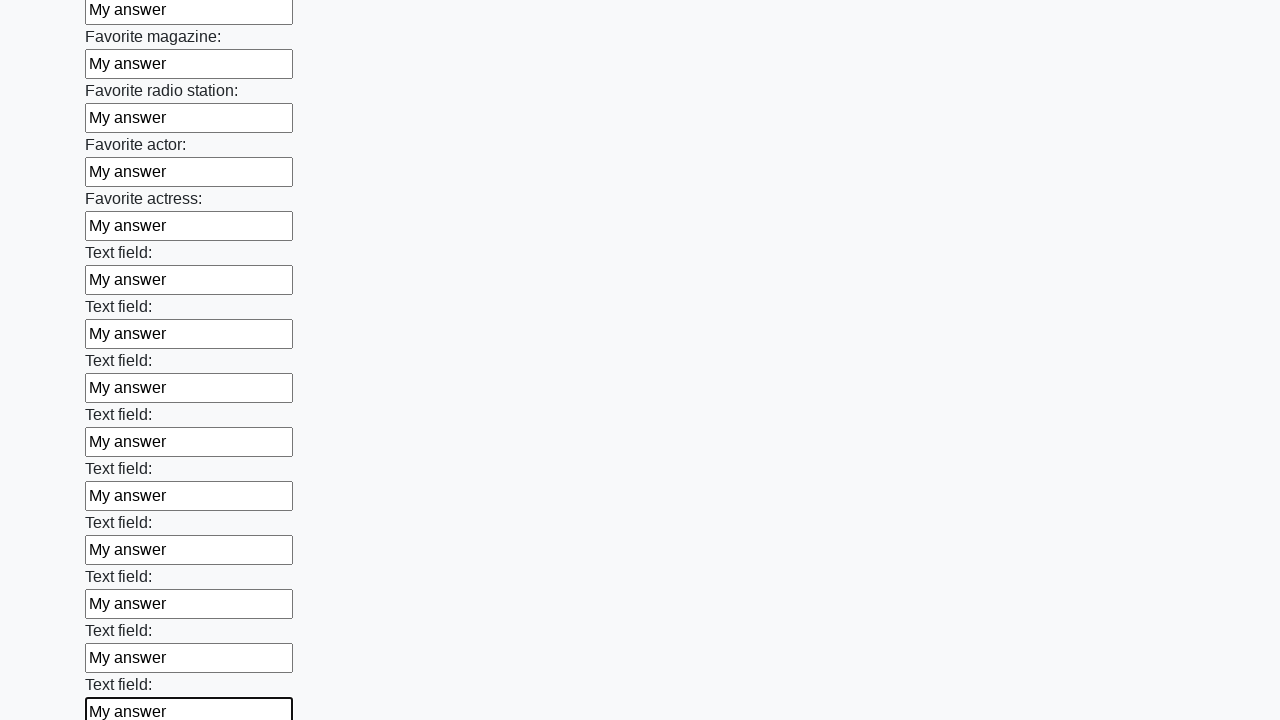

Filled text input field 36 of 100 with 'My answer' on [type="text"] >> nth=35
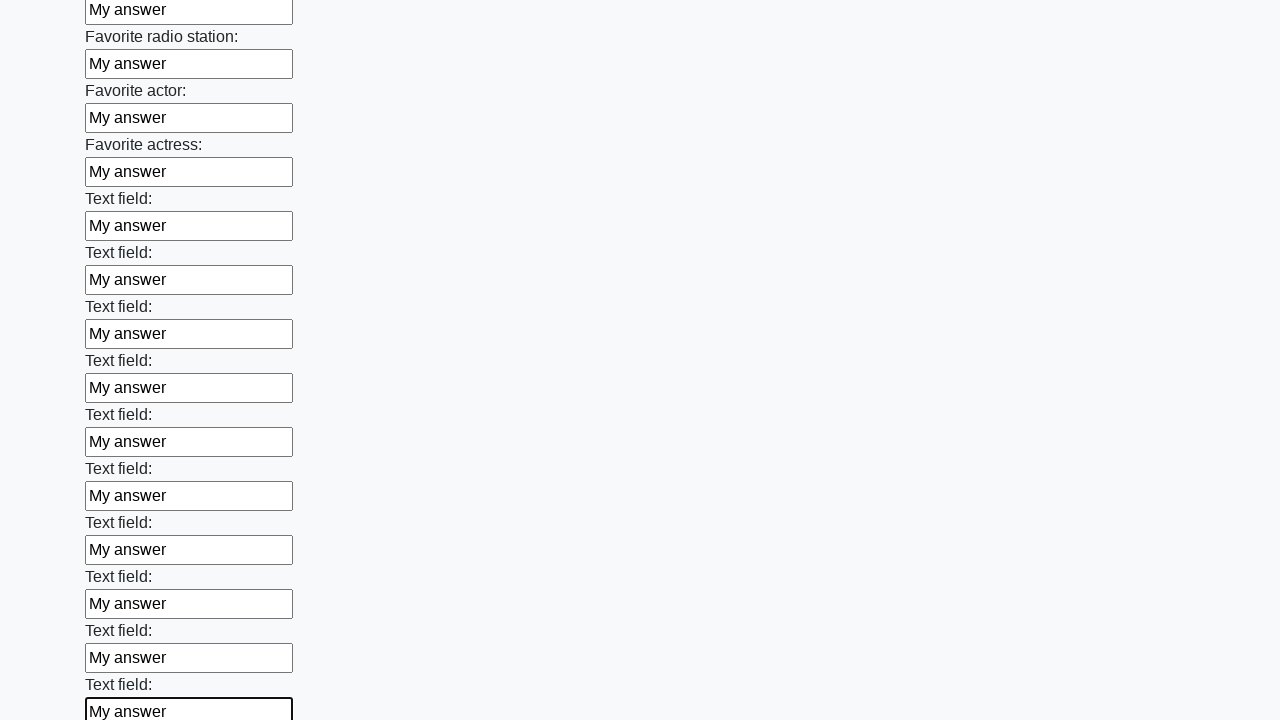

Filled text input field 37 of 100 with 'My answer' on [type="text"] >> nth=36
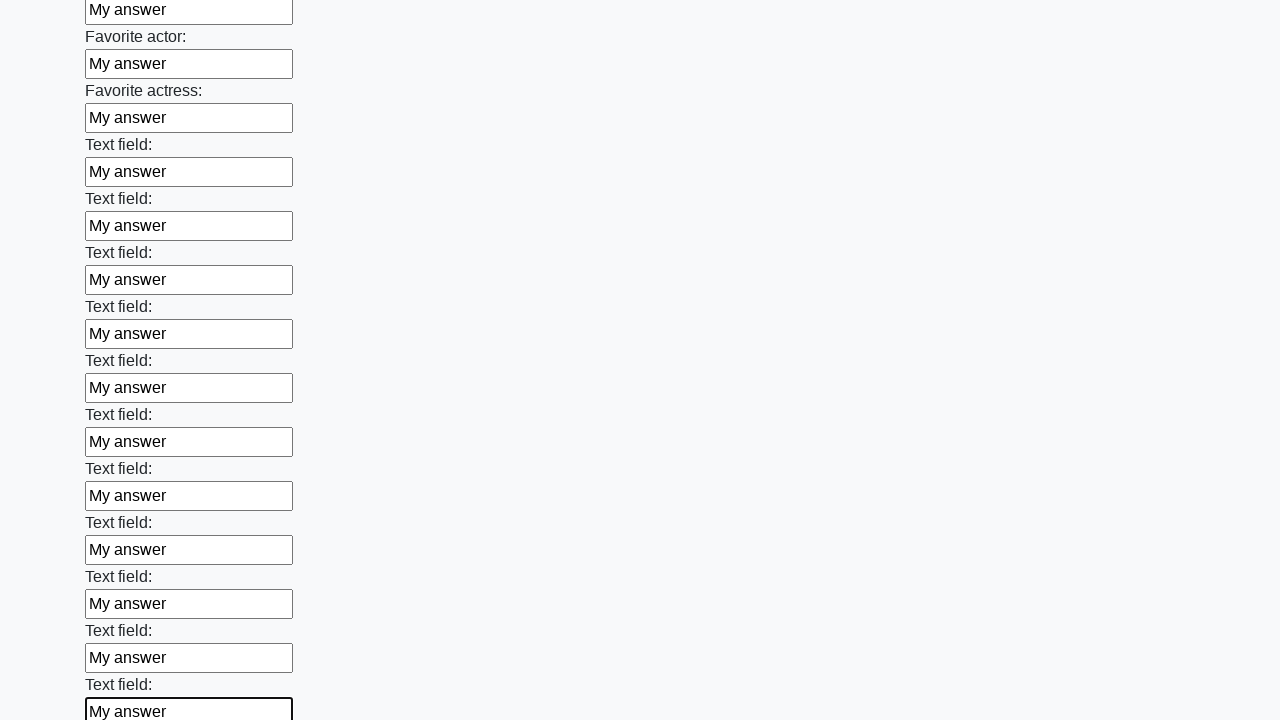

Filled text input field 38 of 100 with 'My answer' on [type="text"] >> nth=37
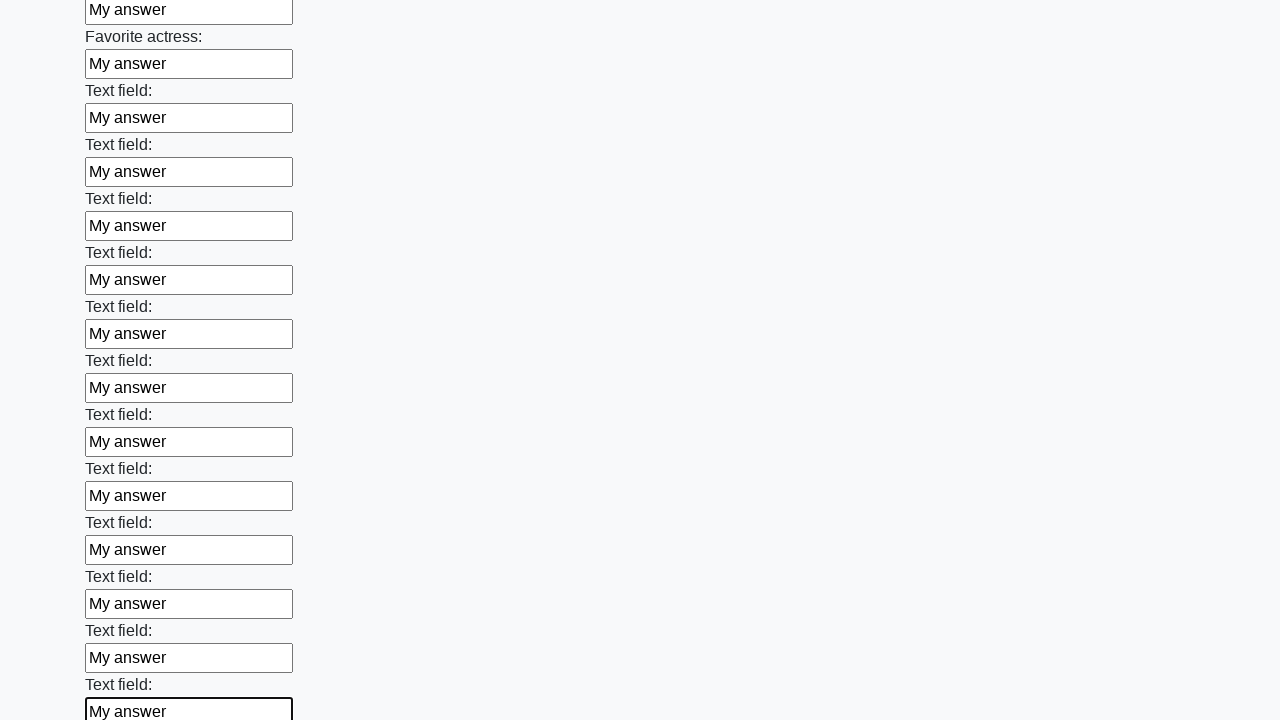

Filled text input field 39 of 100 with 'My answer' on [type="text"] >> nth=38
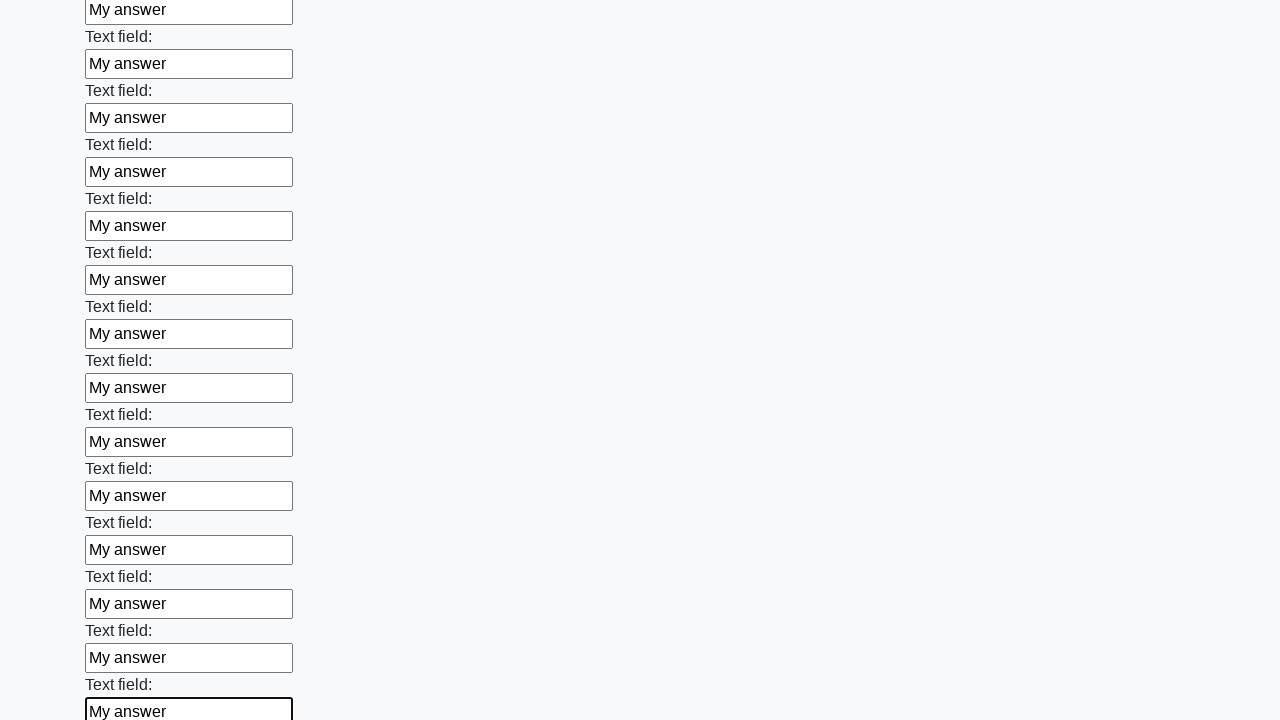

Filled text input field 40 of 100 with 'My answer' on [type="text"] >> nth=39
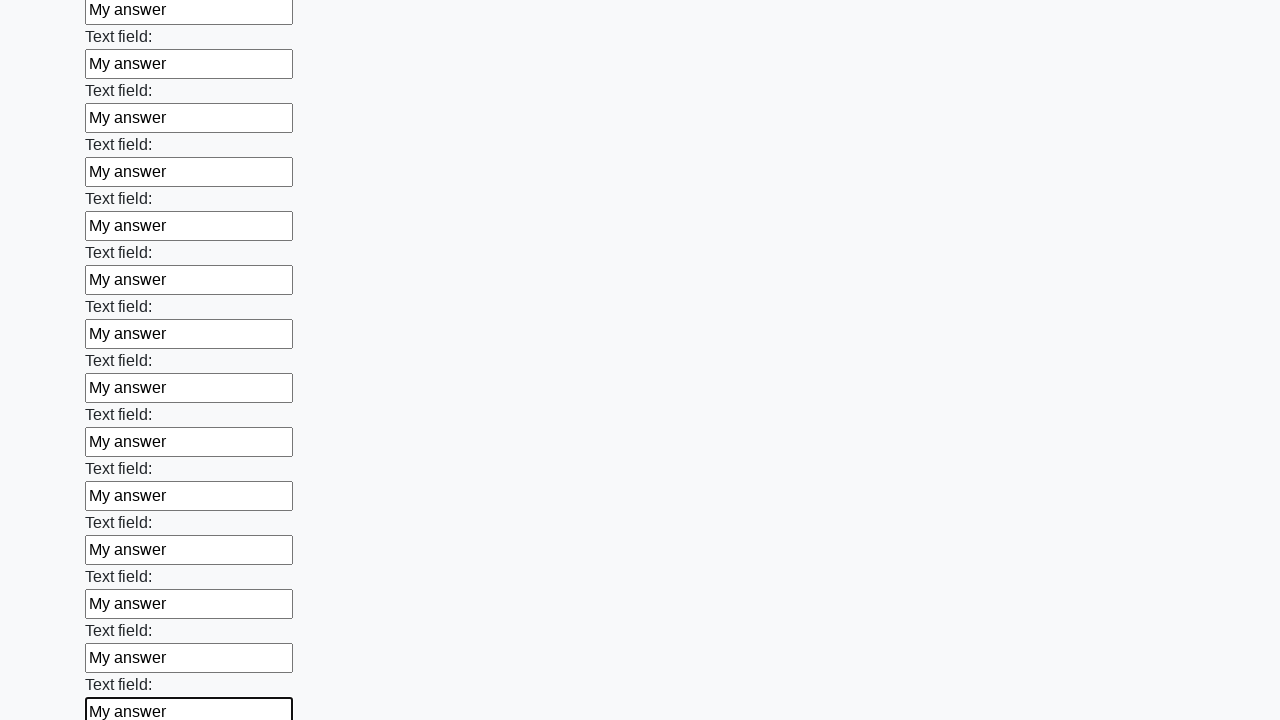

Filled text input field 41 of 100 with 'My answer' on [type="text"] >> nth=40
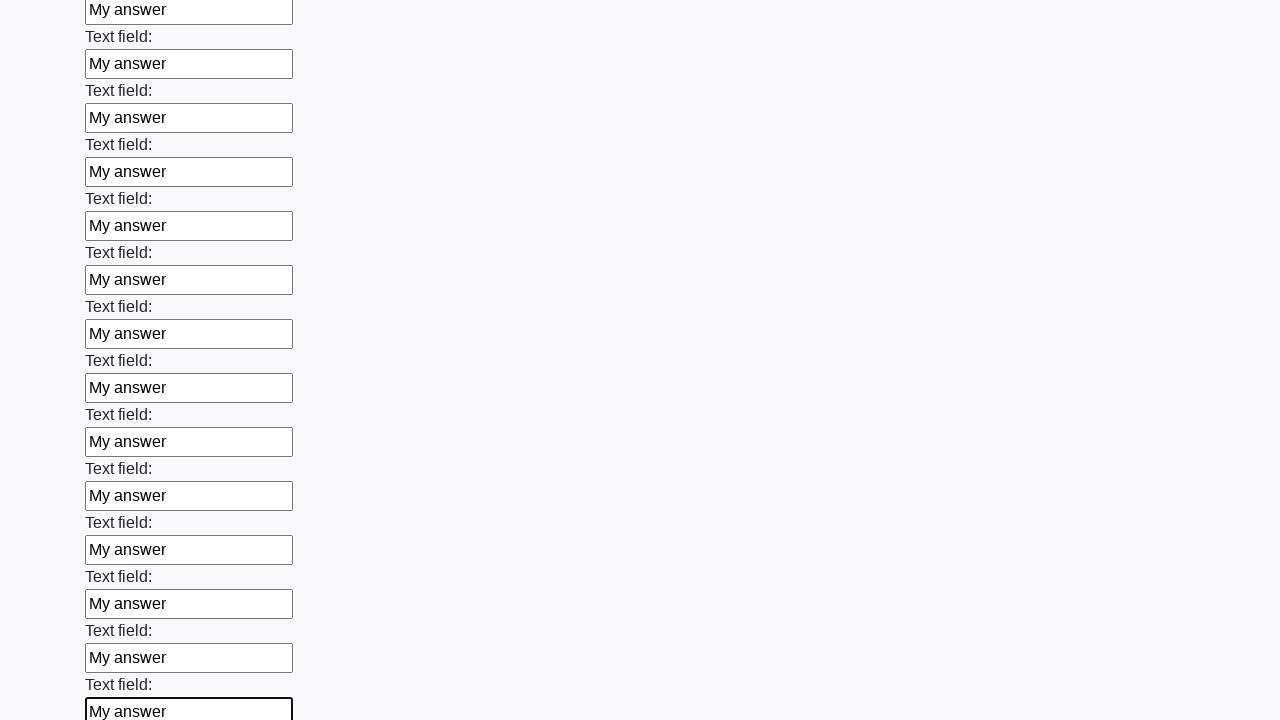

Filled text input field 42 of 100 with 'My answer' on [type="text"] >> nth=41
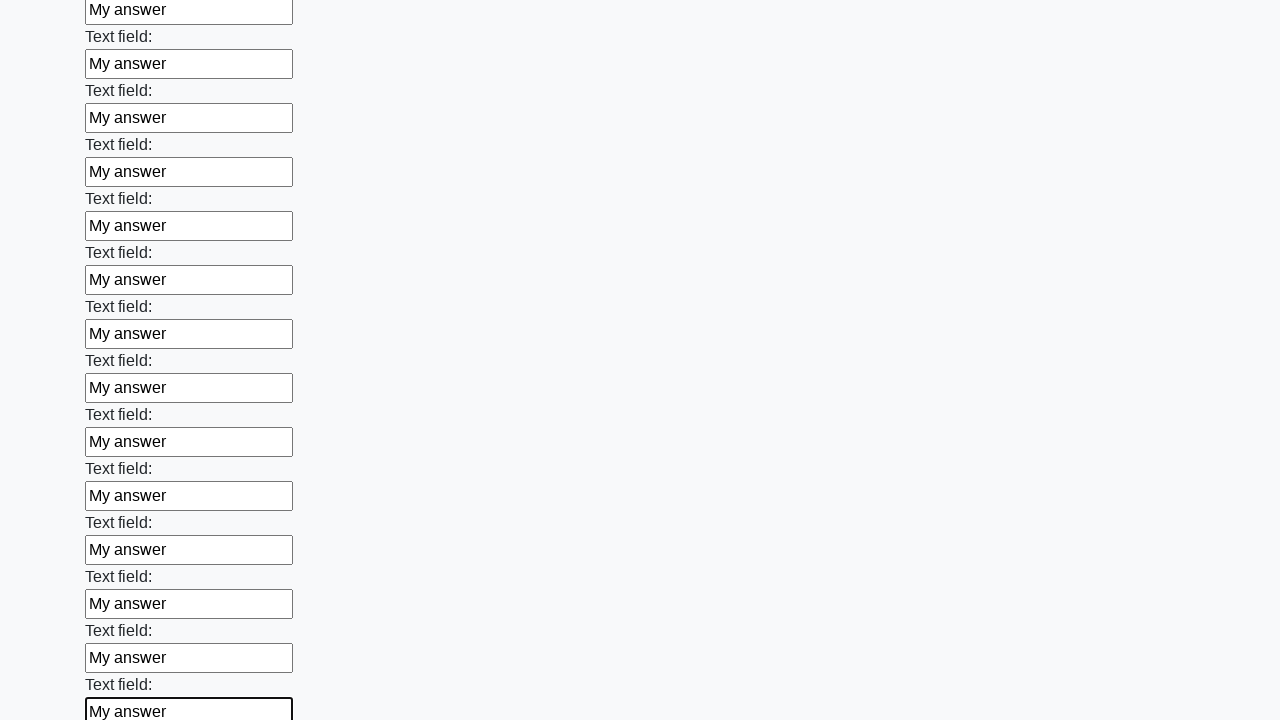

Filled text input field 43 of 100 with 'My answer' on [type="text"] >> nth=42
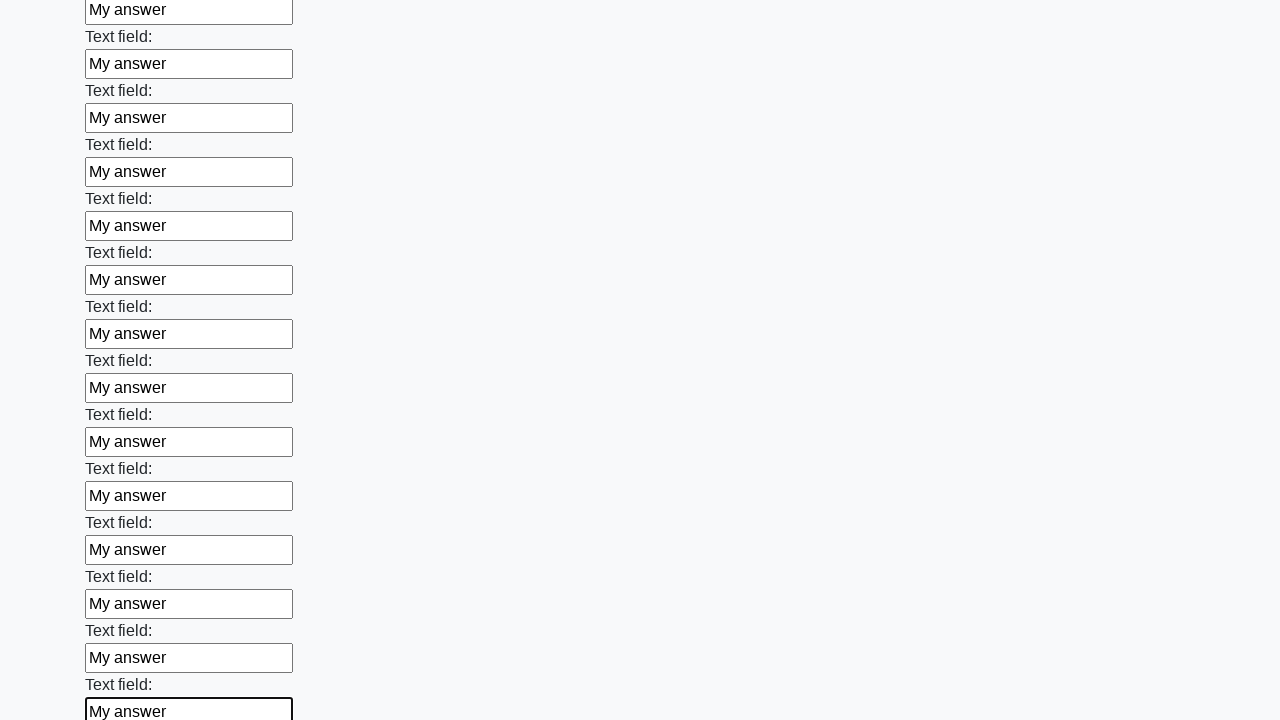

Filled text input field 44 of 100 with 'My answer' on [type="text"] >> nth=43
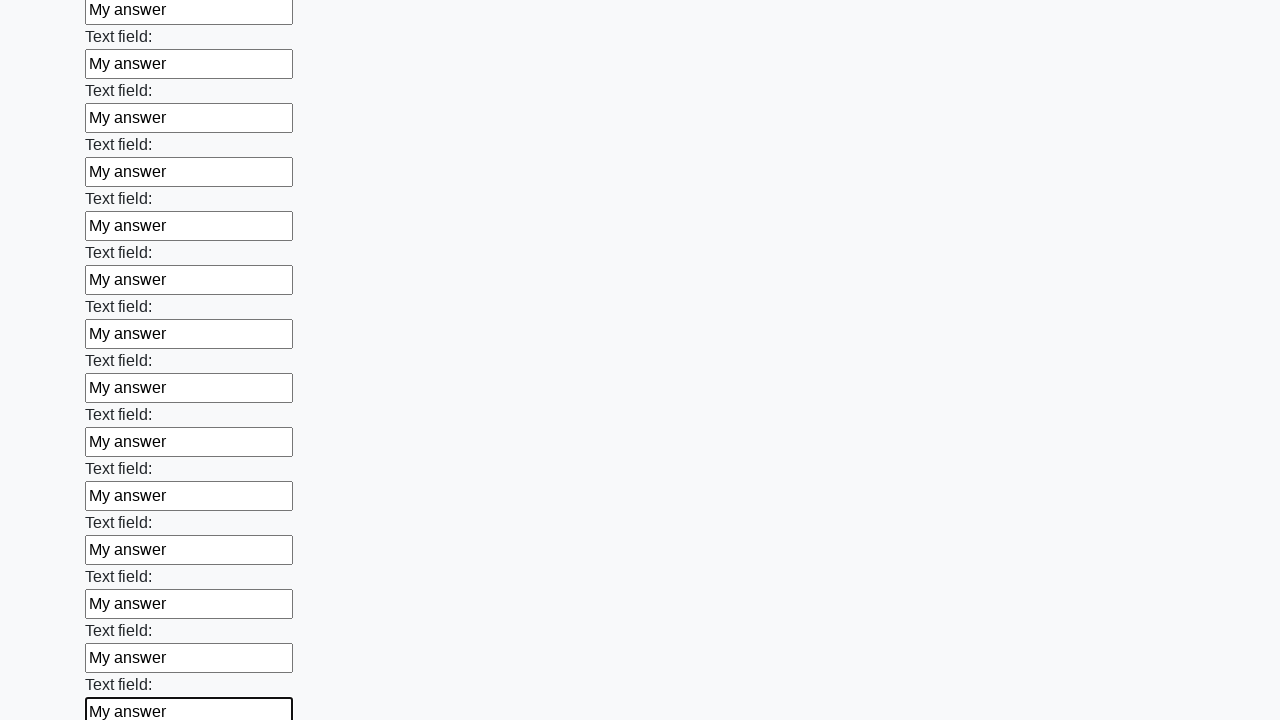

Filled text input field 45 of 100 with 'My answer' on [type="text"] >> nth=44
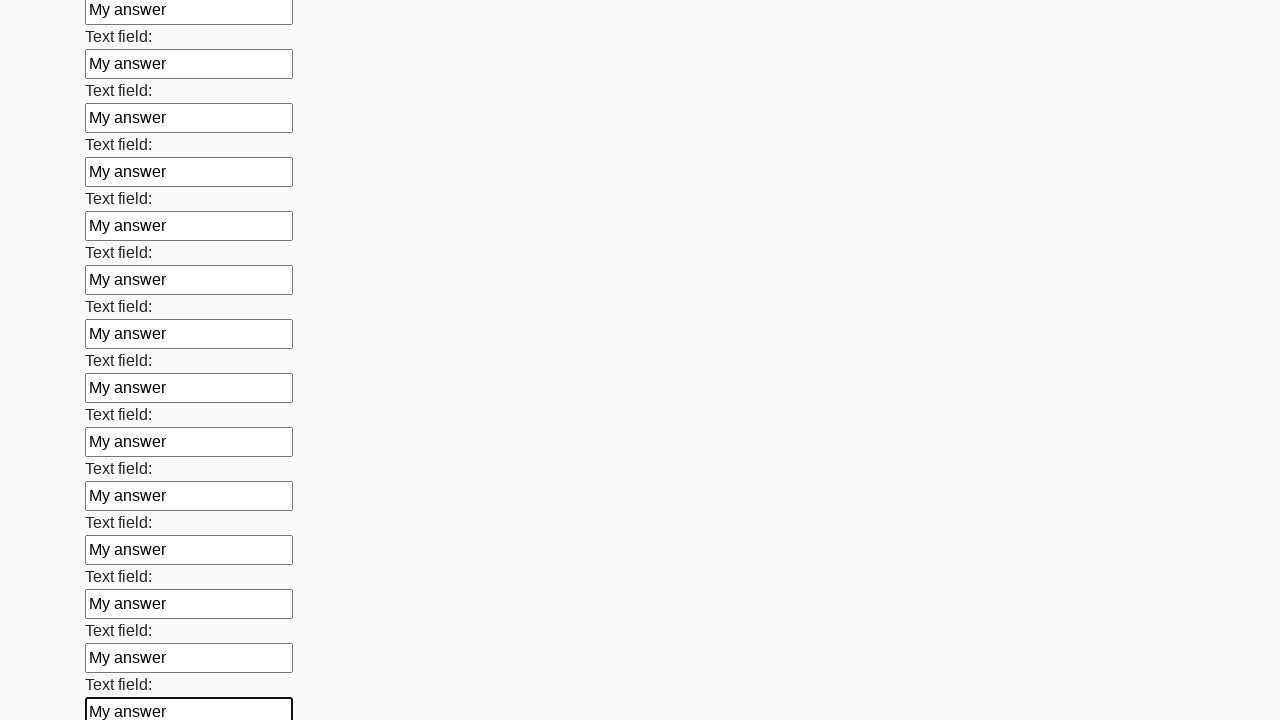

Filled text input field 46 of 100 with 'My answer' on [type="text"] >> nth=45
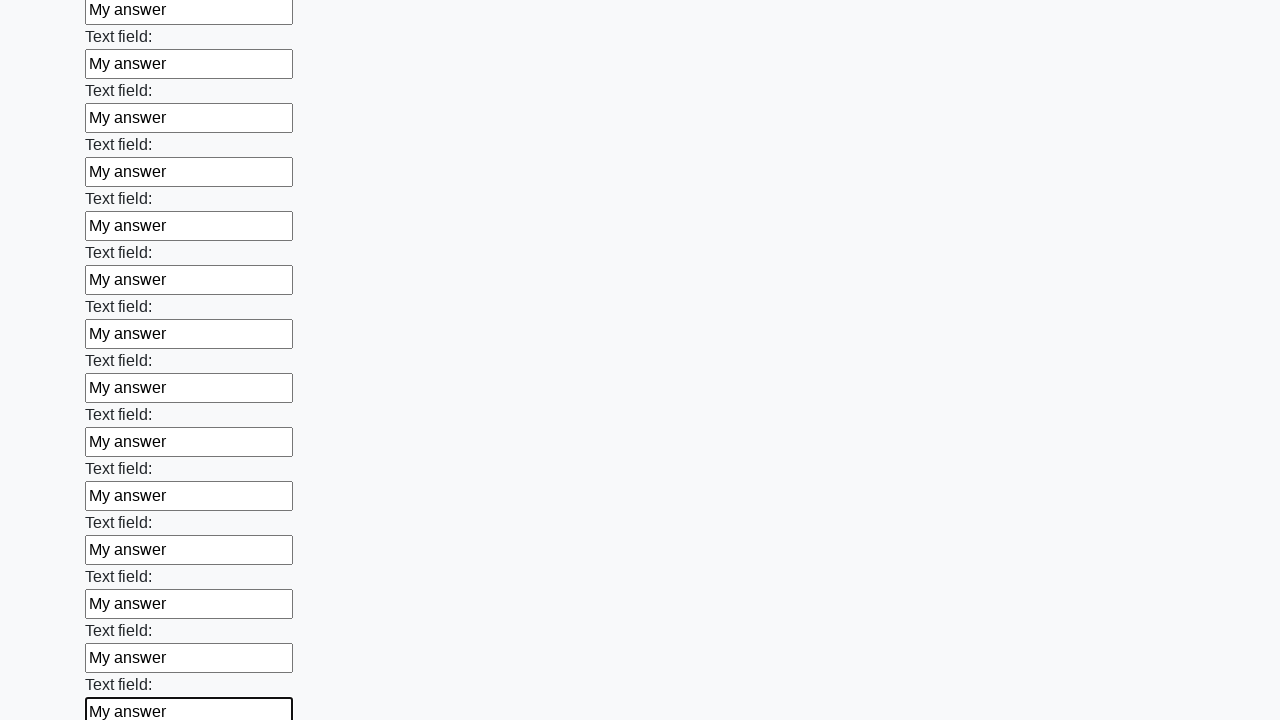

Filled text input field 47 of 100 with 'My answer' on [type="text"] >> nth=46
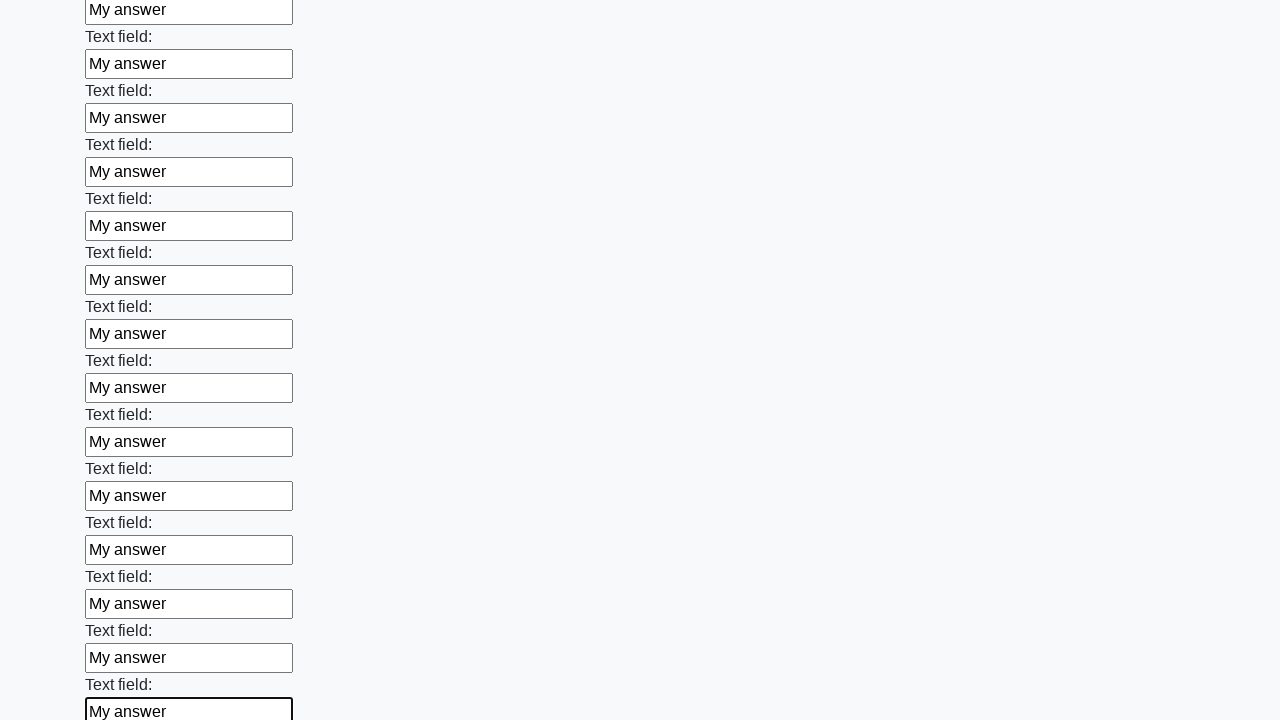

Filled text input field 48 of 100 with 'My answer' on [type="text"] >> nth=47
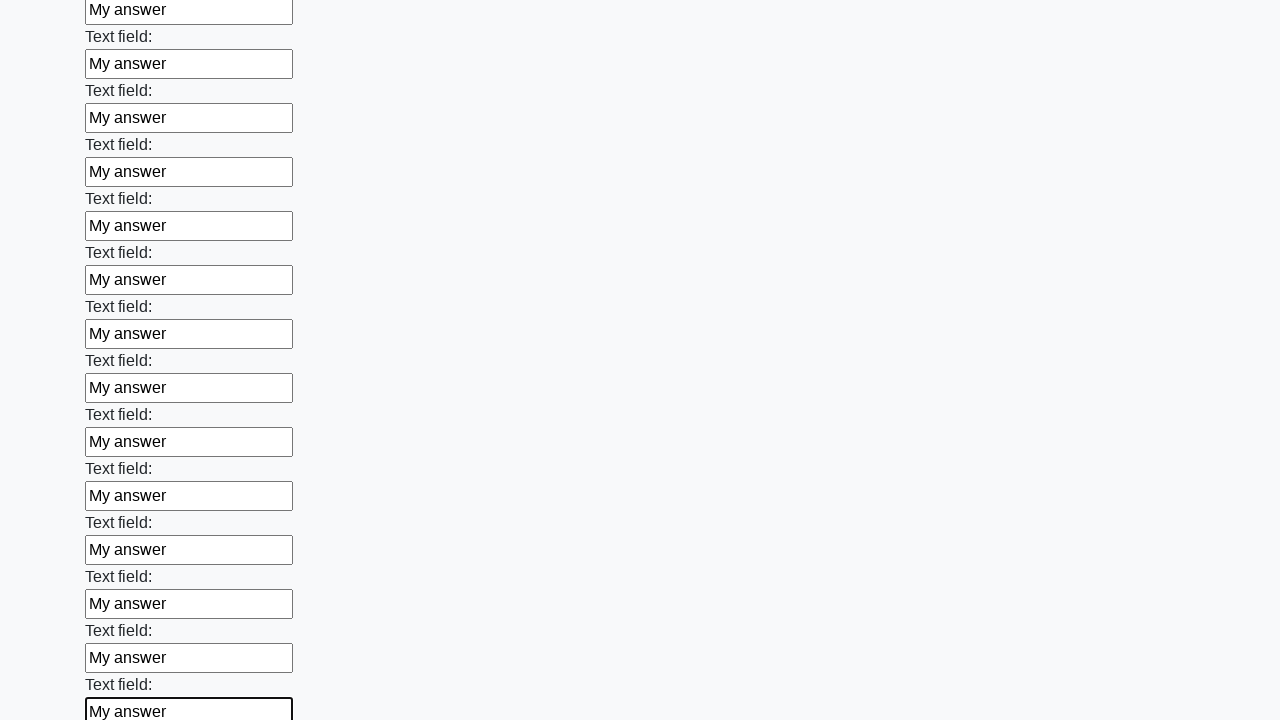

Filled text input field 49 of 100 with 'My answer' on [type="text"] >> nth=48
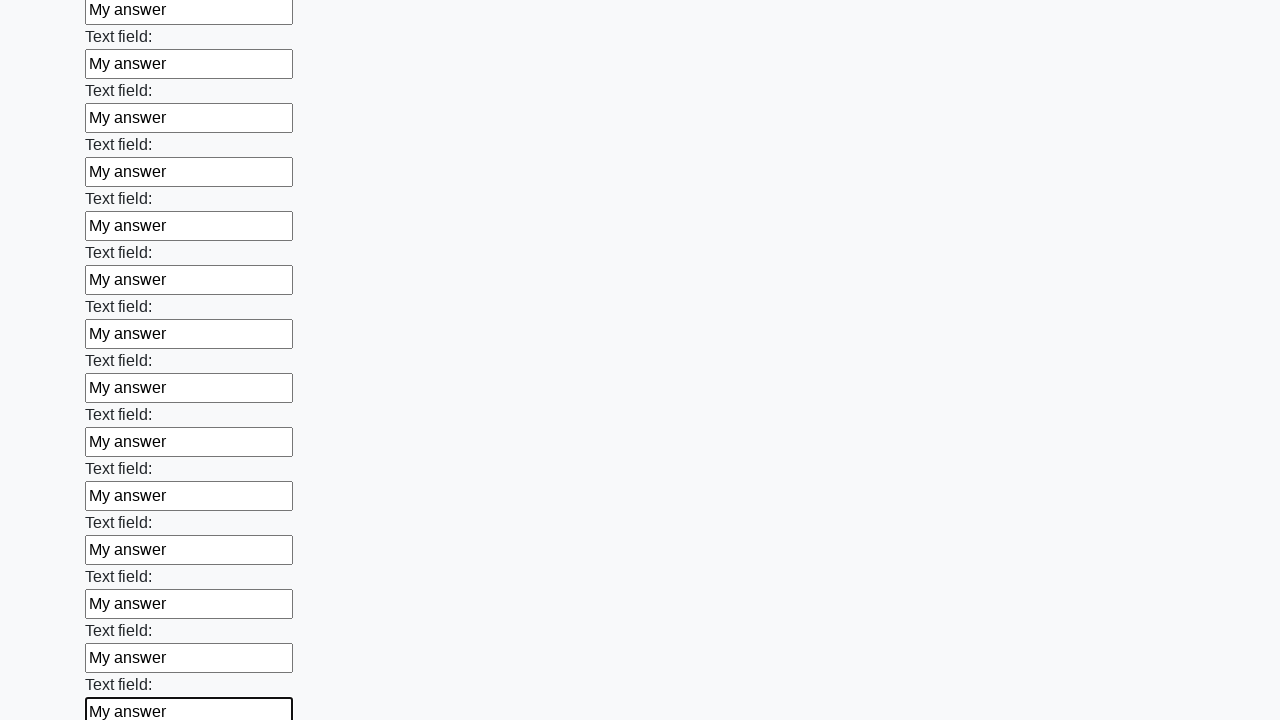

Filled text input field 50 of 100 with 'My answer' on [type="text"] >> nth=49
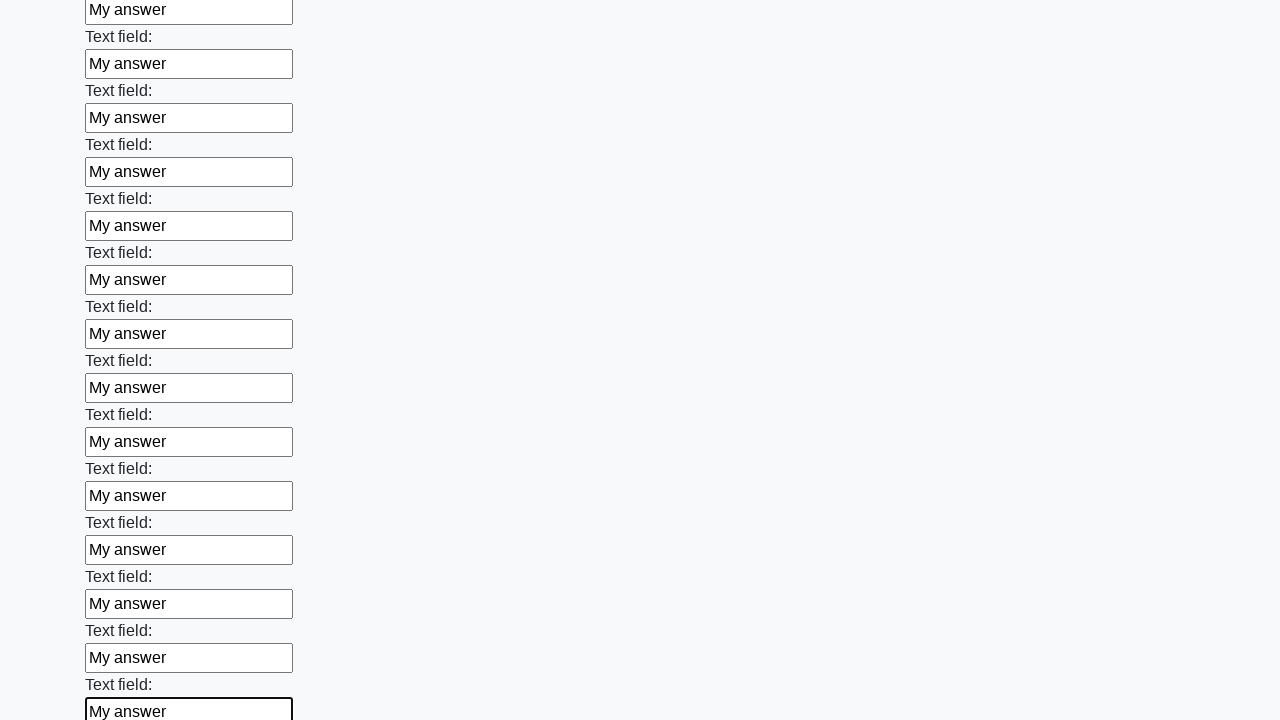

Filled text input field 51 of 100 with 'My answer' on [type="text"] >> nth=50
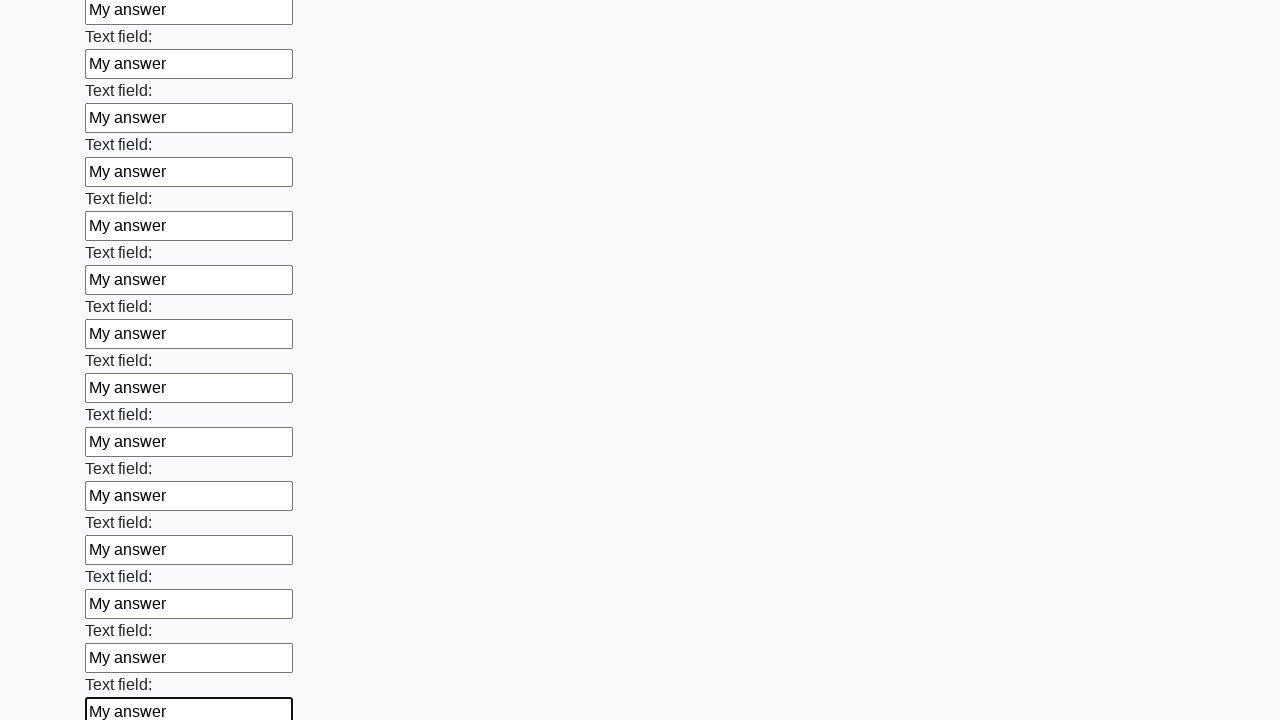

Filled text input field 52 of 100 with 'My answer' on [type="text"] >> nth=51
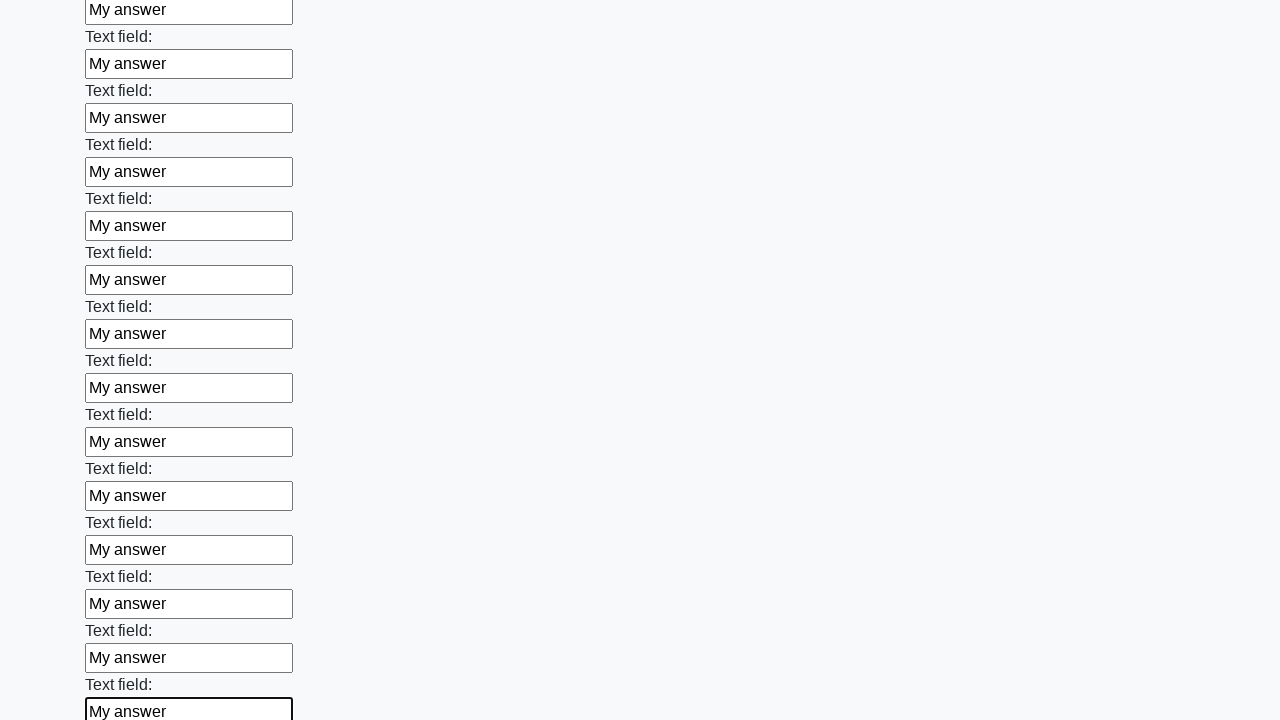

Filled text input field 53 of 100 with 'My answer' on [type="text"] >> nth=52
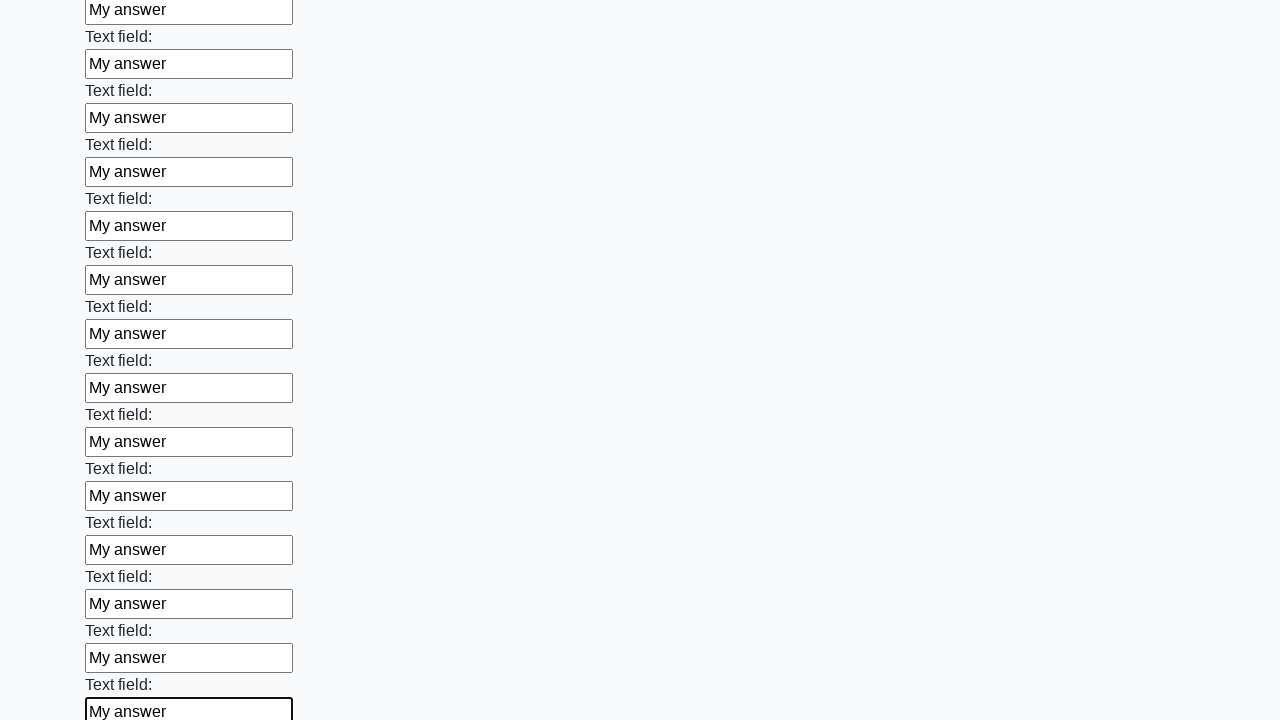

Filled text input field 54 of 100 with 'My answer' on [type="text"] >> nth=53
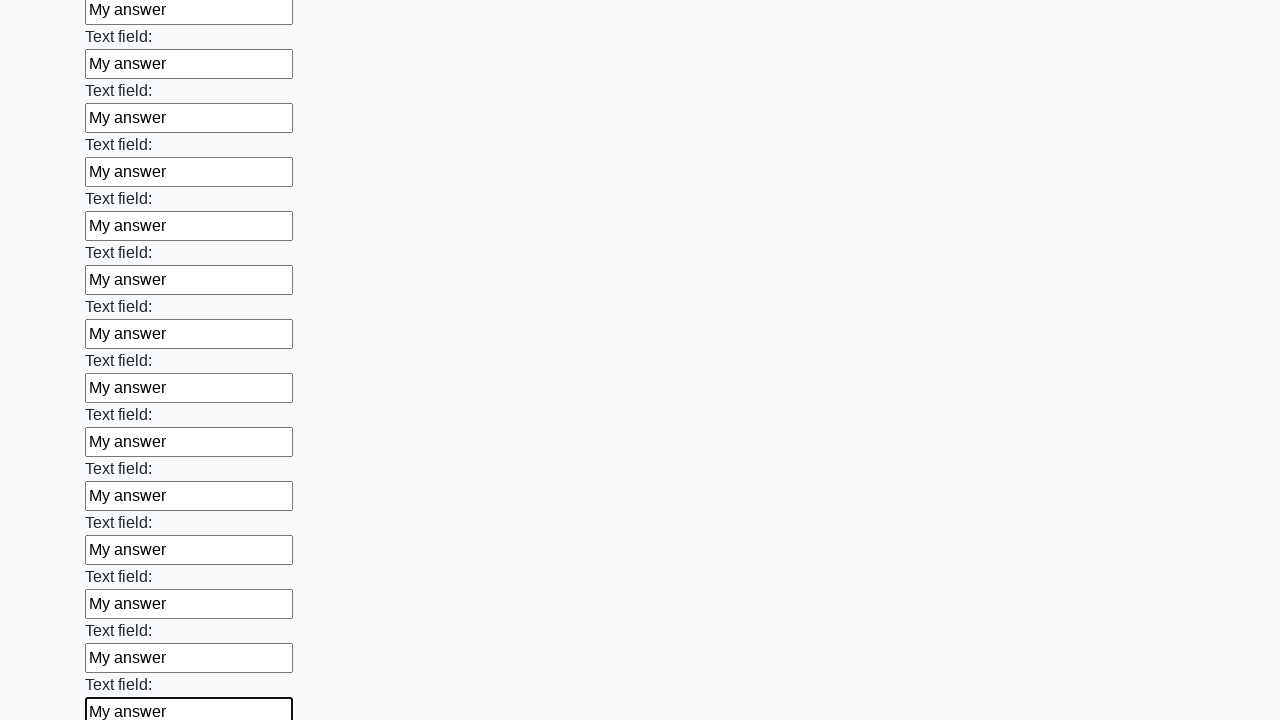

Filled text input field 55 of 100 with 'My answer' on [type="text"] >> nth=54
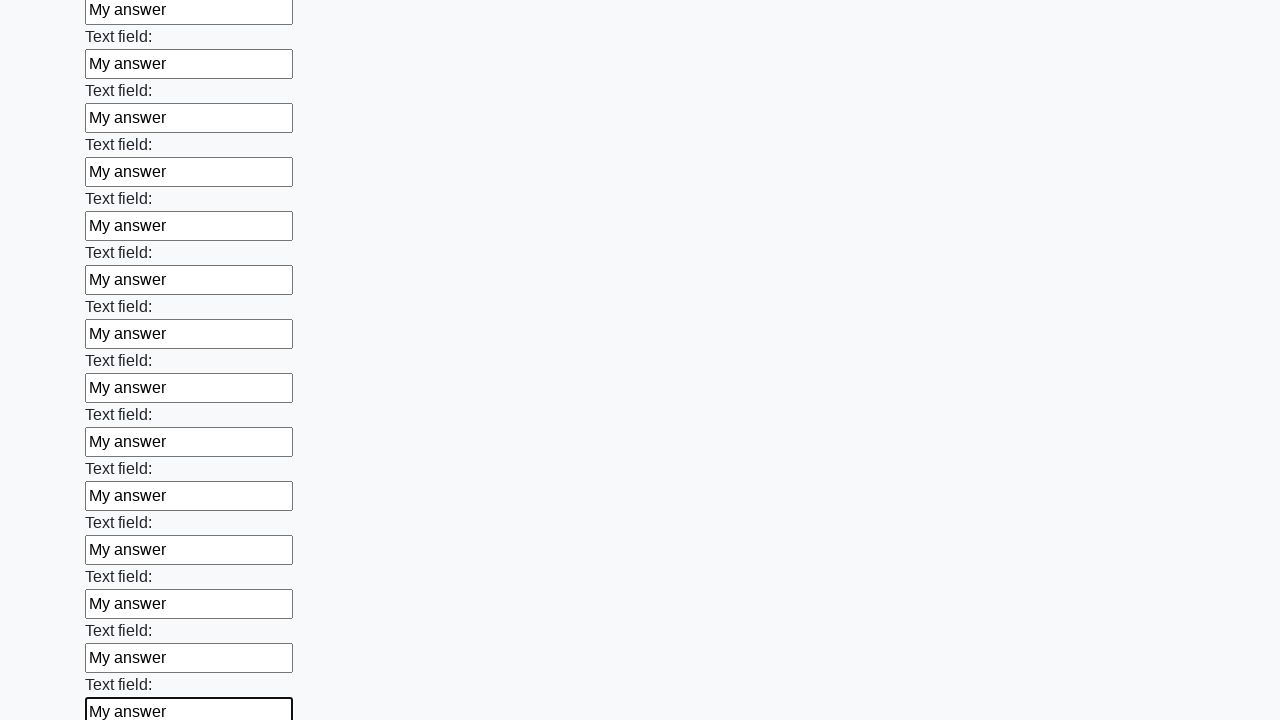

Filled text input field 56 of 100 with 'My answer' on [type="text"] >> nth=55
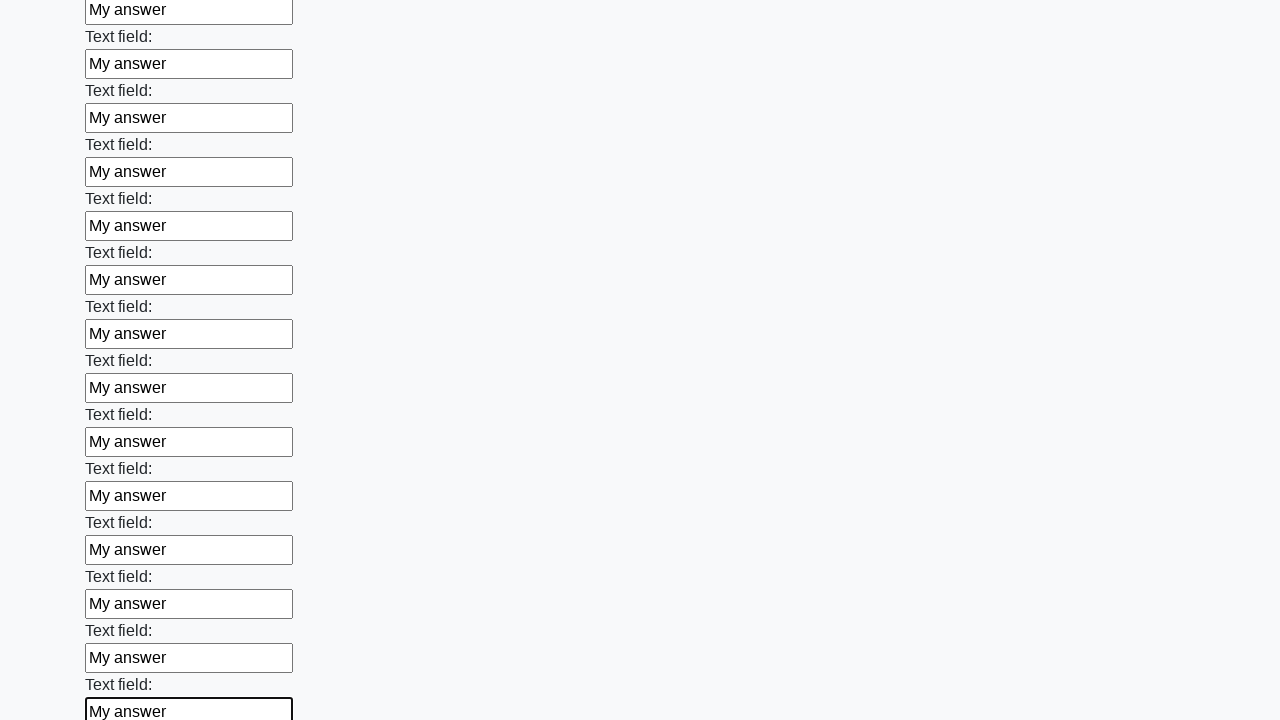

Filled text input field 57 of 100 with 'My answer' on [type="text"] >> nth=56
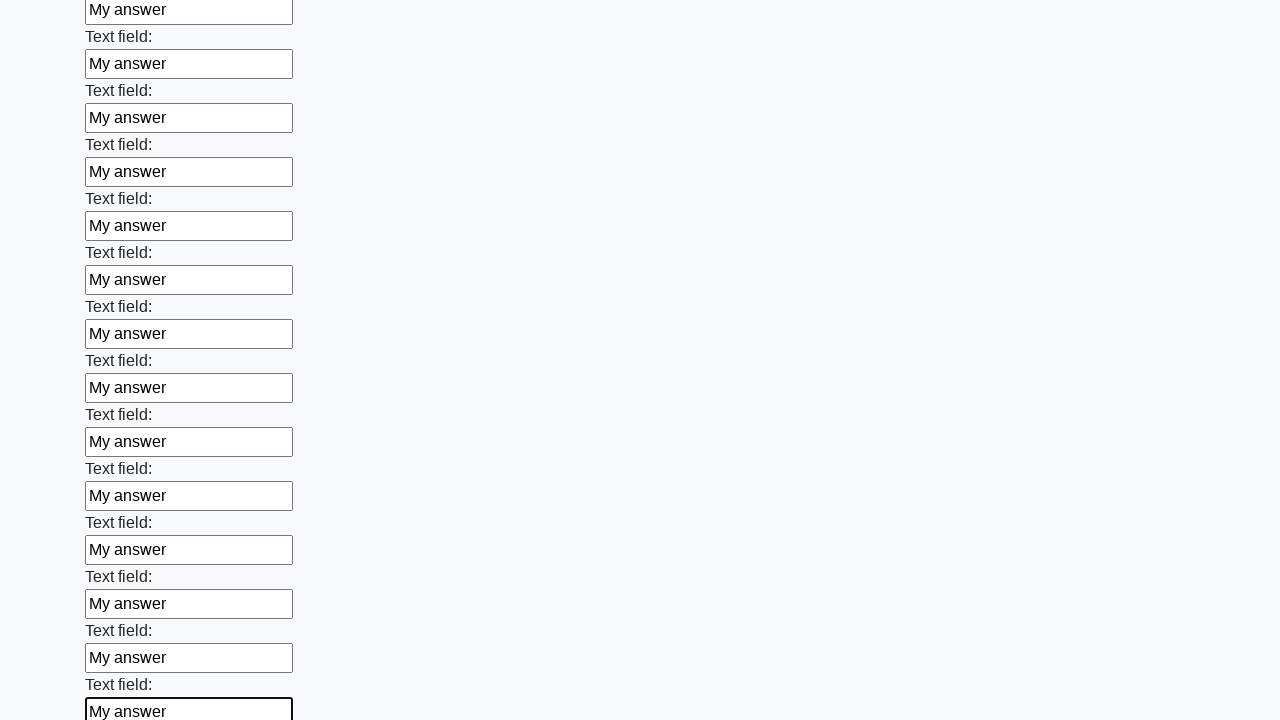

Filled text input field 58 of 100 with 'My answer' on [type="text"] >> nth=57
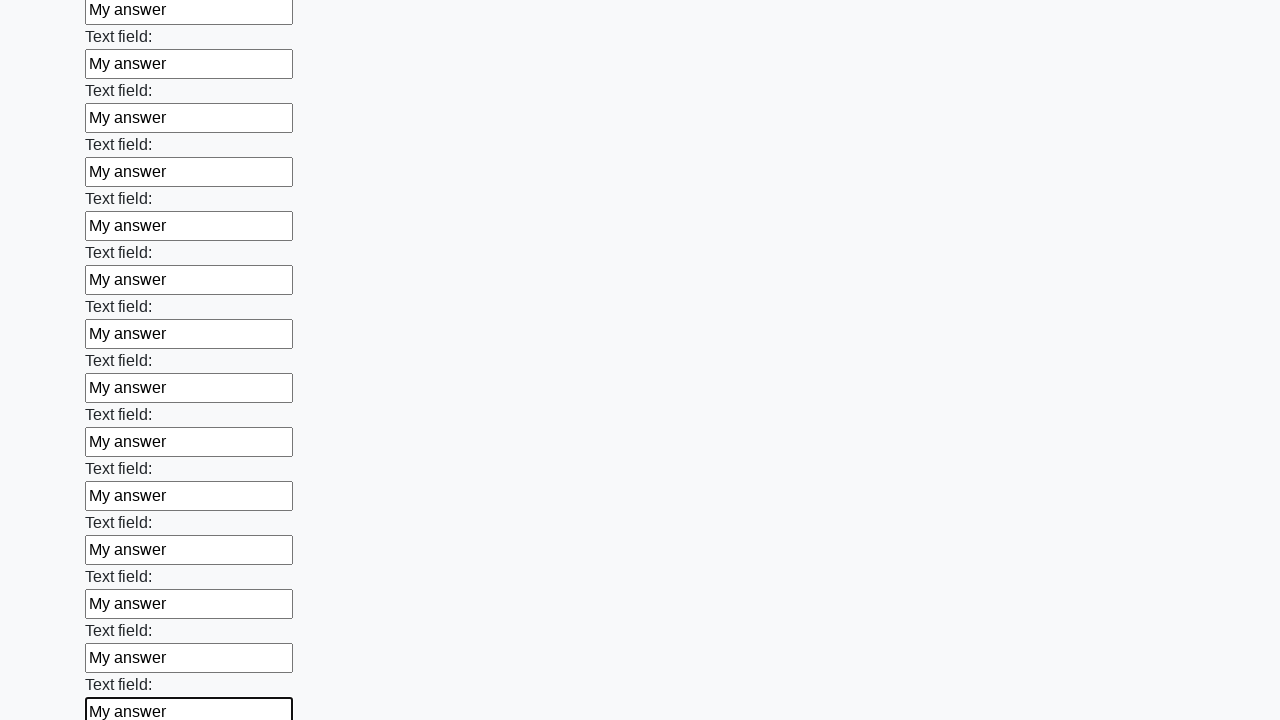

Filled text input field 59 of 100 with 'My answer' on [type="text"] >> nth=58
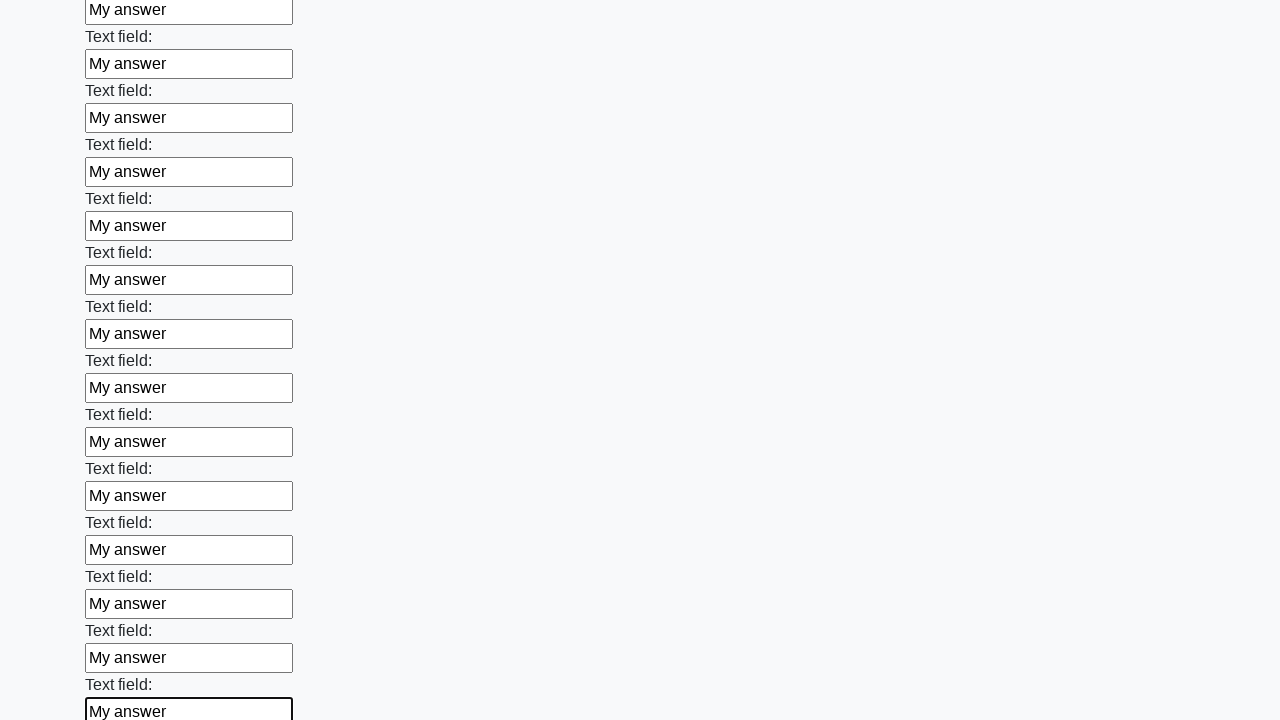

Filled text input field 60 of 100 with 'My answer' on [type="text"] >> nth=59
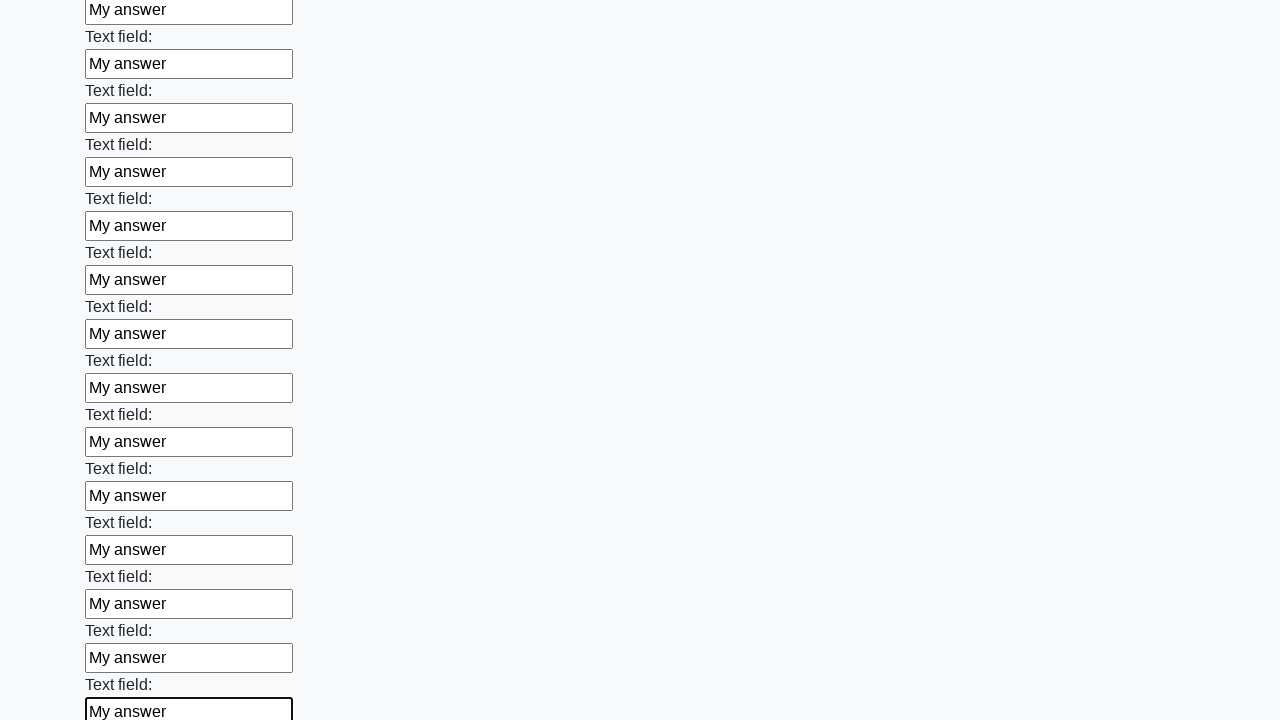

Filled text input field 61 of 100 with 'My answer' on [type="text"] >> nth=60
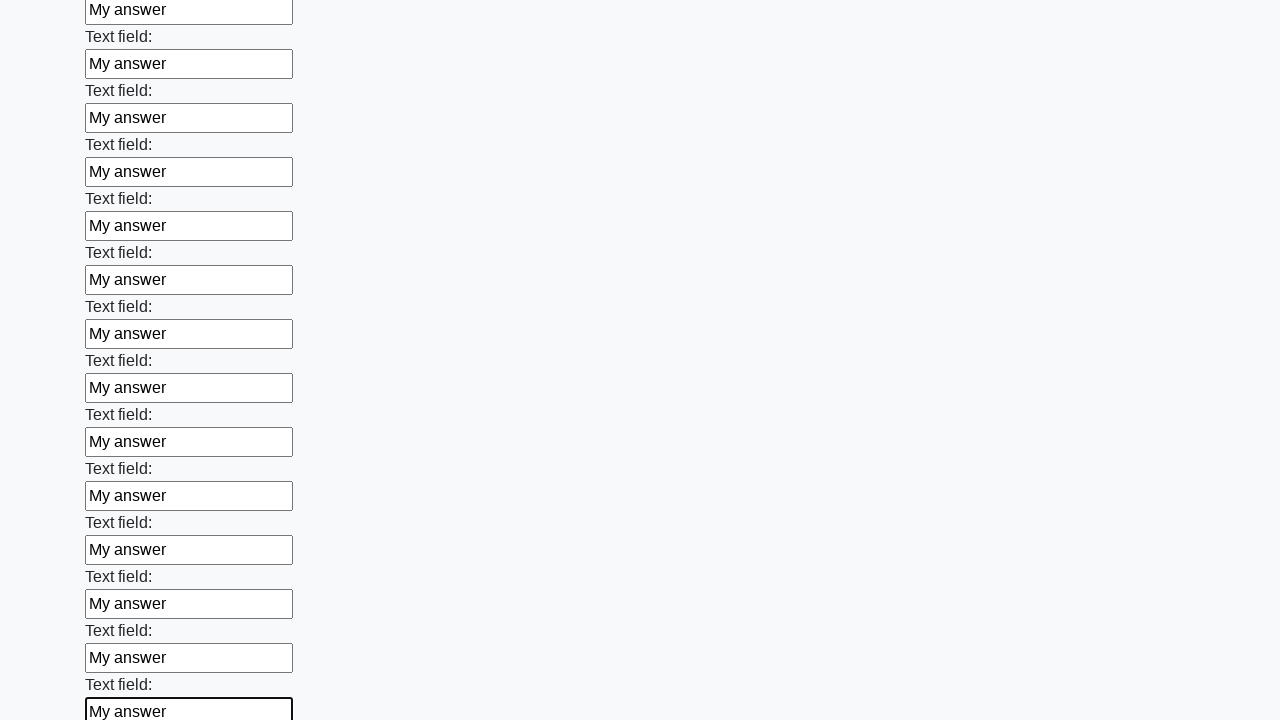

Filled text input field 62 of 100 with 'My answer' on [type="text"] >> nth=61
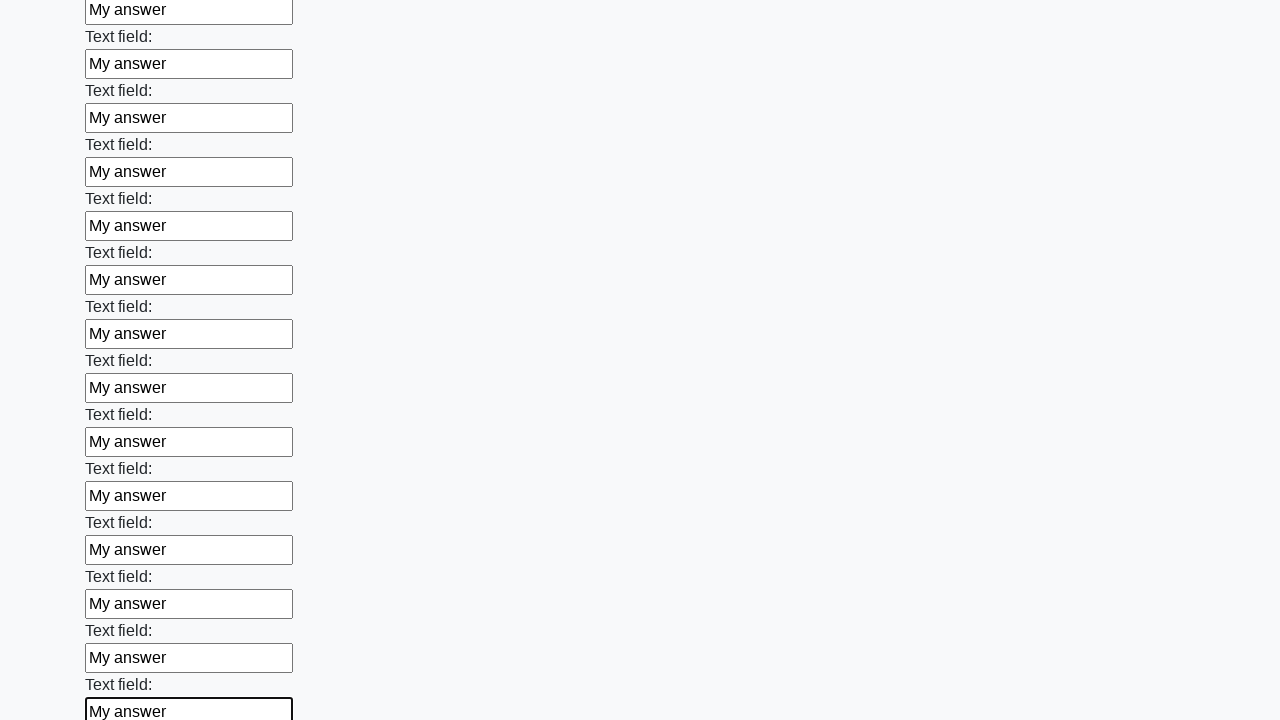

Filled text input field 63 of 100 with 'My answer' on [type="text"] >> nth=62
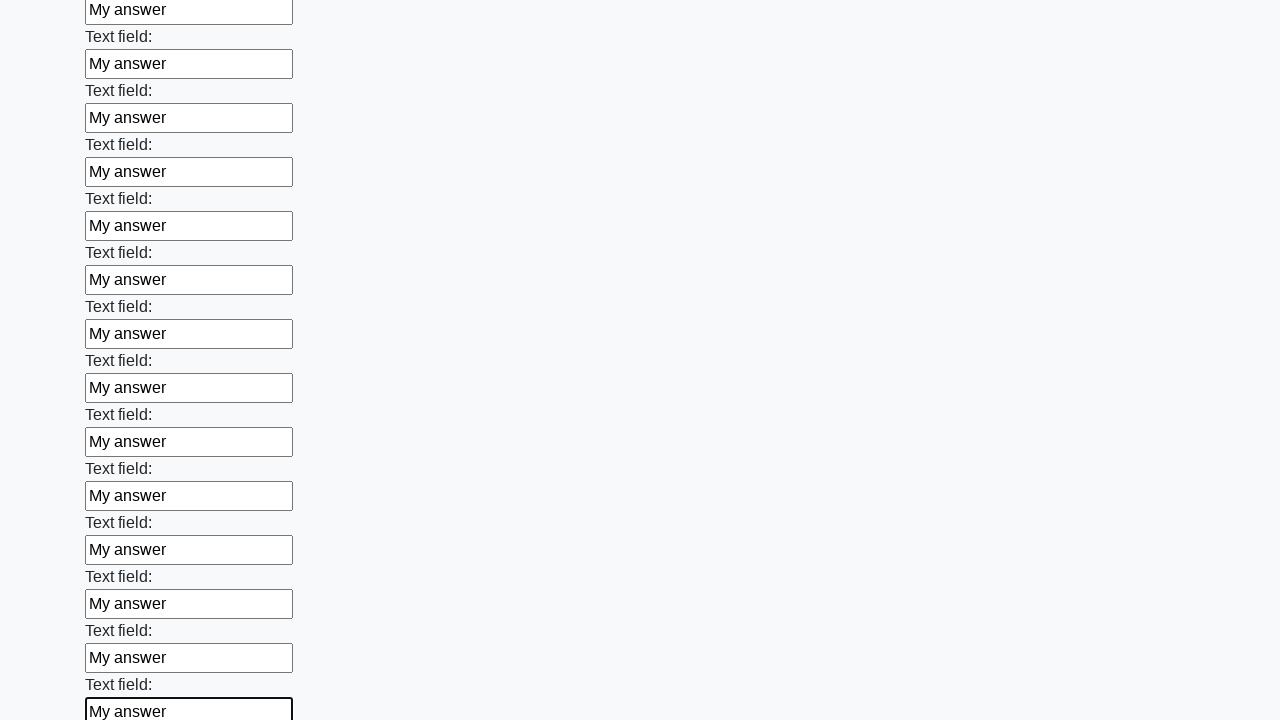

Filled text input field 64 of 100 with 'My answer' on [type="text"] >> nth=63
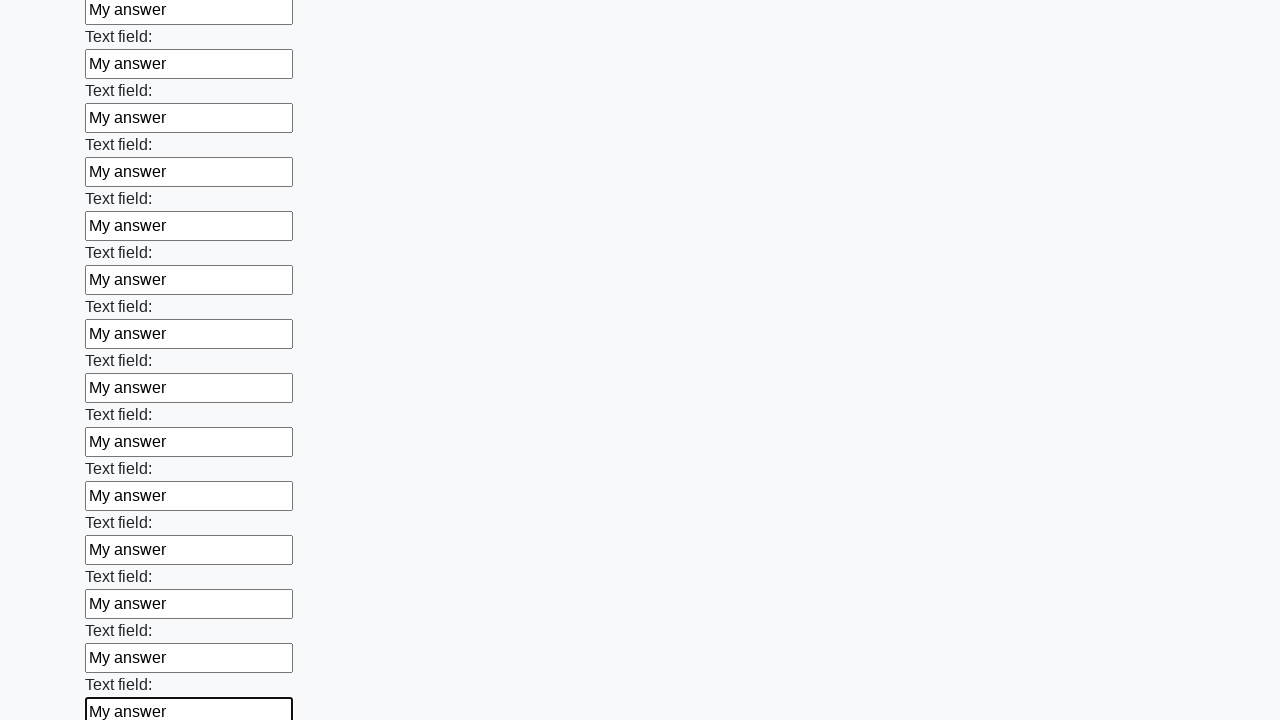

Filled text input field 65 of 100 with 'My answer' on [type="text"] >> nth=64
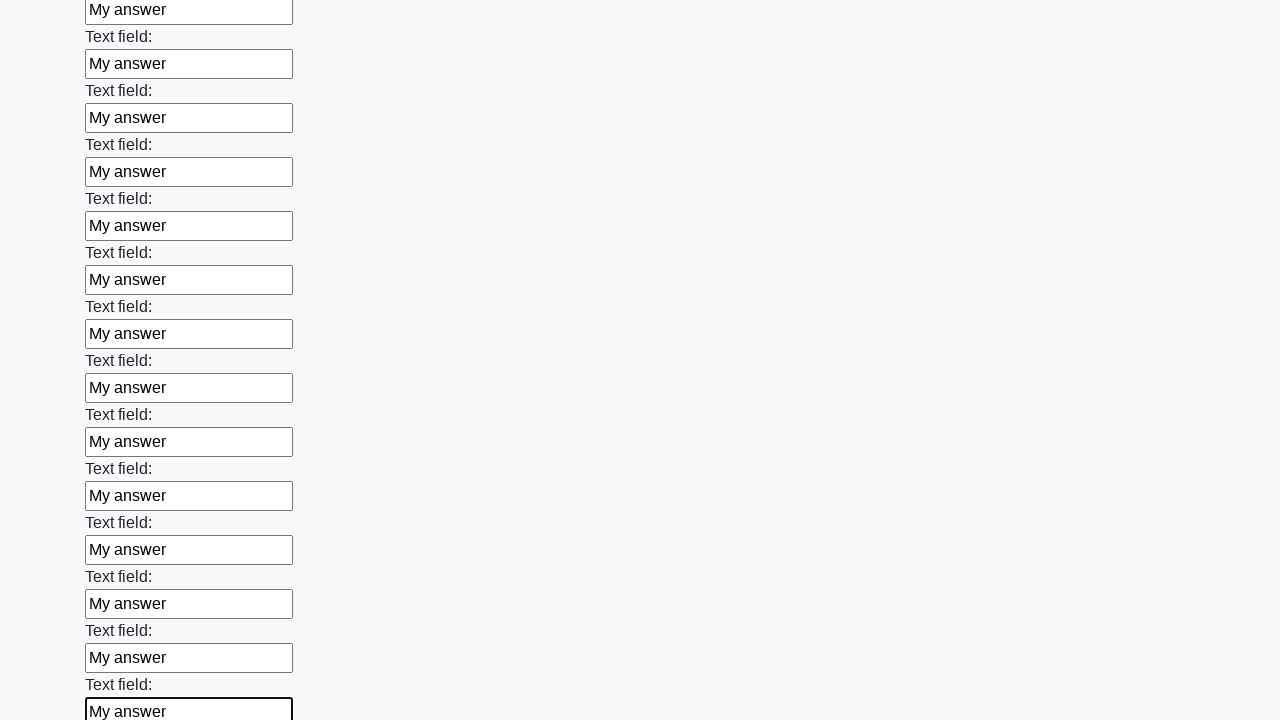

Filled text input field 66 of 100 with 'My answer' on [type="text"] >> nth=65
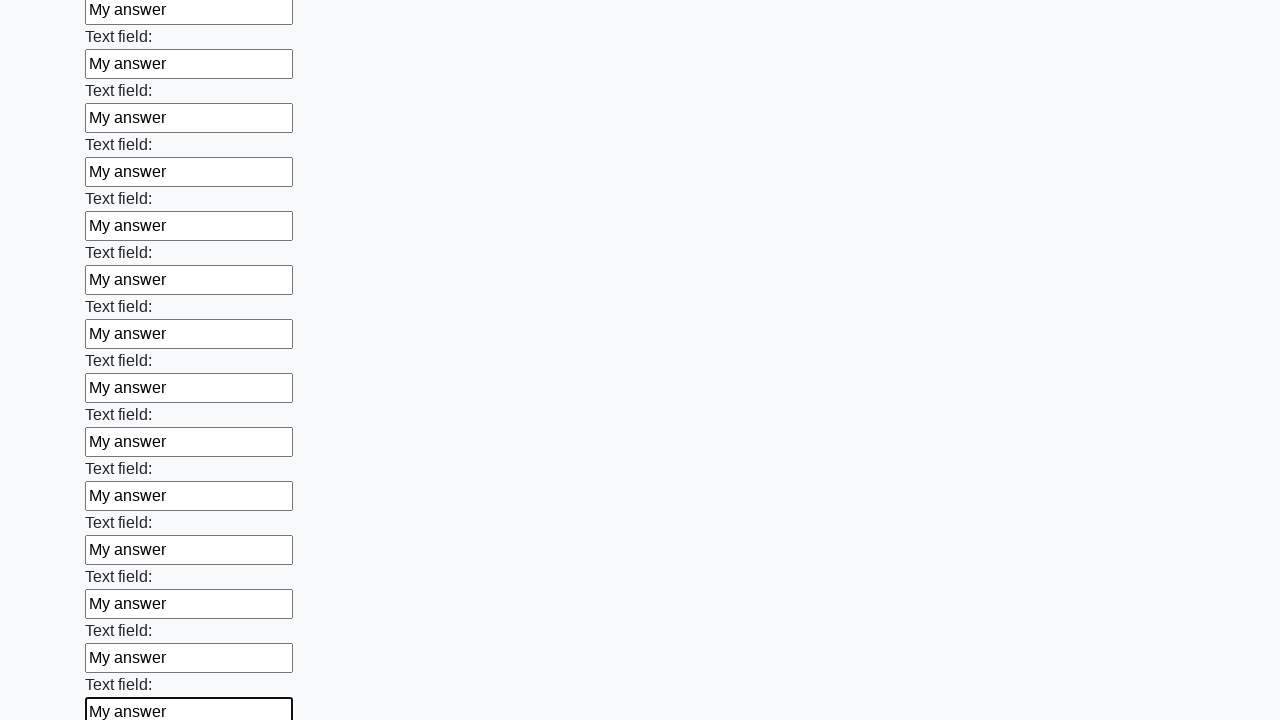

Filled text input field 67 of 100 with 'My answer' on [type="text"] >> nth=66
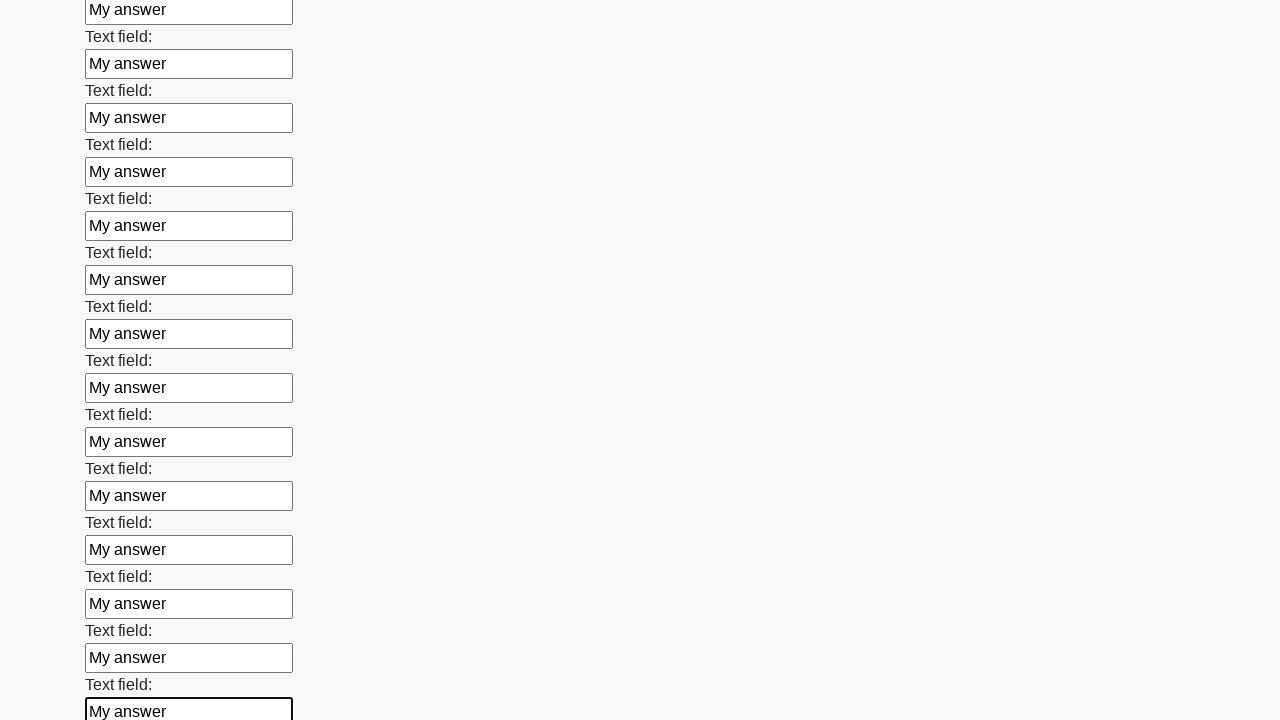

Filled text input field 68 of 100 with 'My answer' on [type="text"] >> nth=67
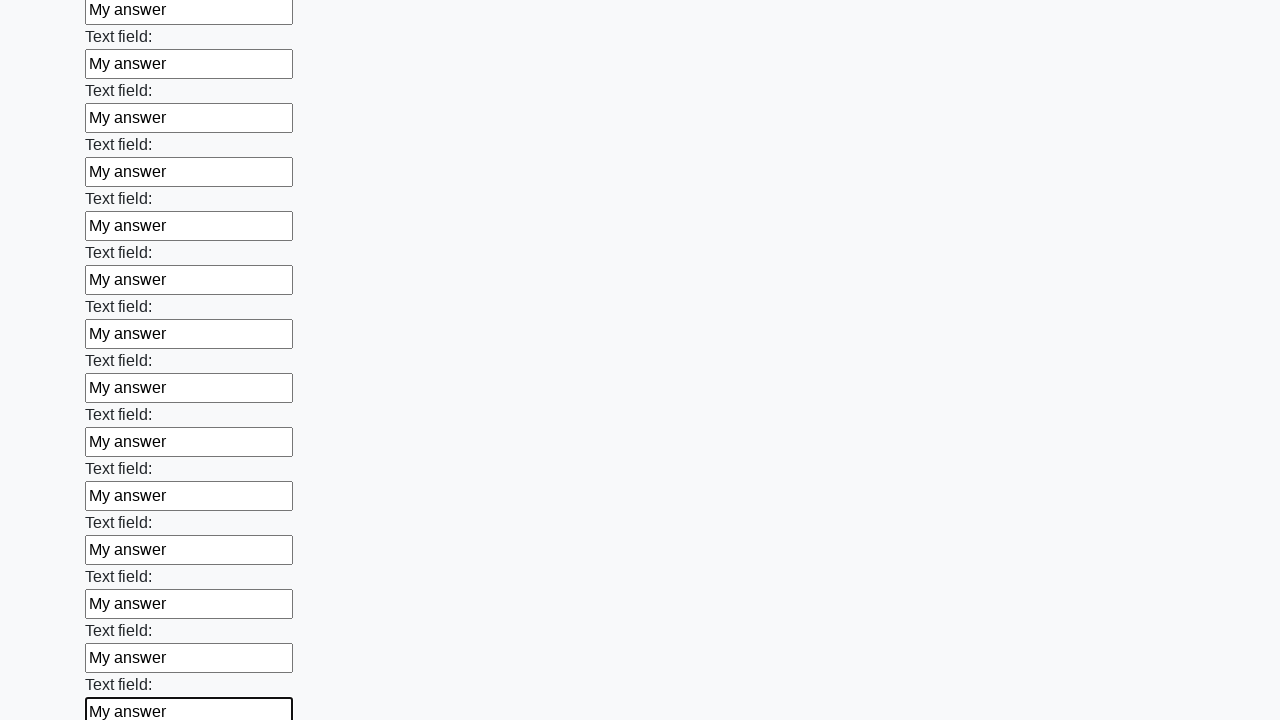

Filled text input field 69 of 100 with 'My answer' on [type="text"] >> nth=68
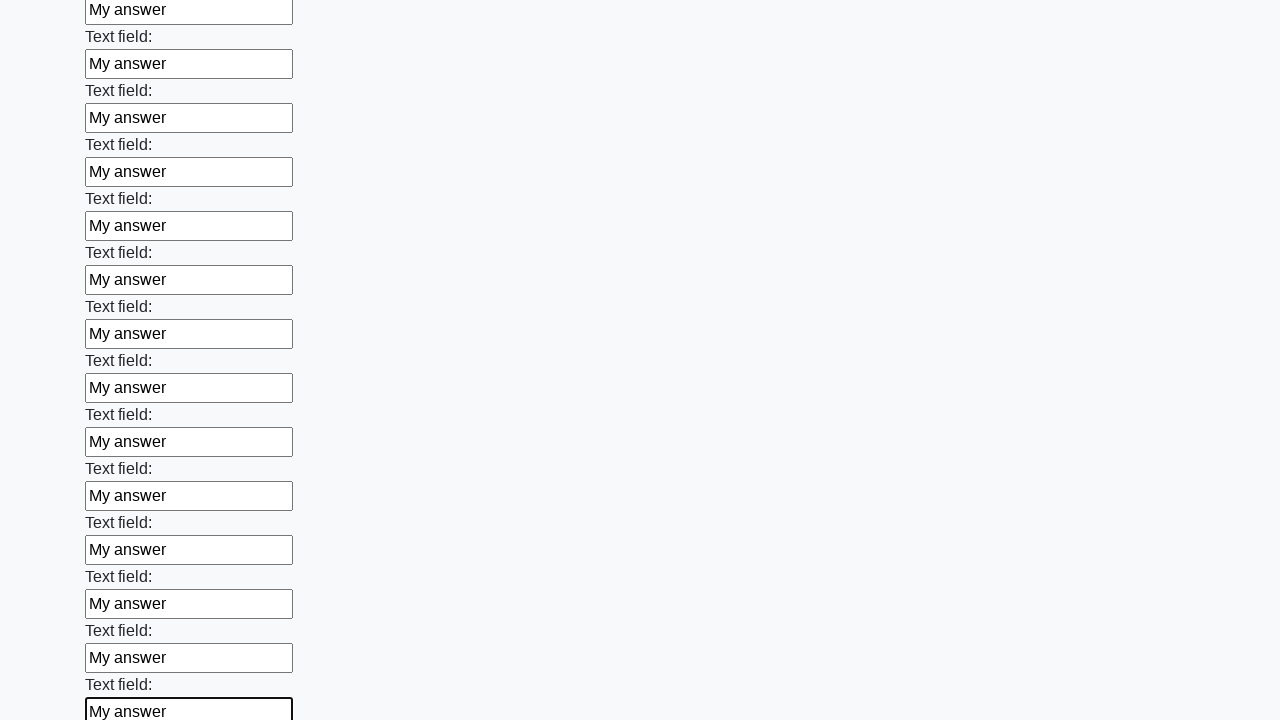

Filled text input field 70 of 100 with 'My answer' on [type="text"] >> nth=69
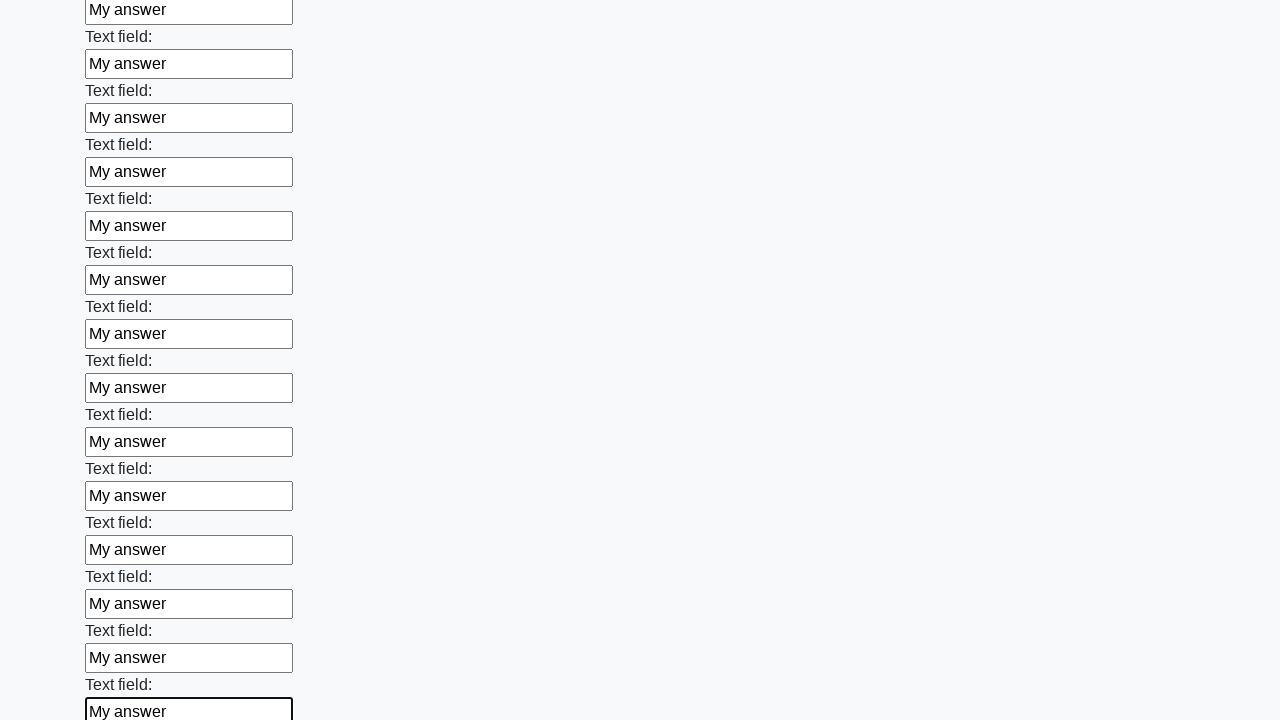

Filled text input field 71 of 100 with 'My answer' on [type="text"] >> nth=70
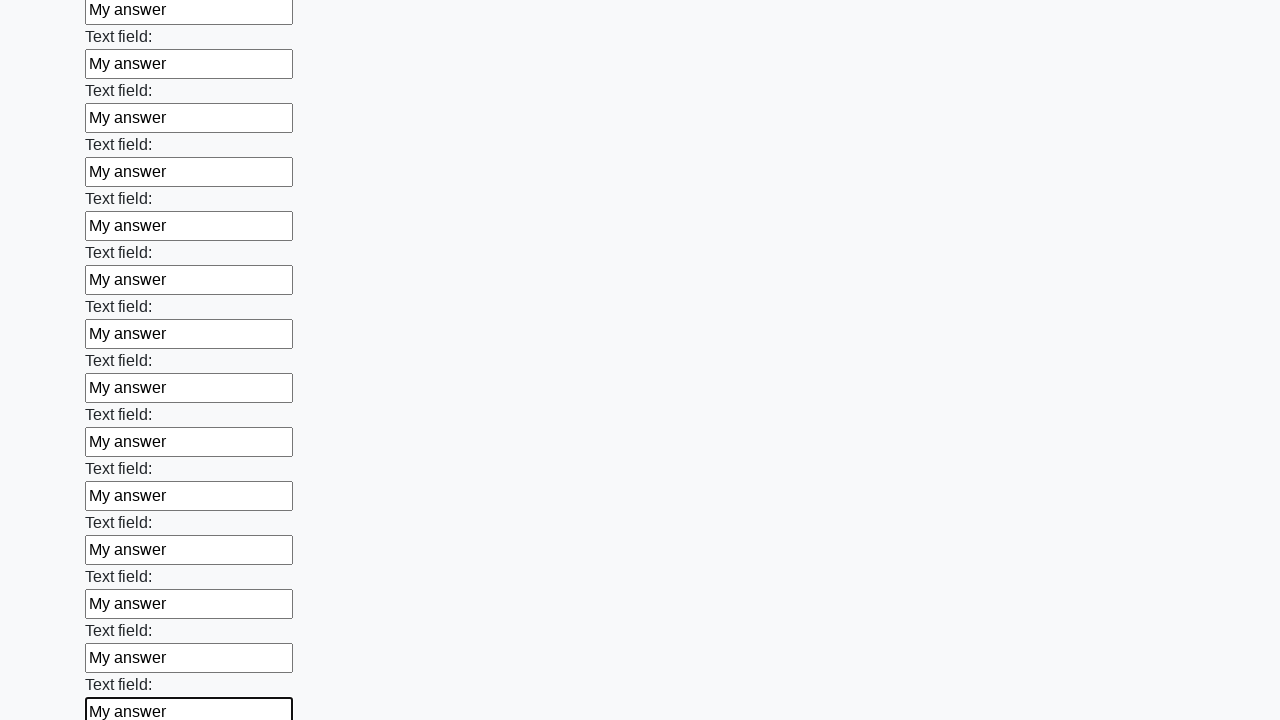

Filled text input field 72 of 100 with 'My answer' on [type="text"] >> nth=71
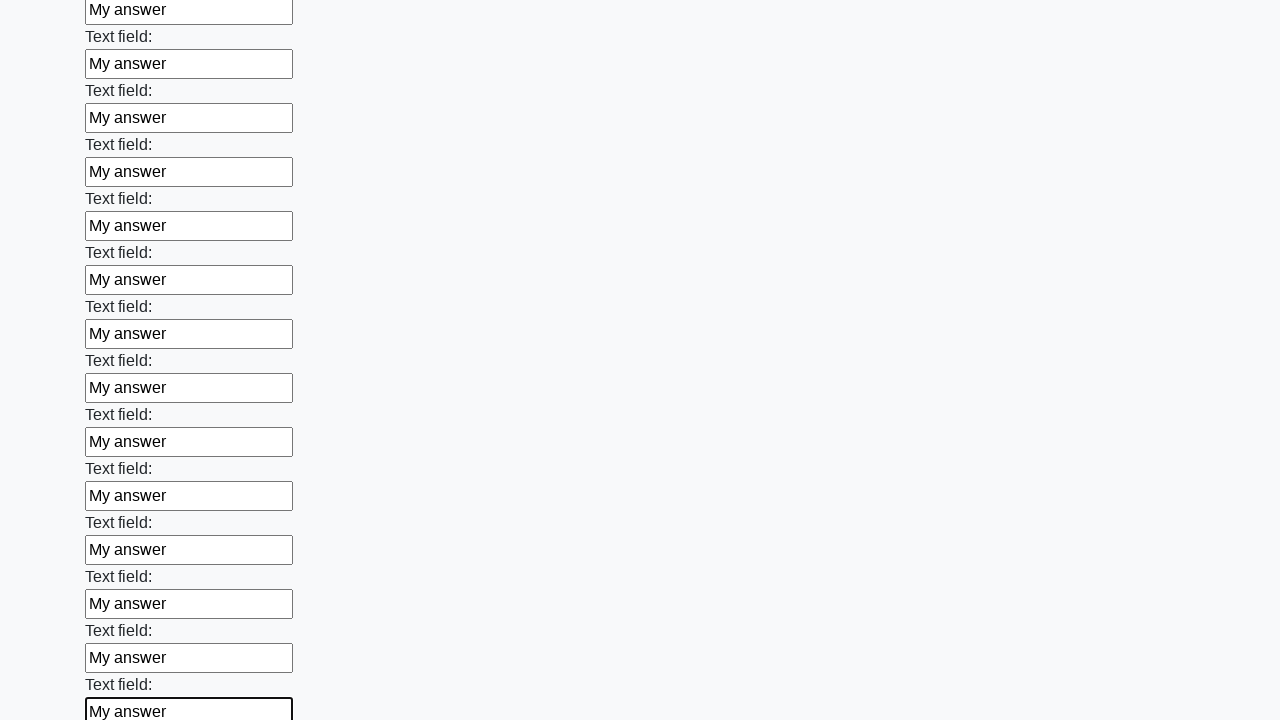

Filled text input field 73 of 100 with 'My answer' on [type="text"] >> nth=72
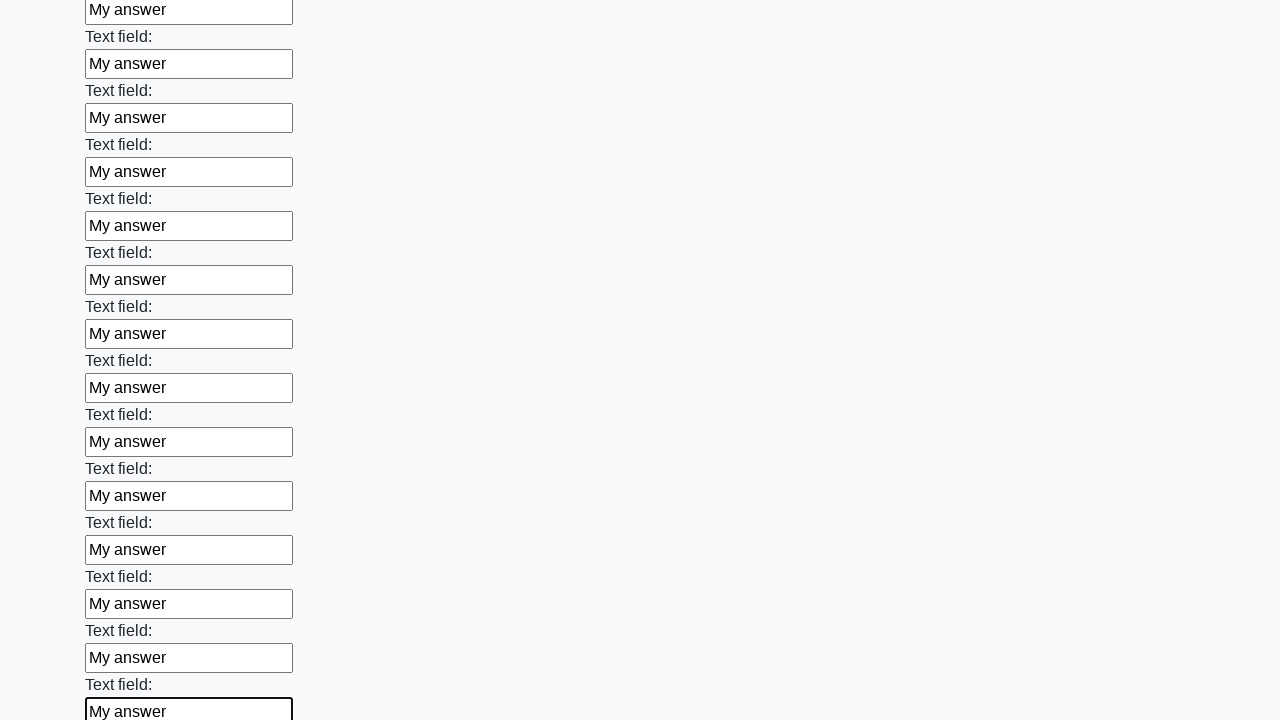

Filled text input field 74 of 100 with 'My answer' on [type="text"] >> nth=73
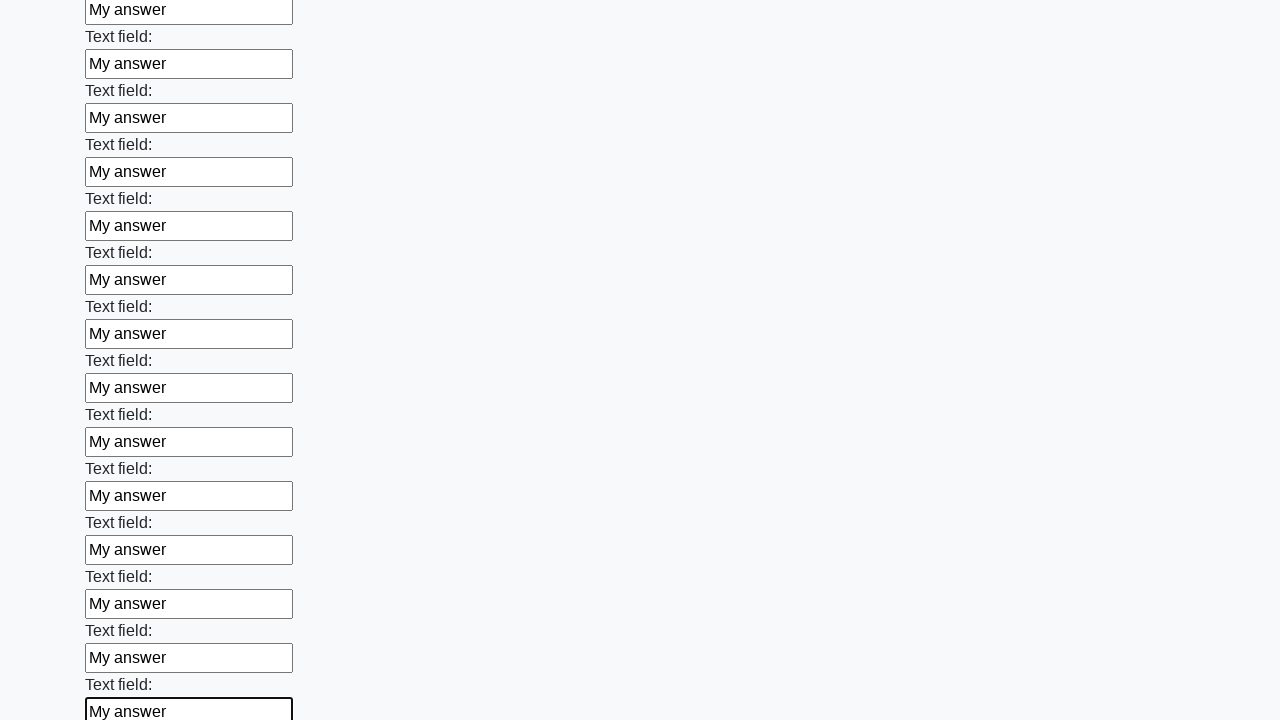

Filled text input field 75 of 100 with 'My answer' on [type="text"] >> nth=74
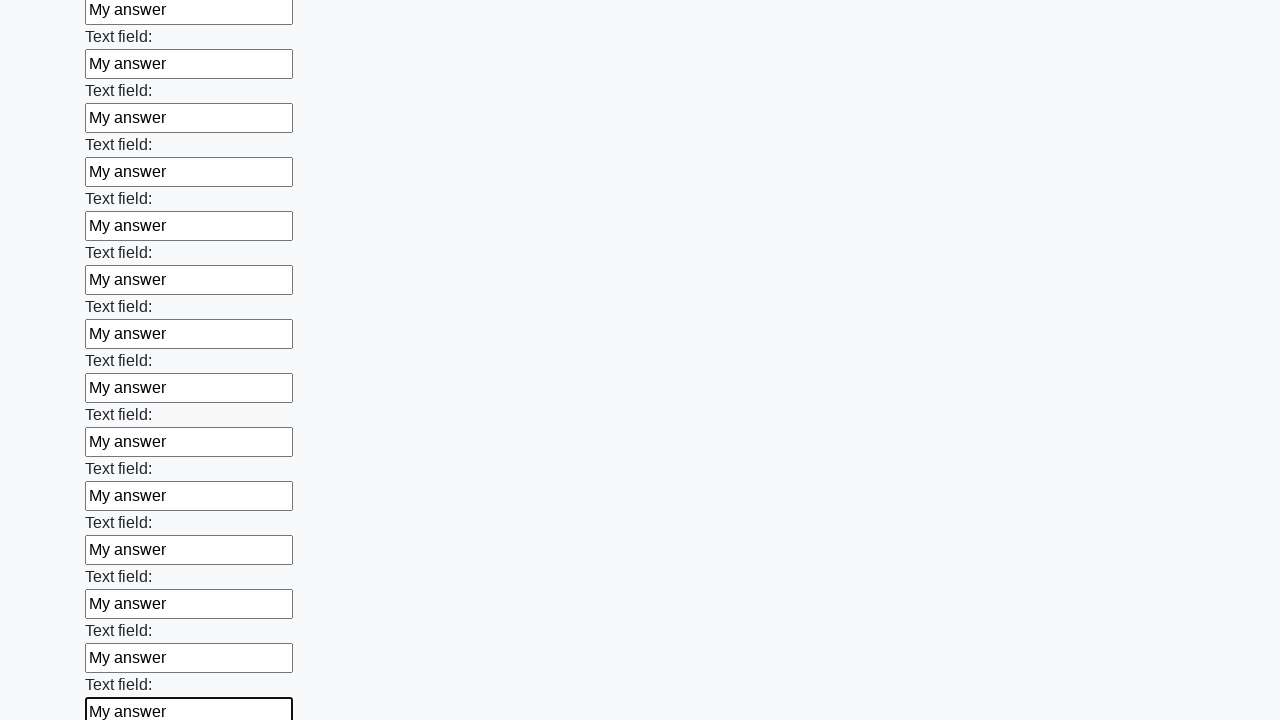

Filled text input field 76 of 100 with 'My answer' on [type="text"] >> nth=75
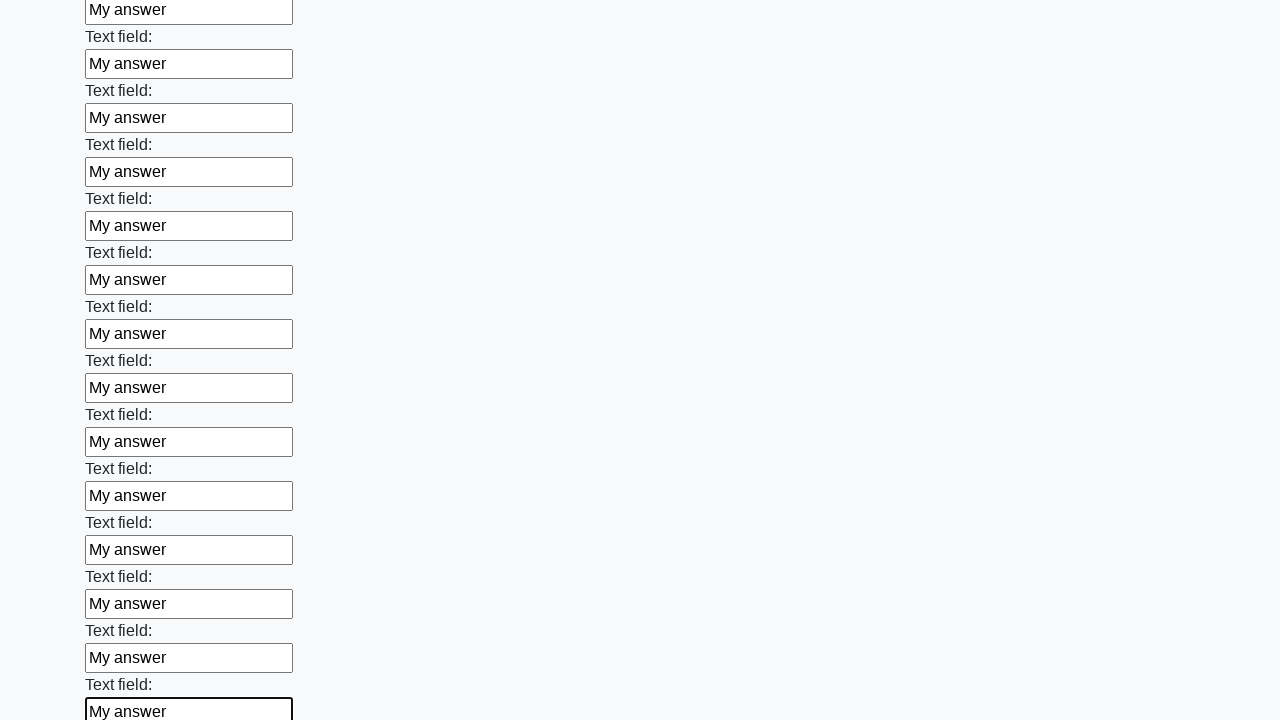

Filled text input field 77 of 100 with 'My answer' on [type="text"] >> nth=76
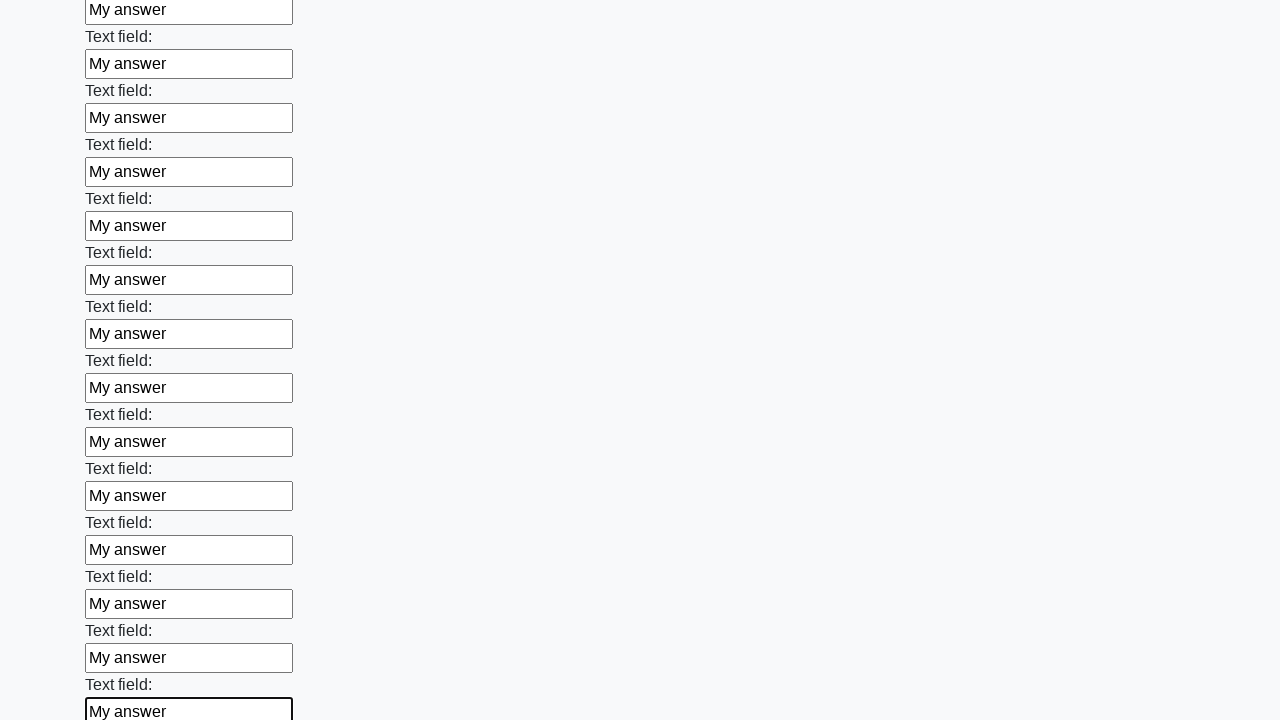

Filled text input field 78 of 100 with 'My answer' on [type="text"] >> nth=77
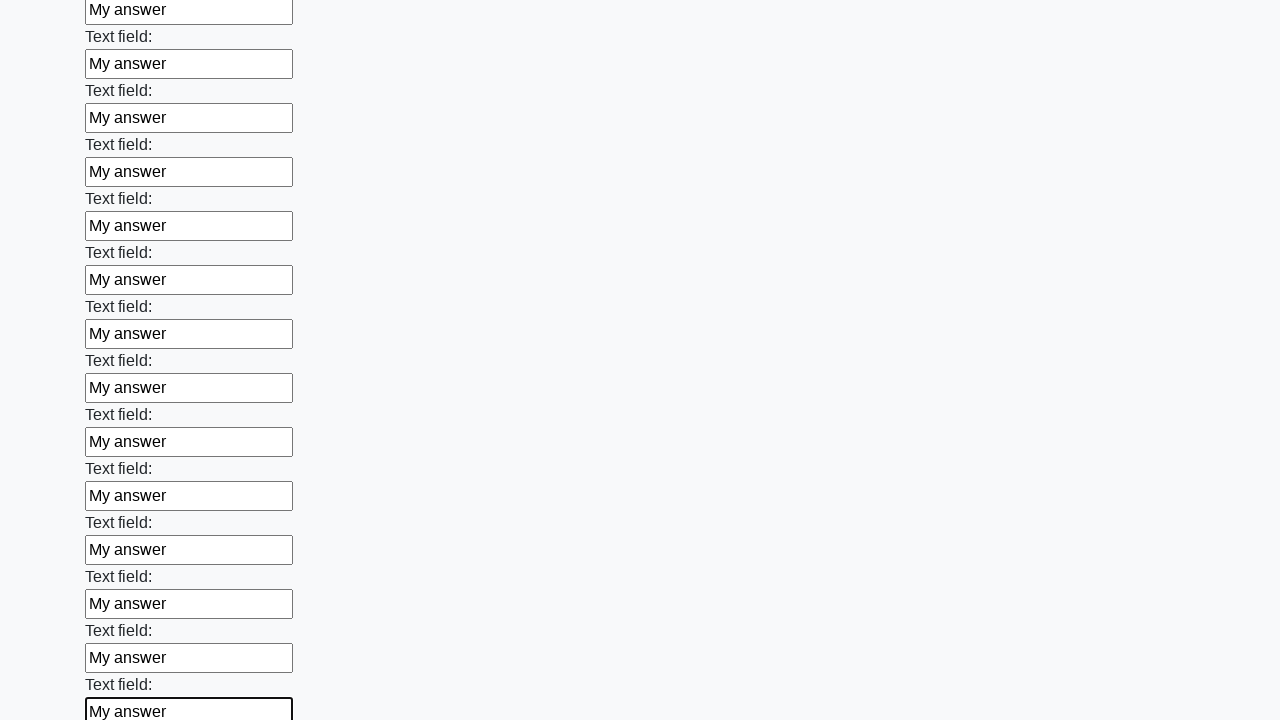

Filled text input field 79 of 100 with 'My answer' on [type="text"] >> nth=78
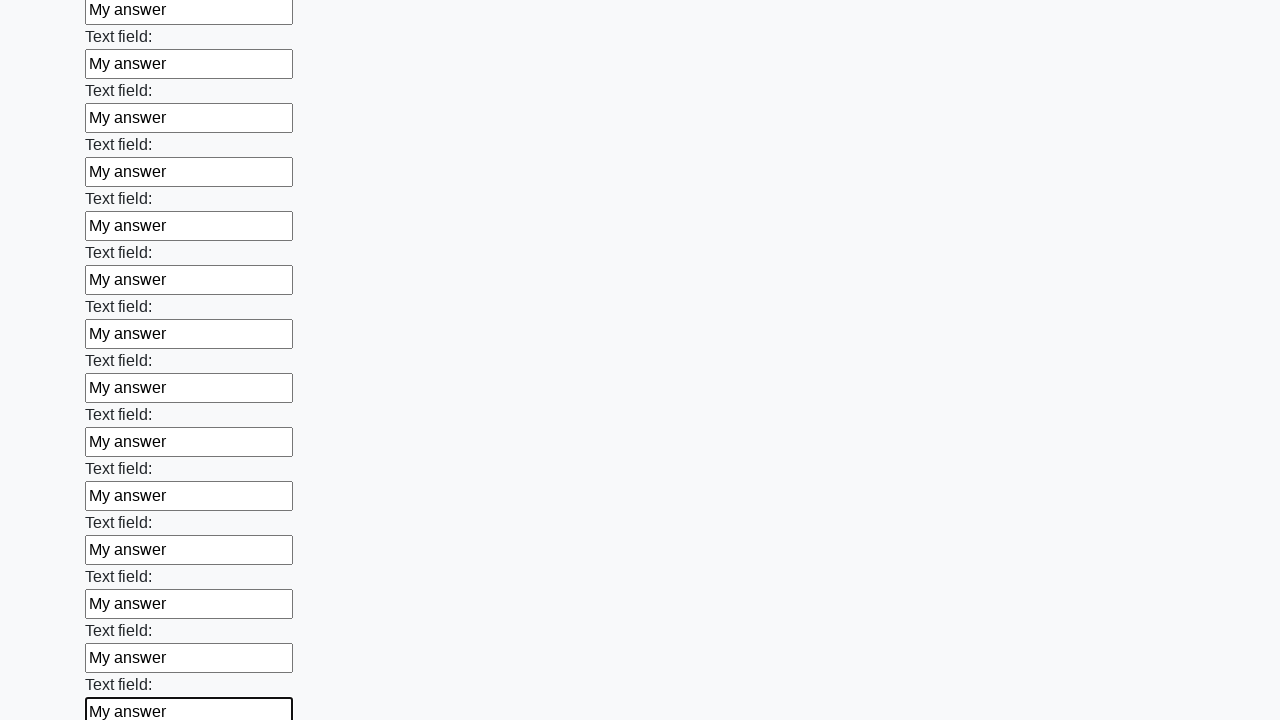

Filled text input field 80 of 100 with 'My answer' on [type="text"] >> nth=79
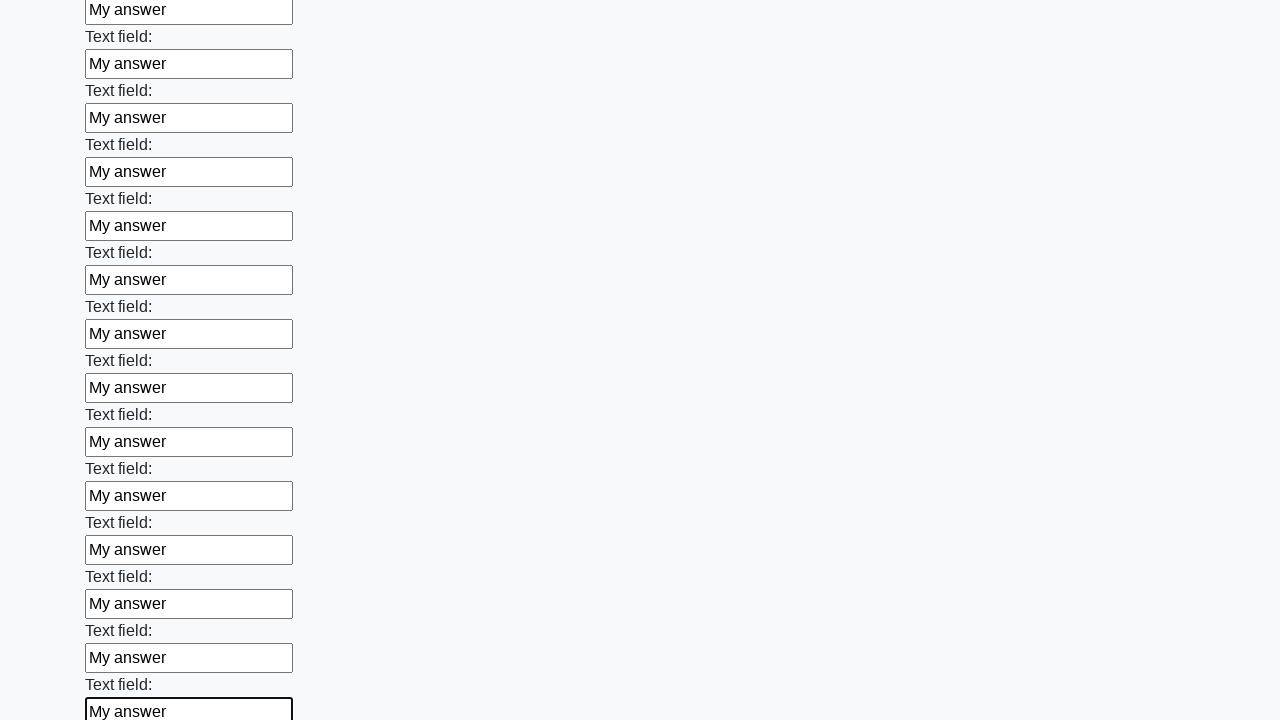

Filled text input field 81 of 100 with 'My answer' on [type="text"] >> nth=80
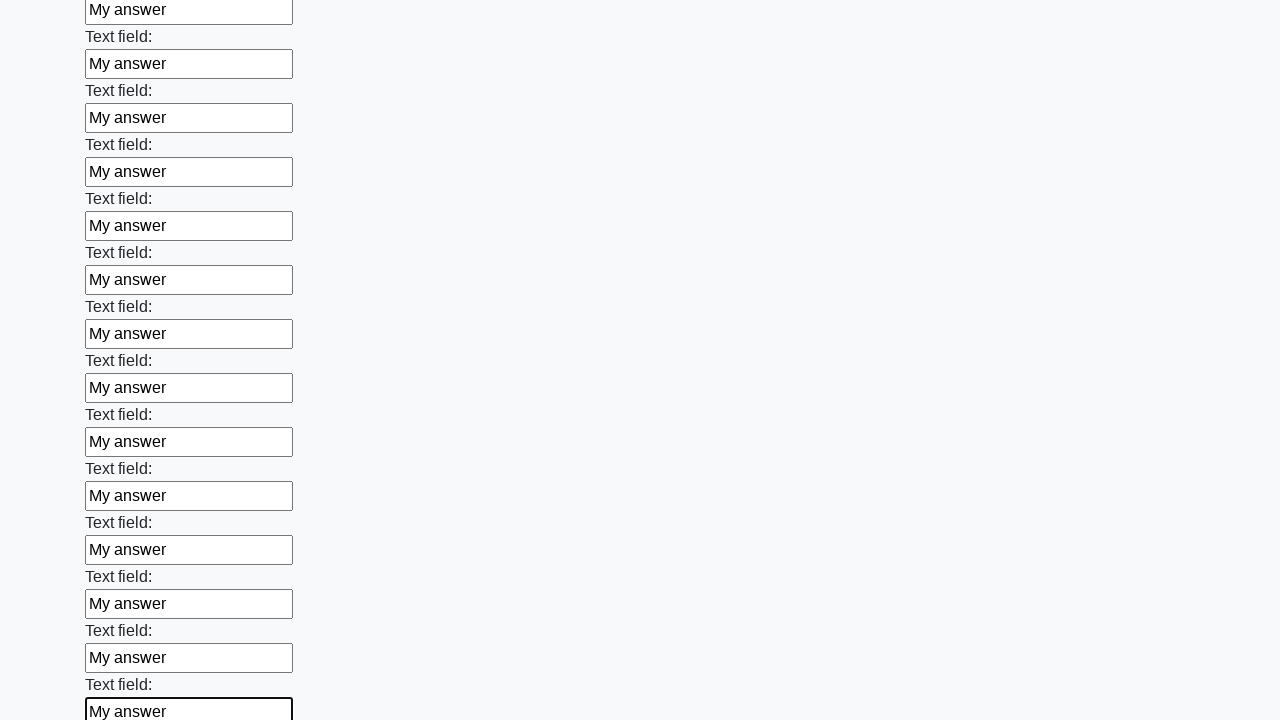

Filled text input field 82 of 100 with 'My answer' on [type="text"] >> nth=81
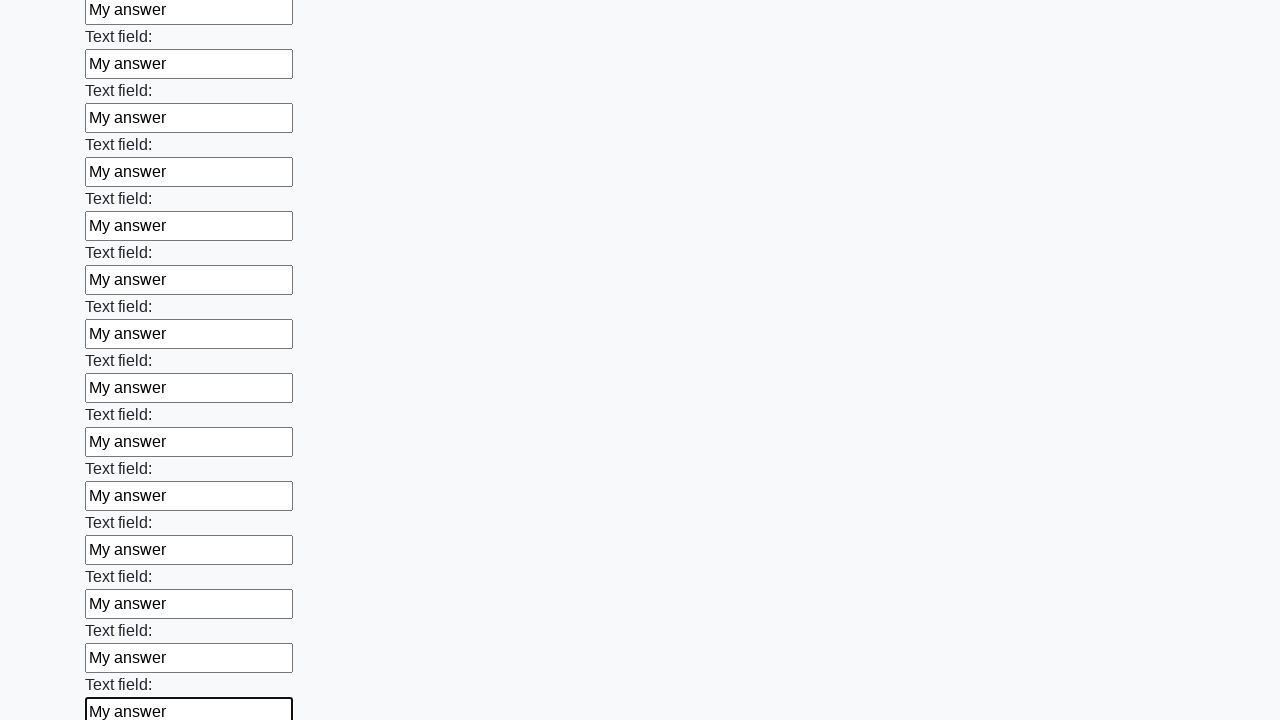

Filled text input field 83 of 100 with 'My answer' on [type="text"] >> nth=82
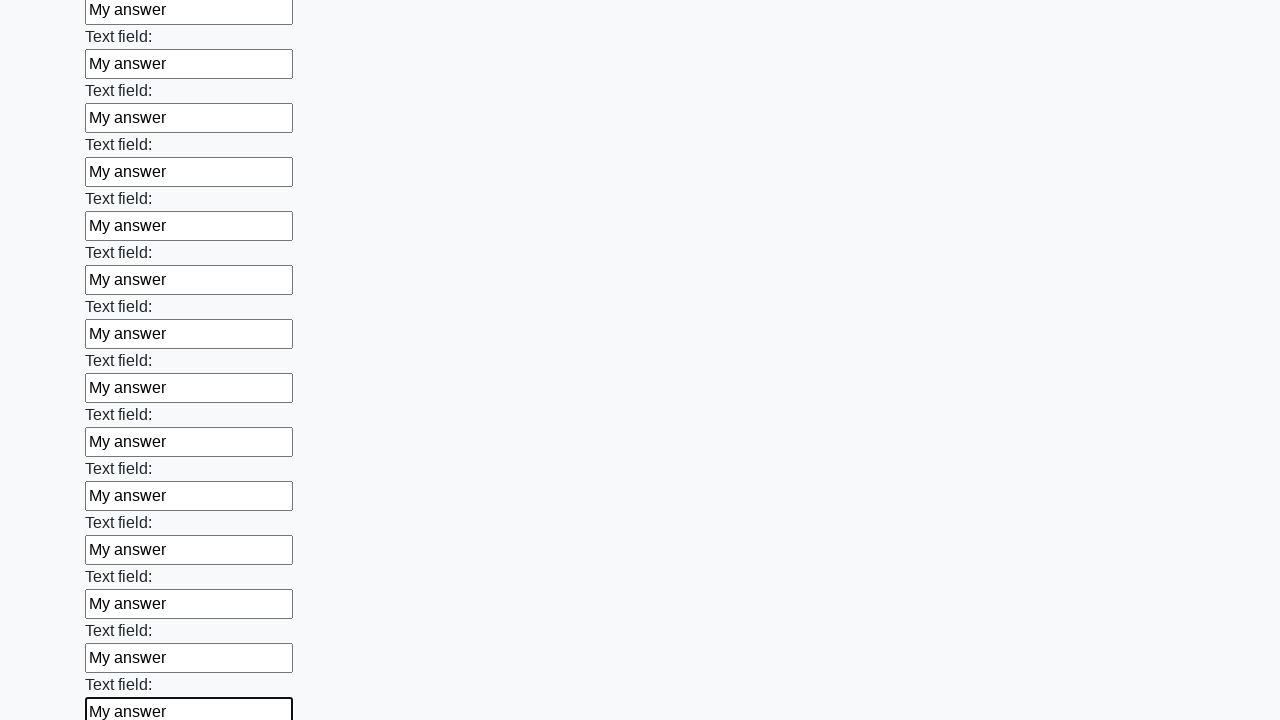

Filled text input field 84 of 100 with 'My answer' on [type="text"] >> nth=83
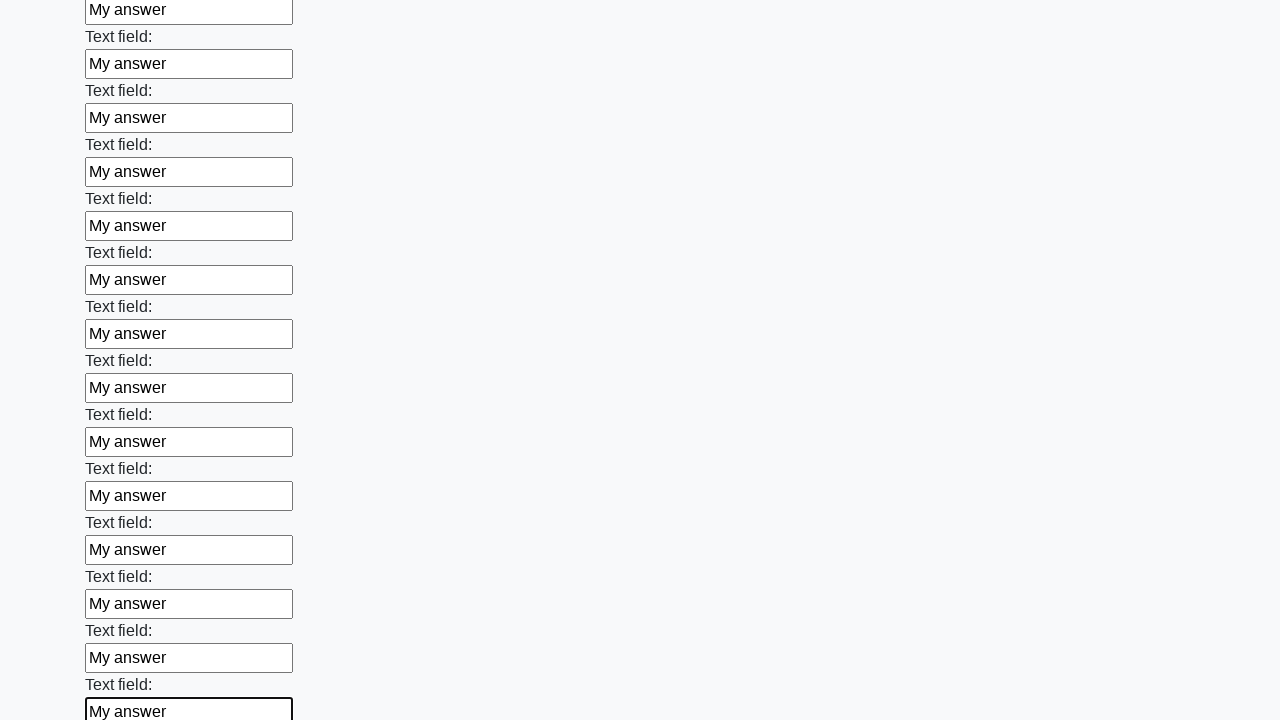

Filled text input field 85 of 100 with 'My answer' on [type="text"] >> nth=84
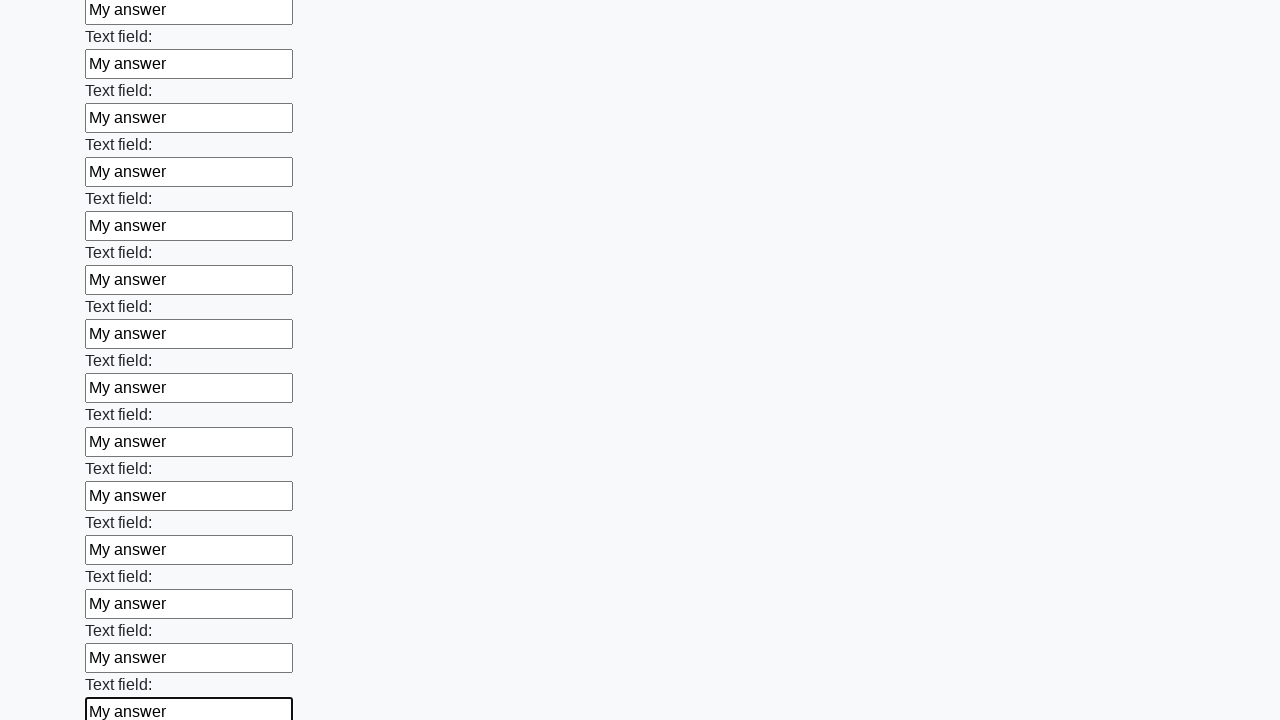

Filled text input field 86 of 100 with 'My answer' on [type="text"] >> nth=85
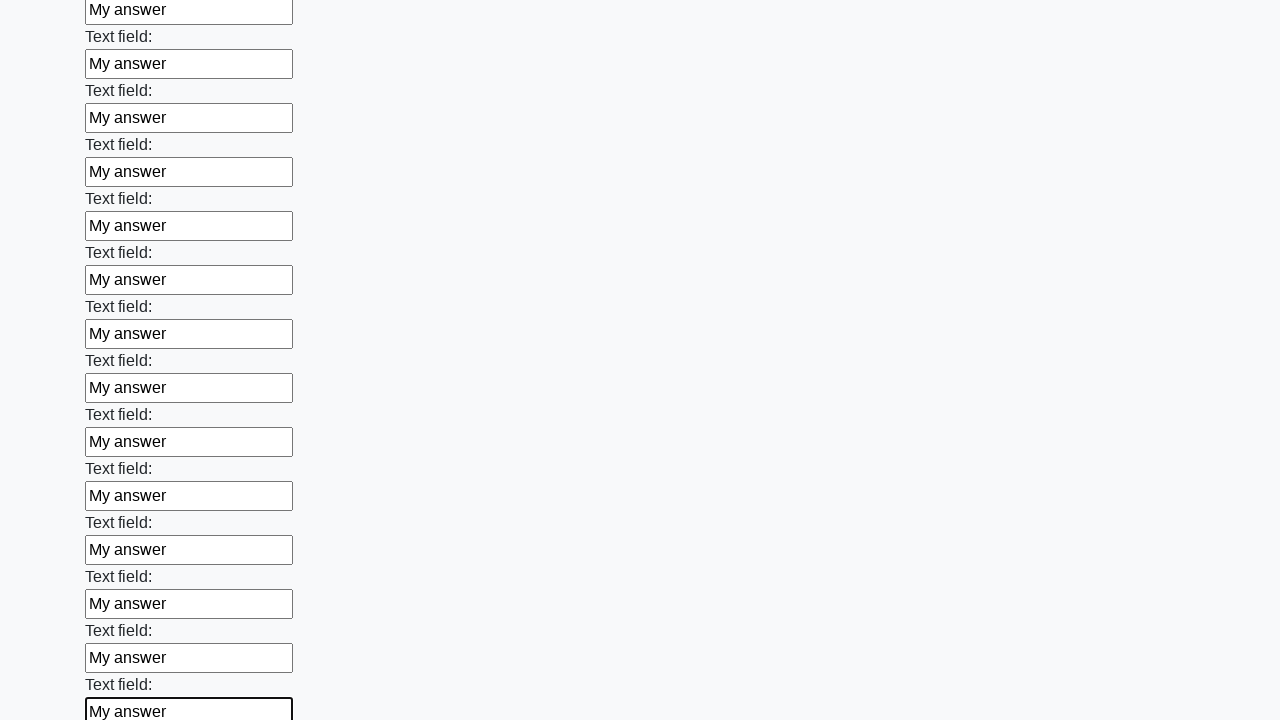

Filled text input field 87 of 100 with 'My answer' on [type="text"] >> nth=86
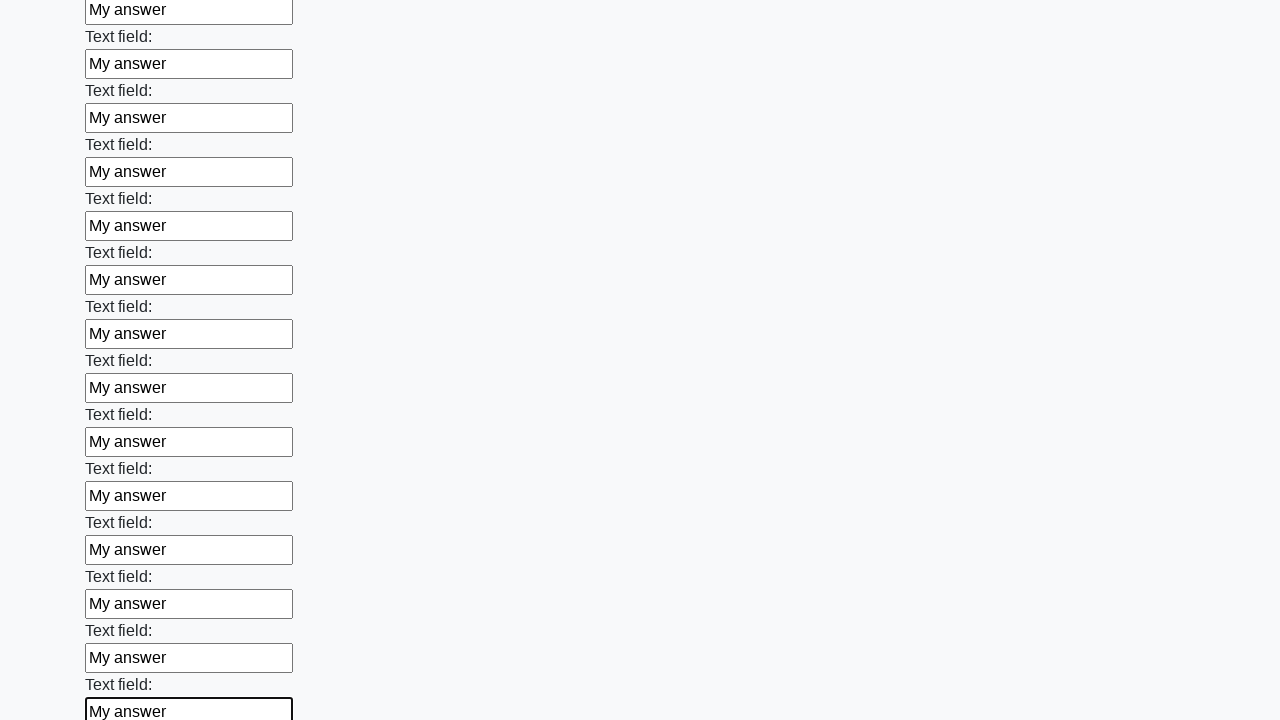

Filled text input field 88 of 100 with 'My answer' on [type="text"] >> nth=87
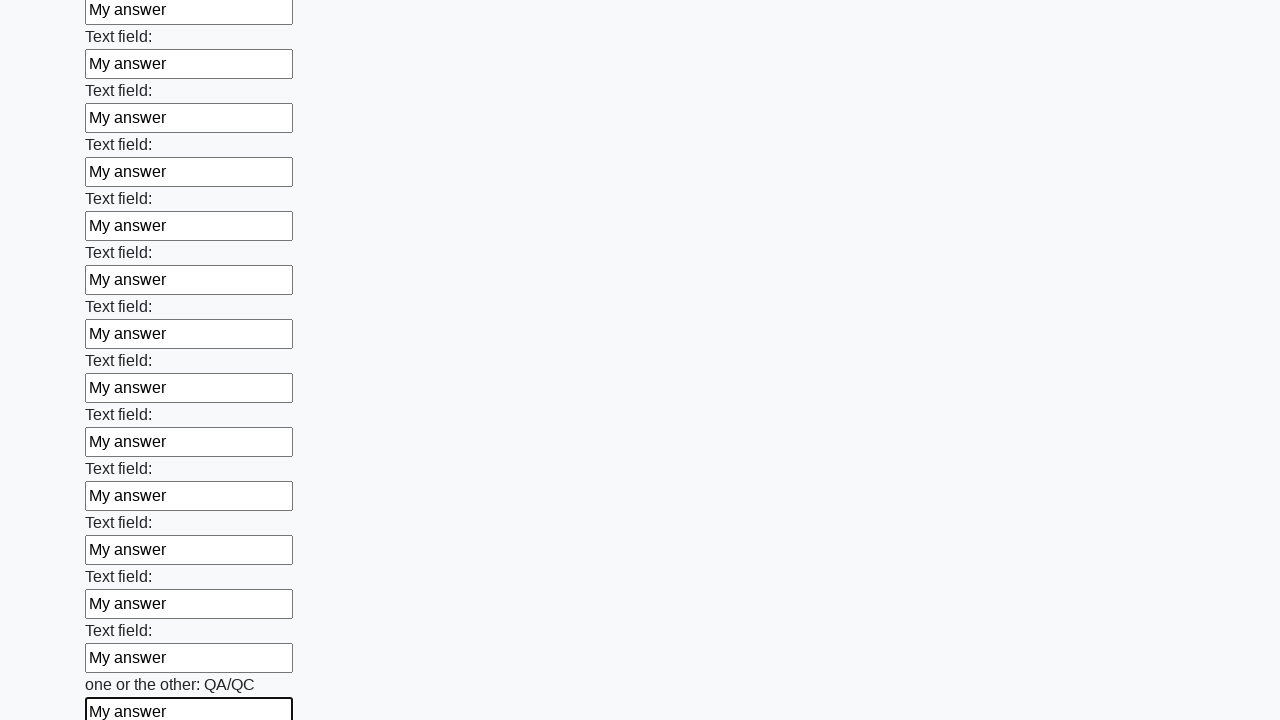

Filled text input field 89 of 100 with 'My answer' on [type="text"] >> nth=88
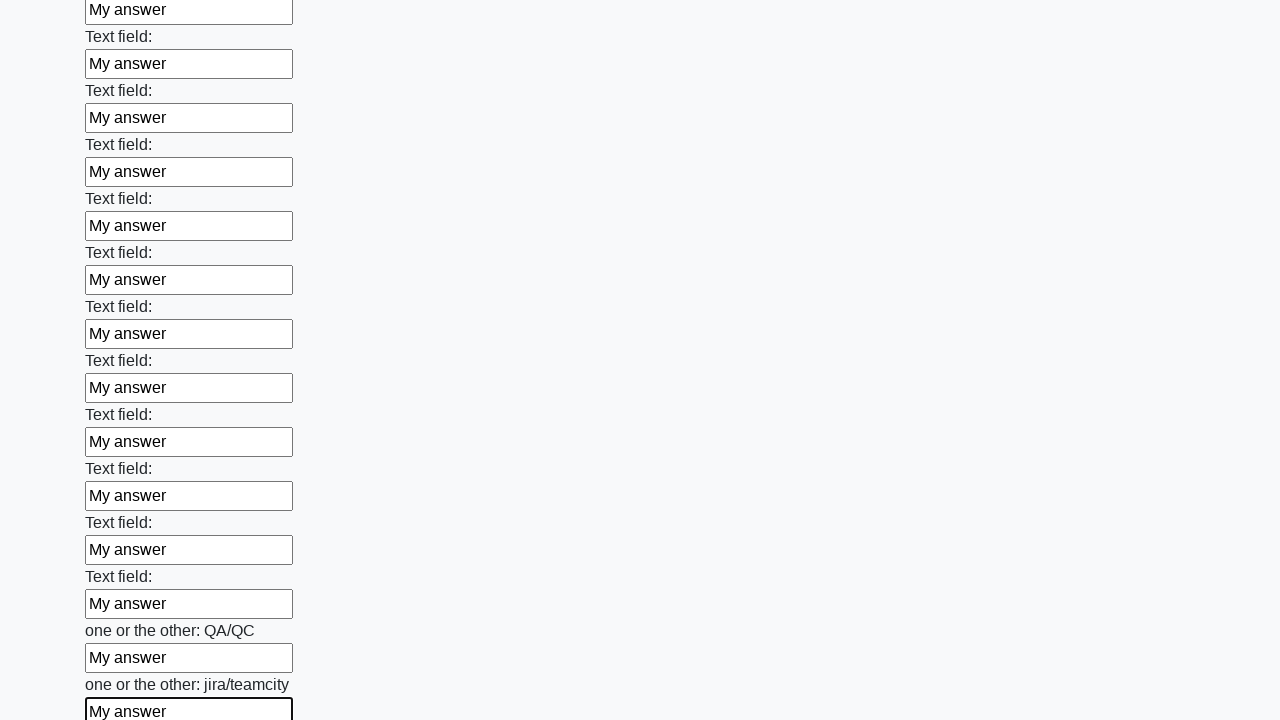

Filled text input field 90 of 100 with 'My answer' on [type="text"] >> nth=89
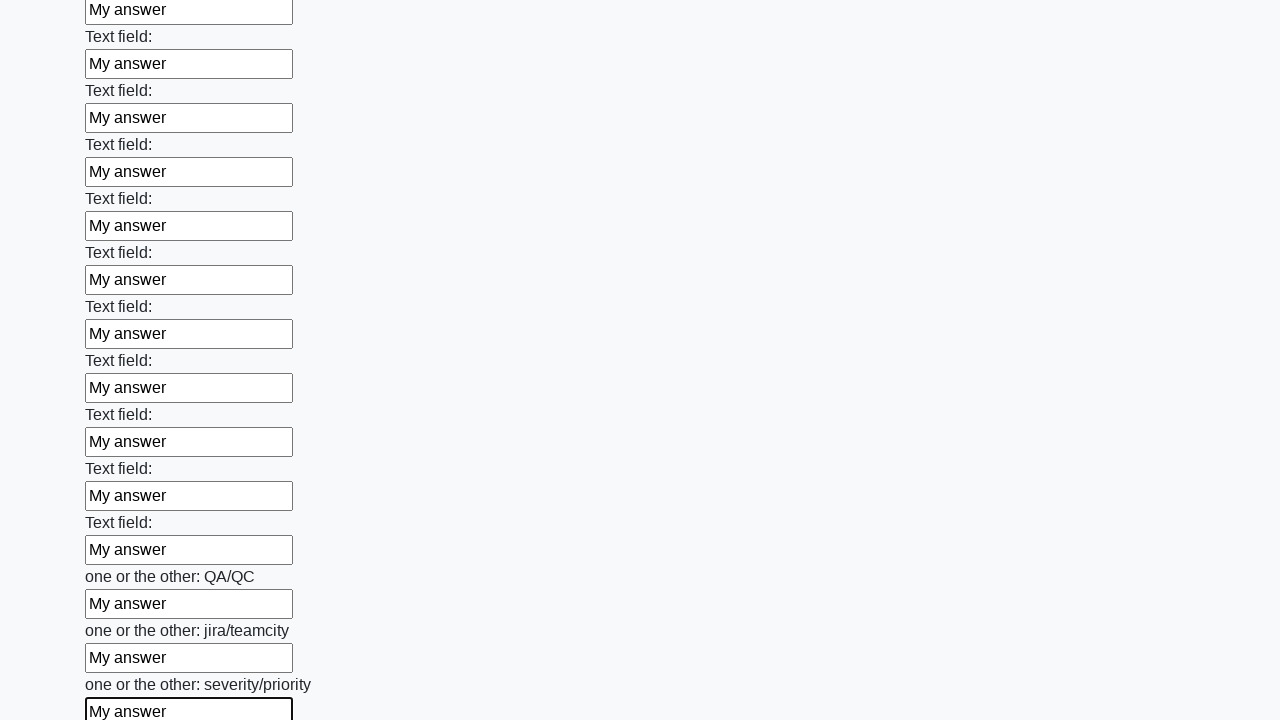

Filled text input field 91 of 100 with 'My answer' on [type="text"] >> nth=90
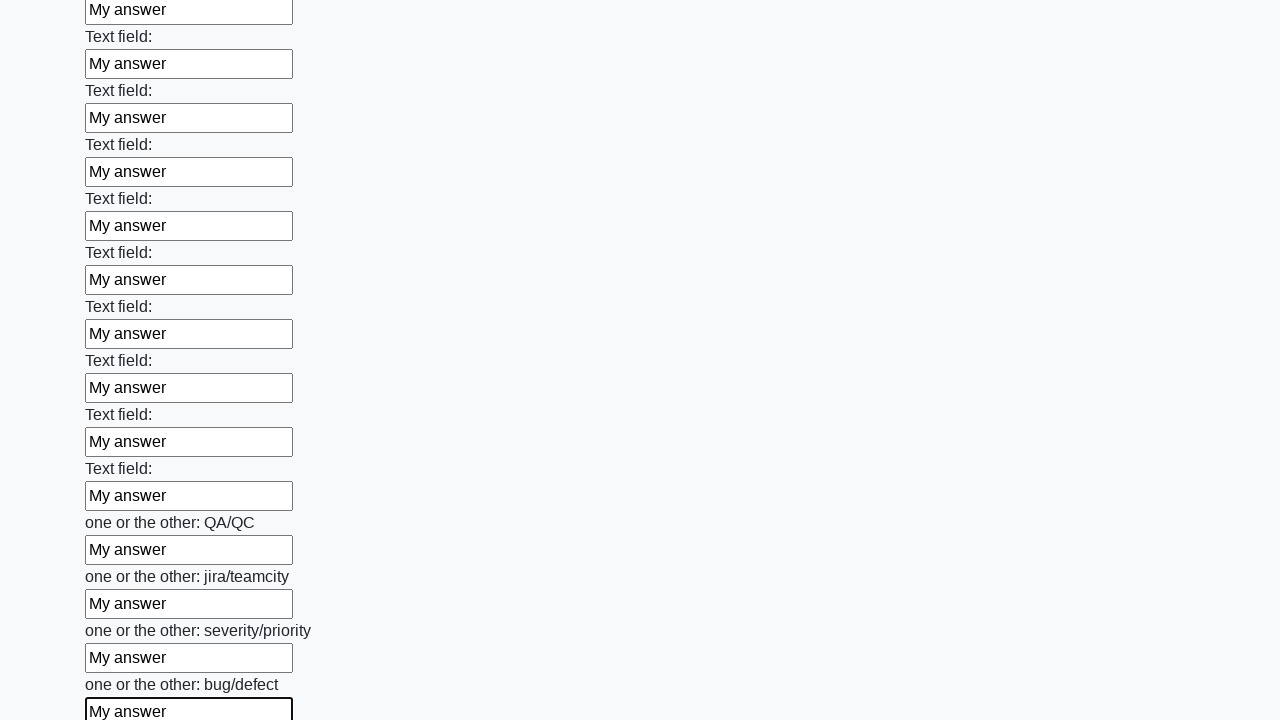

Filled text input field 92 of 100 with 'My answer' on [type="text"] >> nth=91
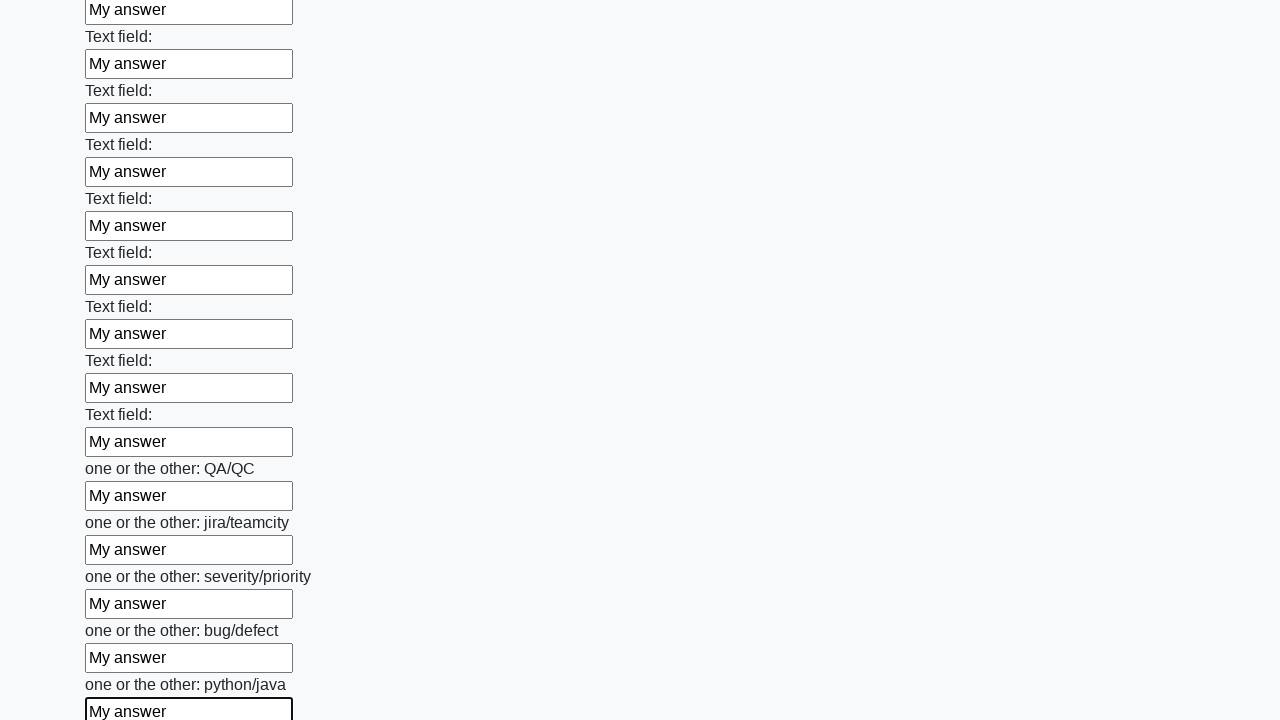

Filled text input field 93 of 100 with 'My answer' on [type="text"] >> nth=92
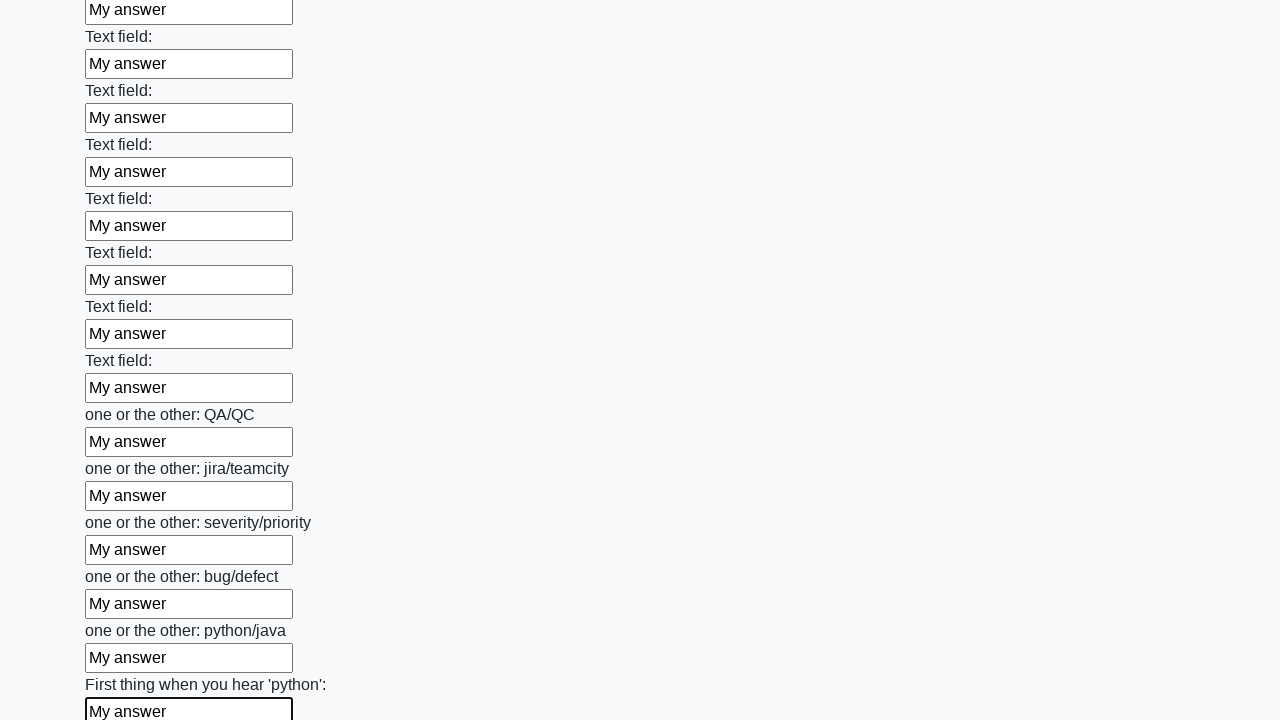

Filled text input field 94 of 100 with 'My answer' on [type="text"] >> nth=93
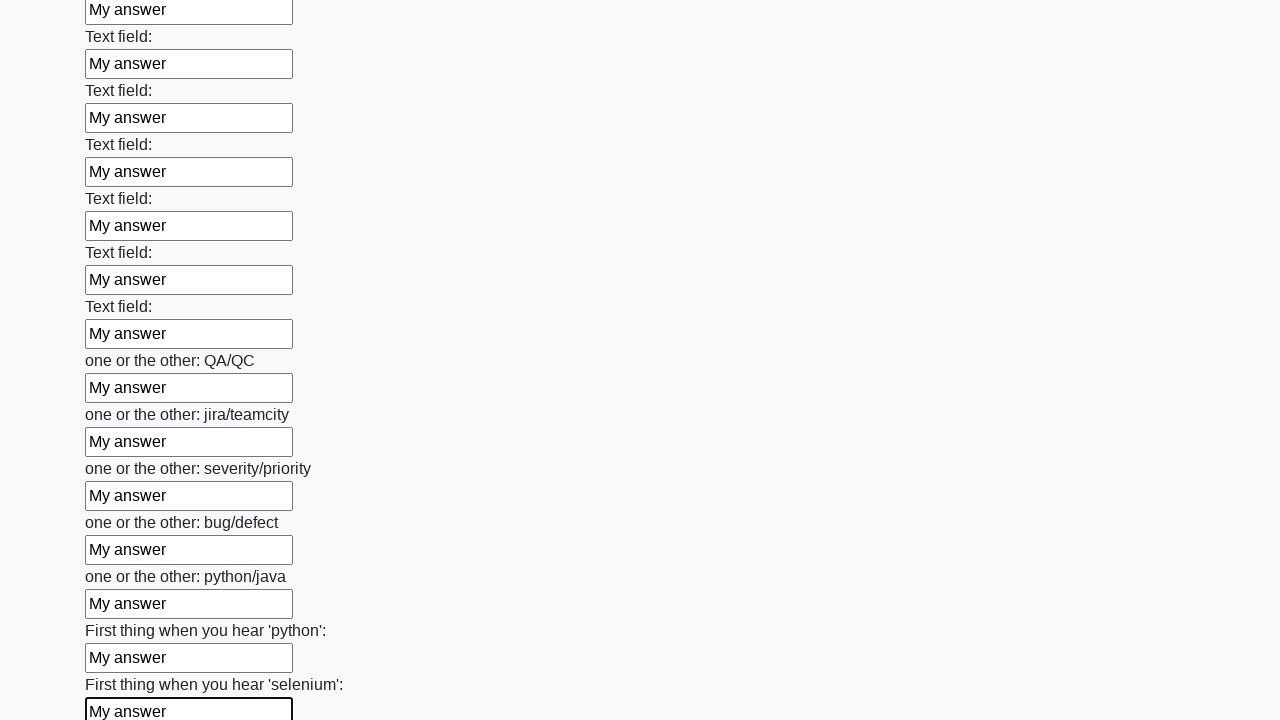

Filled text input field 95 of 100 with 'My answer' on [type="text"] >> nth=94
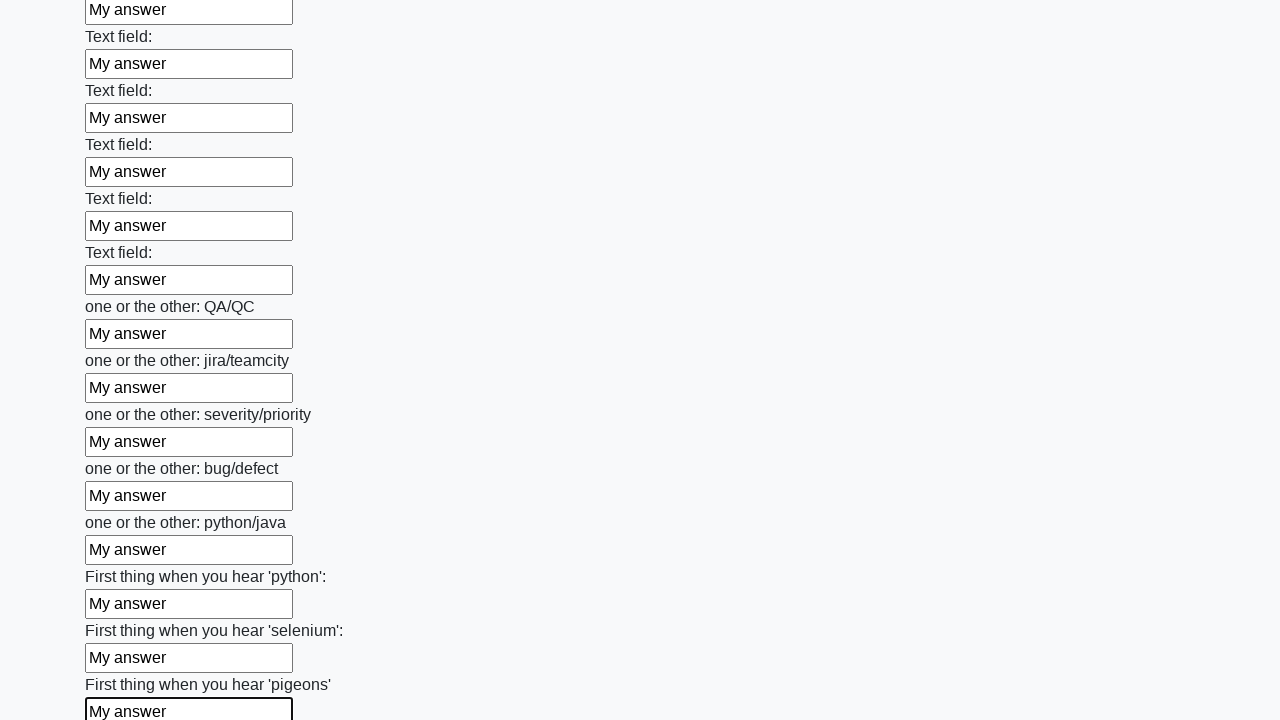

Filled text input field 96 of 100 with 'My answer' on [type="text"] >> nth=95
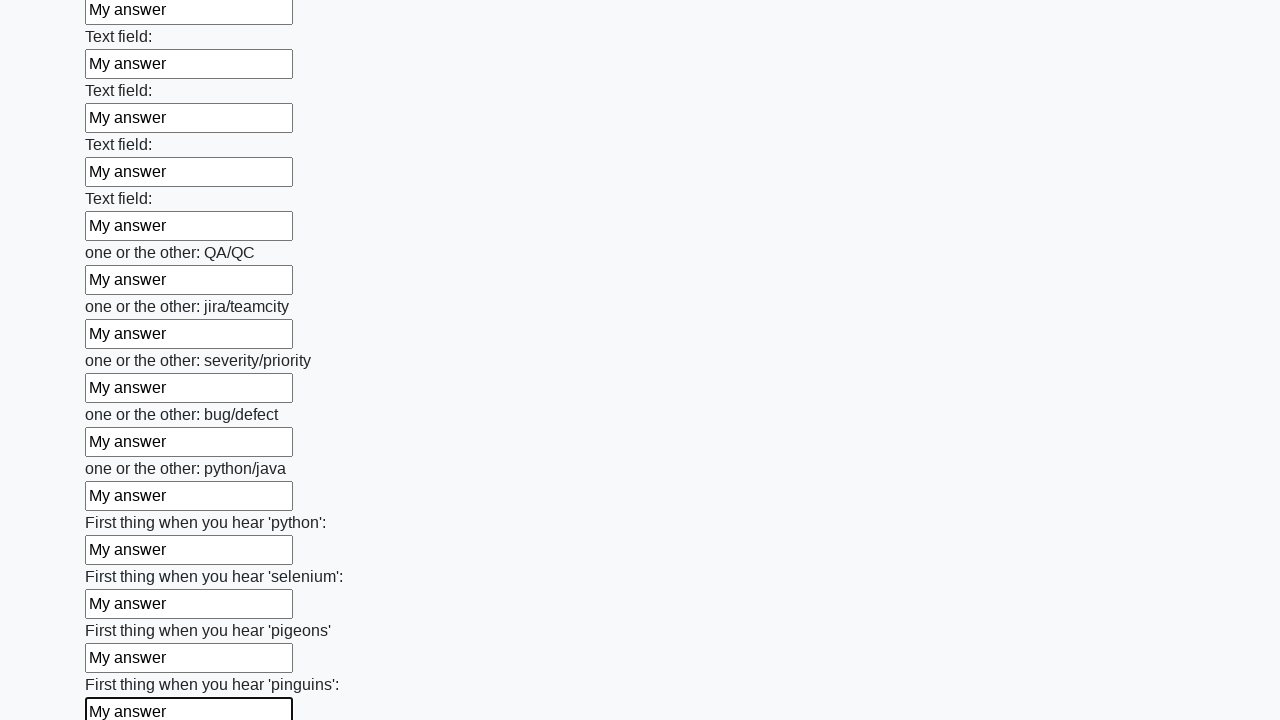

Filled text input field 97 of 100 with 'My answer' on [type="text"] >> nth=96
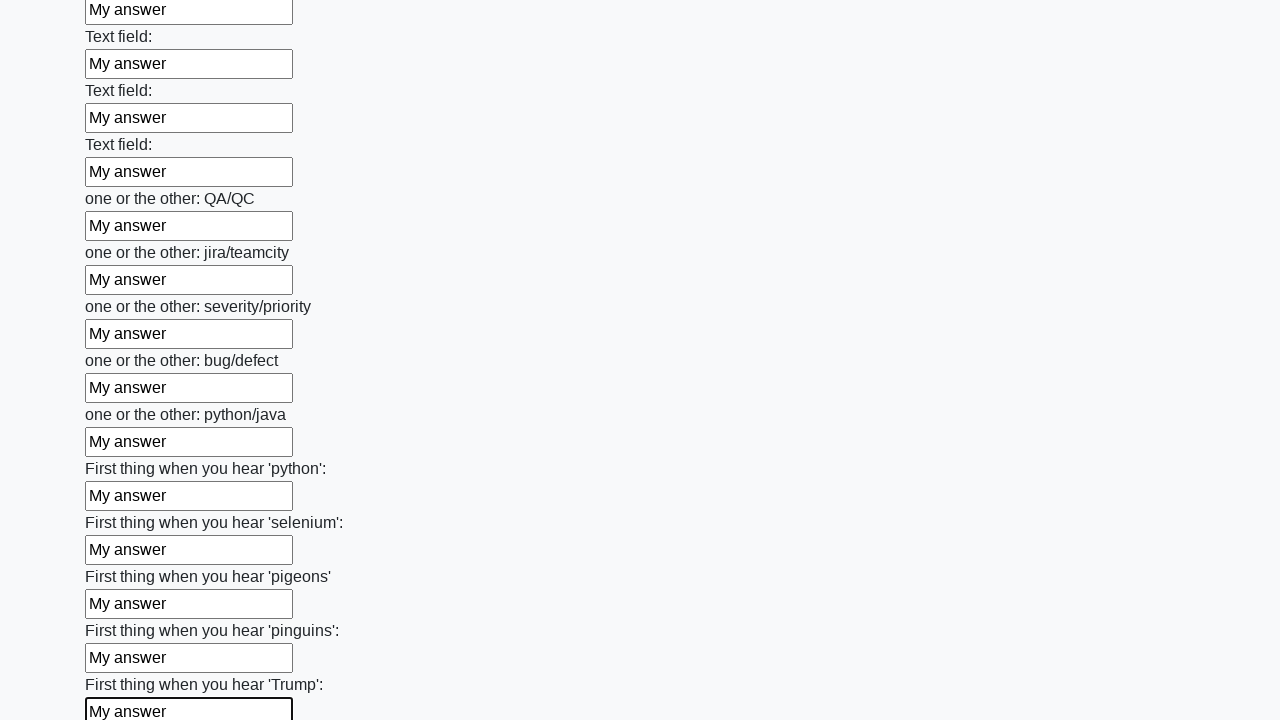

Filled text input field 98 of 100 with 'My answer' on [type="text"] >> nth=97
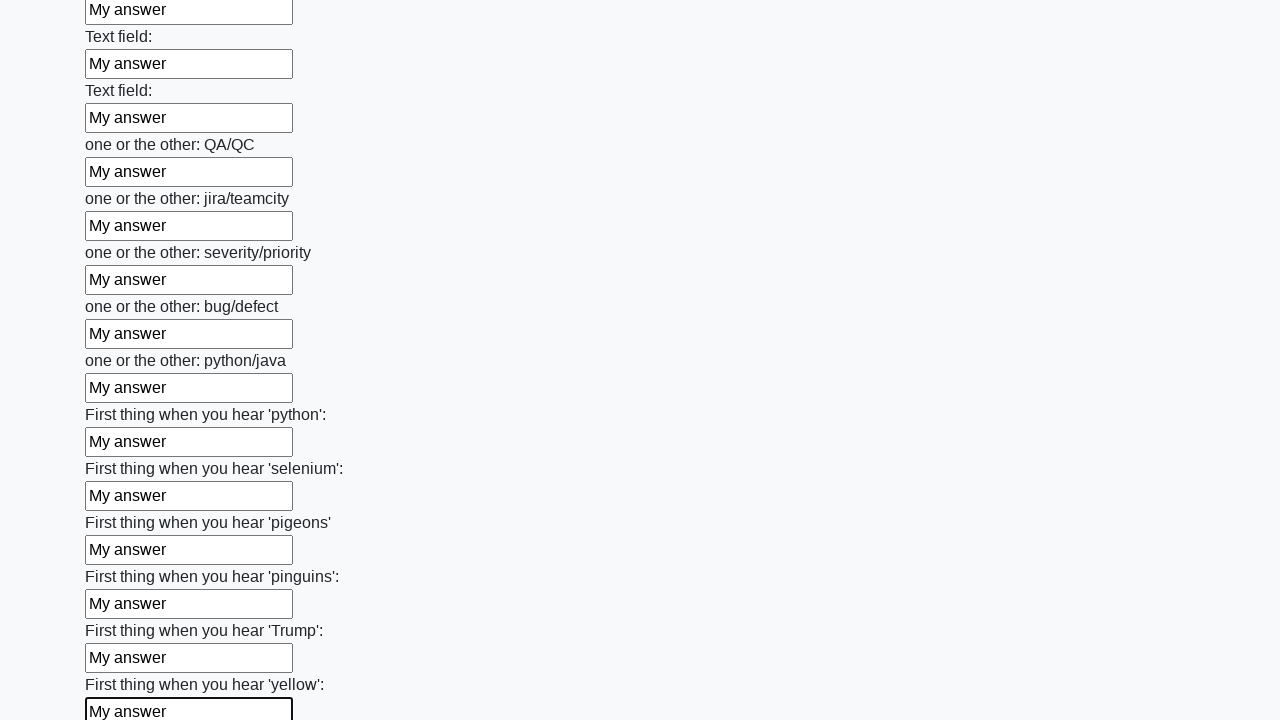

Filled text input field 99 of 100 with 'My answer' on [type="text"] >> nth=98
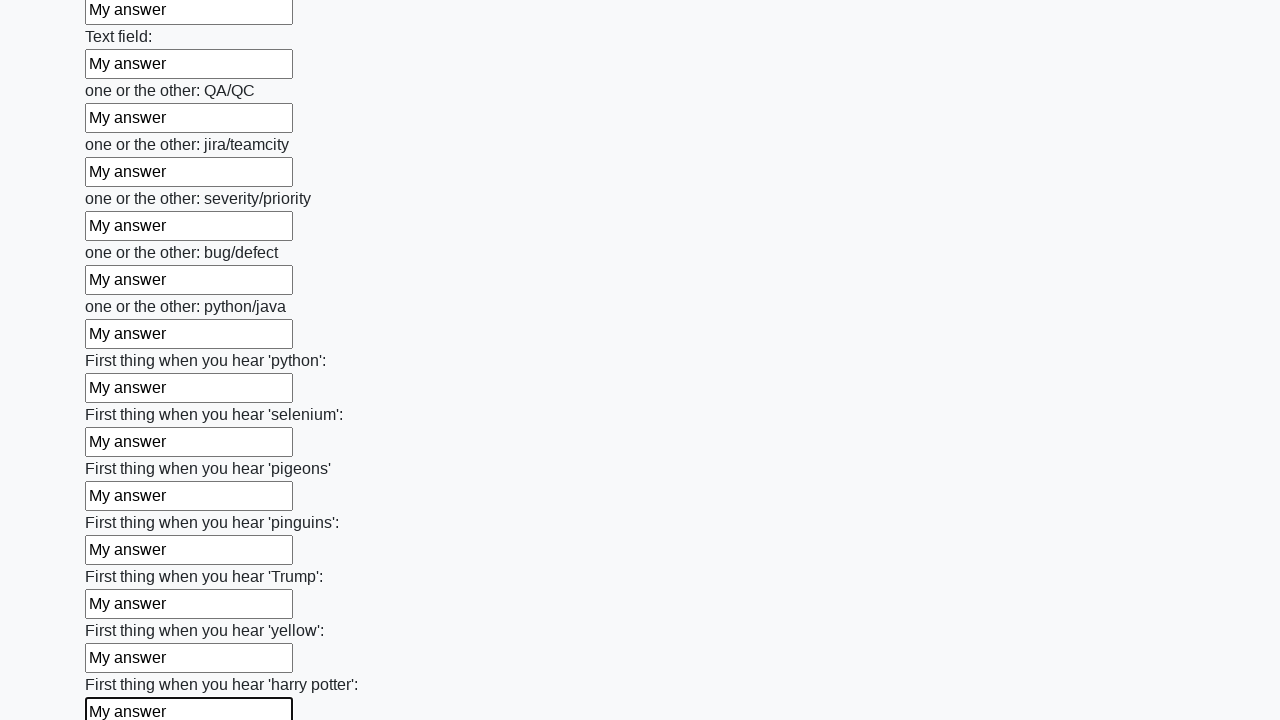

Filled text input field 100 of 100 with 'My answer' on [type="text"] >> nth=99
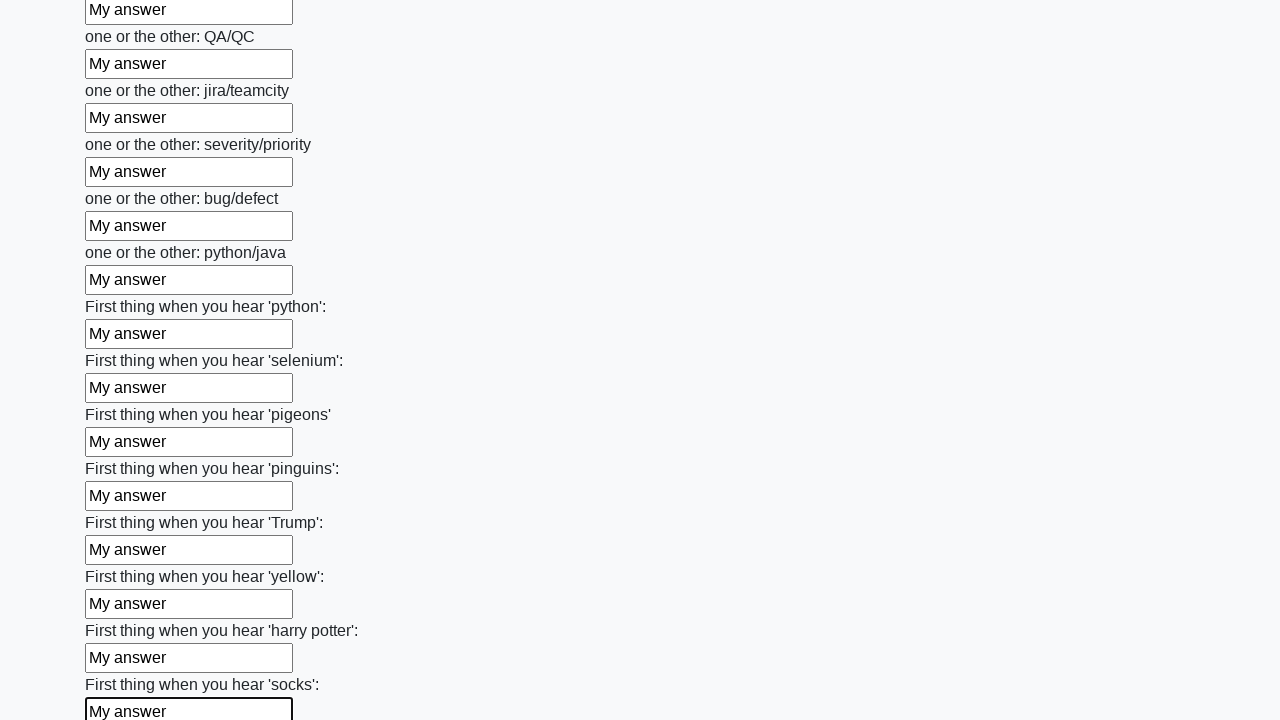

Clicked the submit button to submit the form at (123, 611) on button.btn
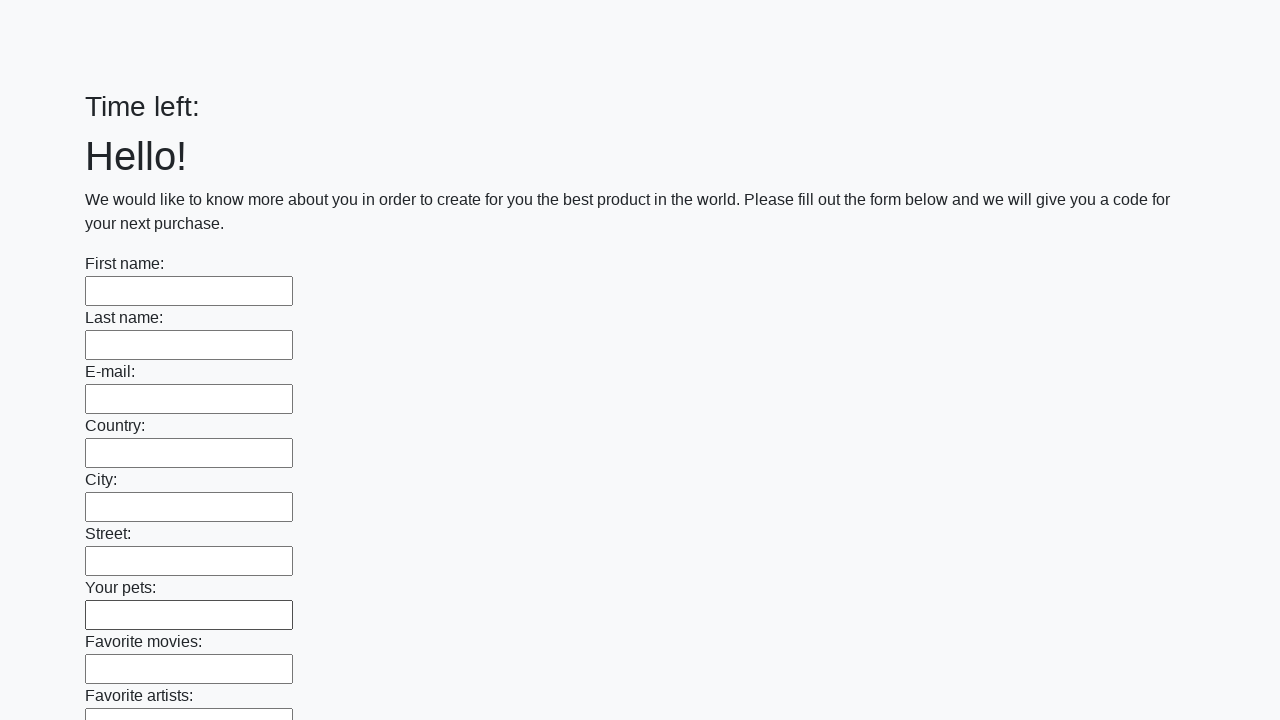

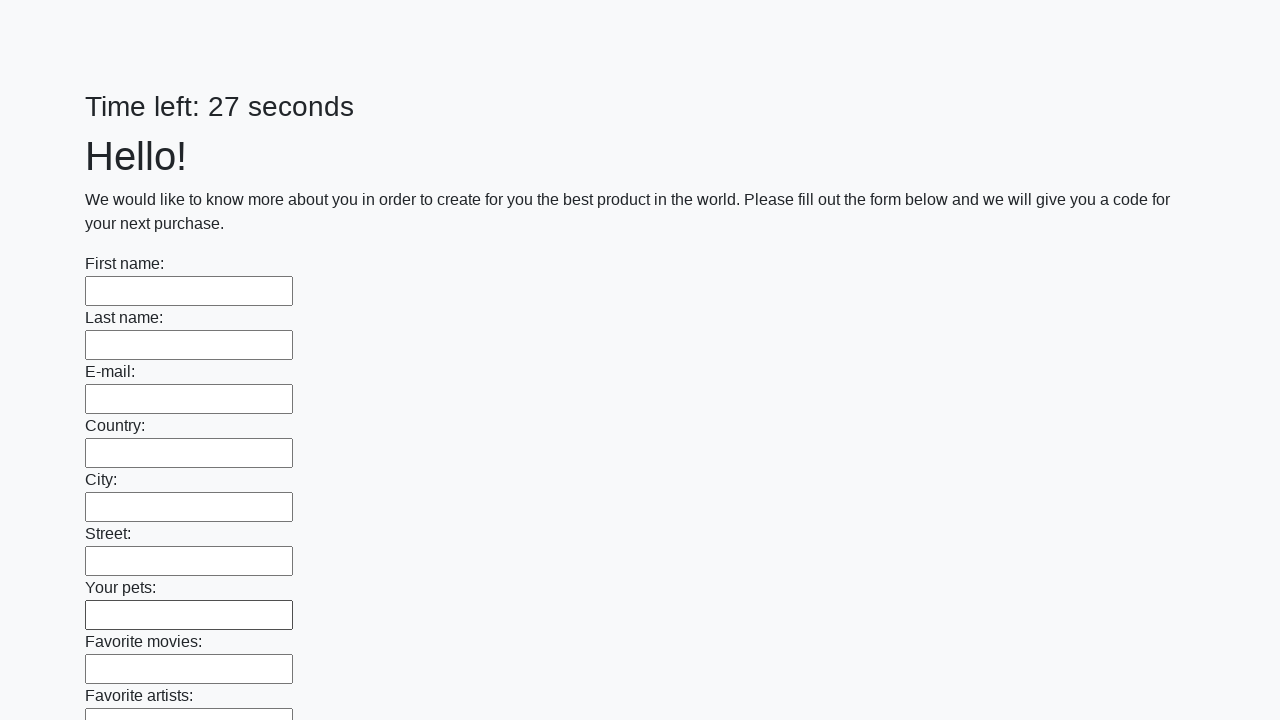